Tests the add/remove elements functionality by clicking the "Add Element" button 70 times to create delete buttons, then clicking 50 of those delete buttons, and validating that the correct number of buttons remain.

Starting URL: http://the-internet.herokuapp.com/add_remove_elements/

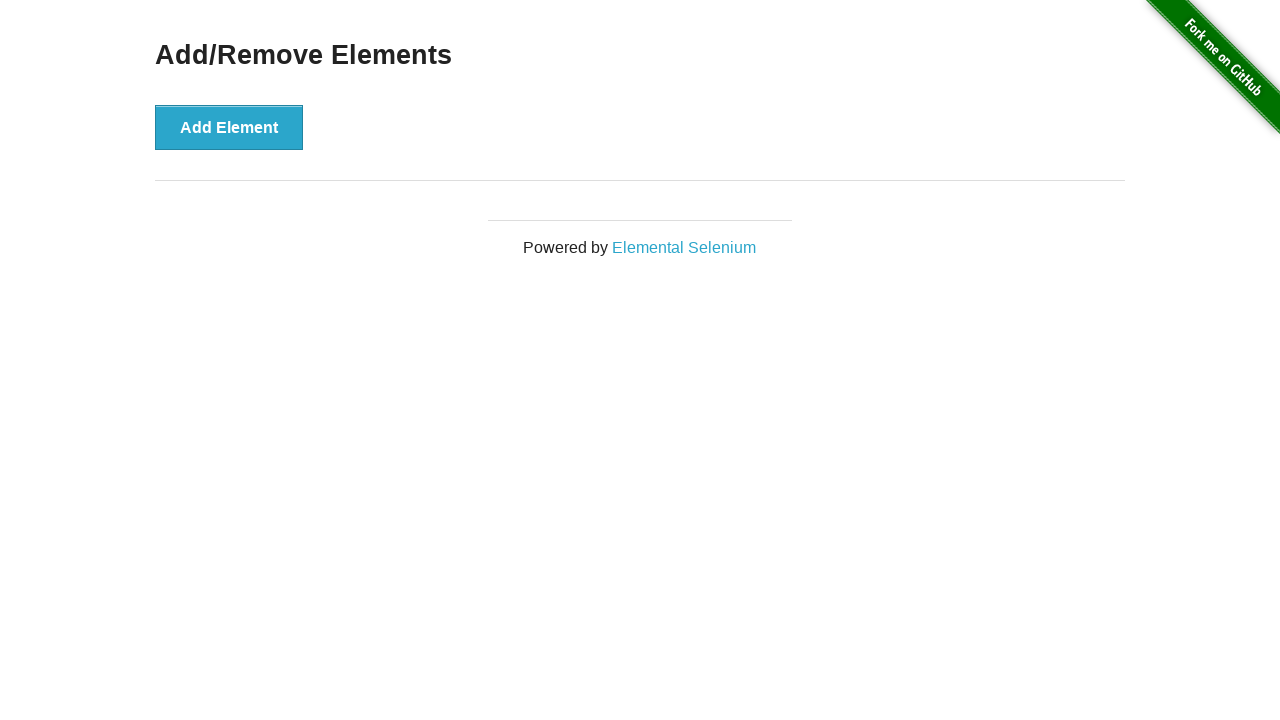

Clicked 'Add Element' button (iteration 1/70) at (229, 127) on button[onclick='addElement()']
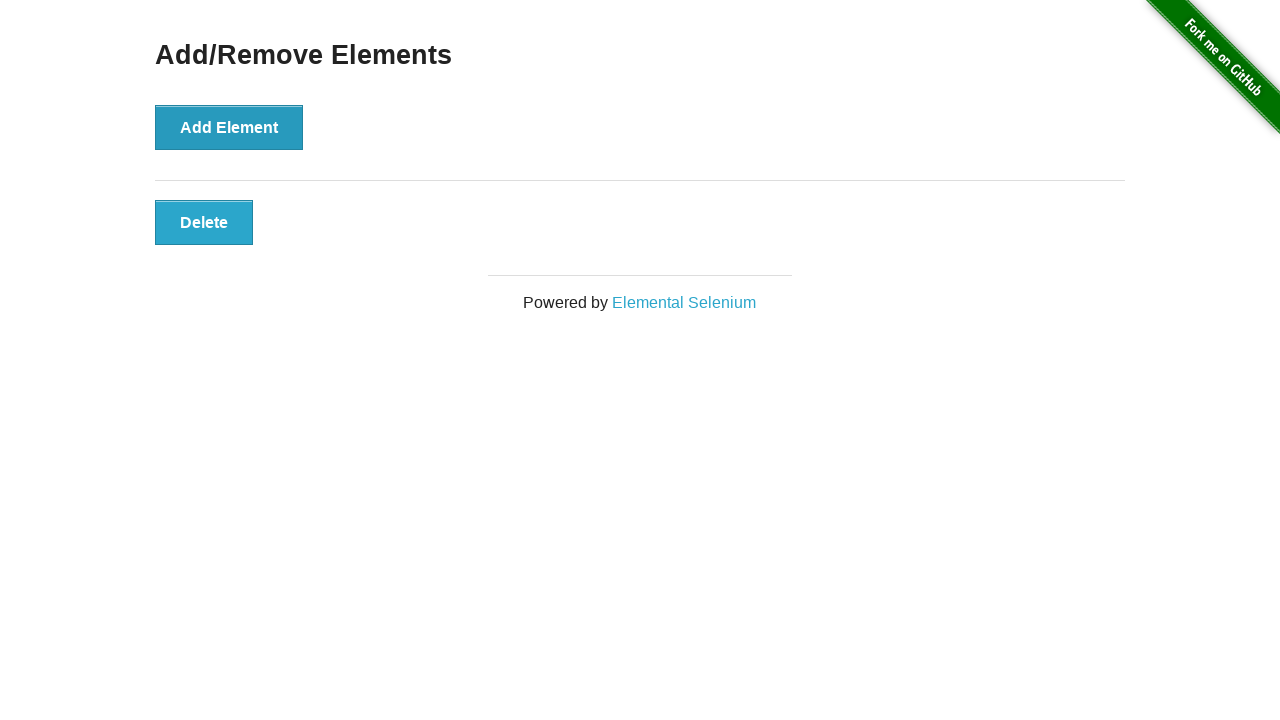

Clicked 'Add Element' button (iteration 2/70) at (229, 127) on button[onclick='addElement()']
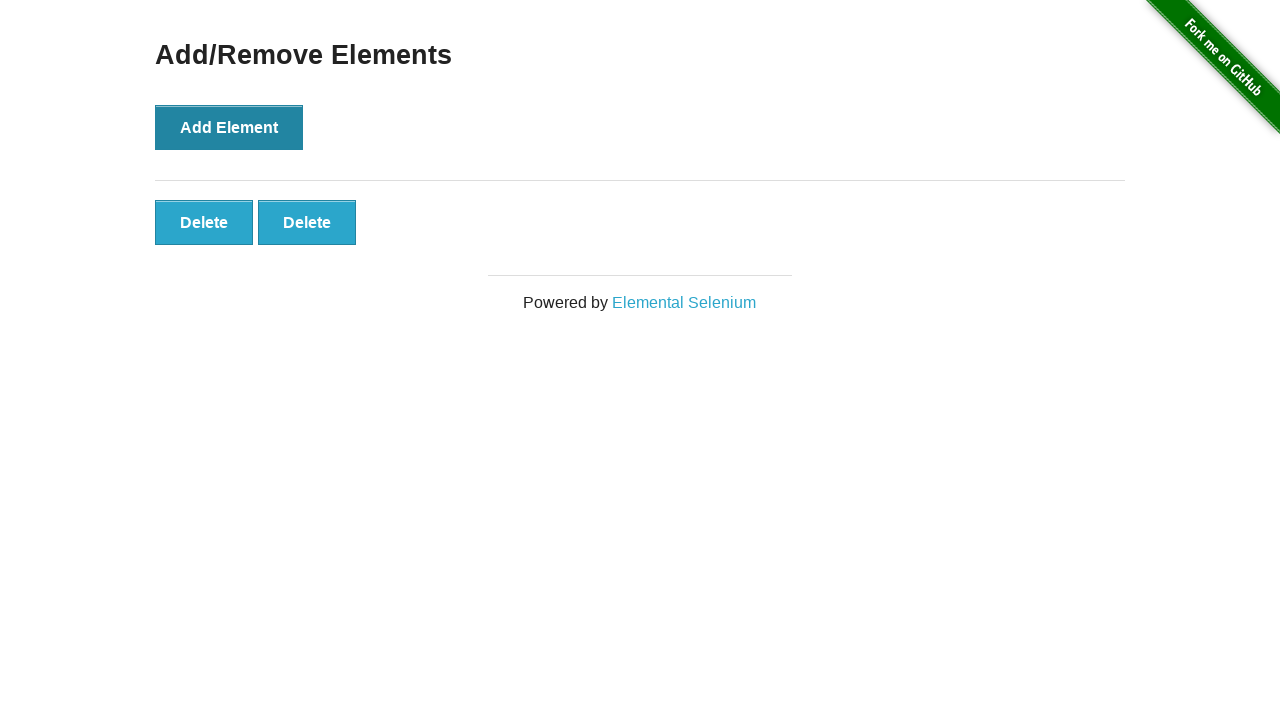

Clicked 'Add Element' button (iteration 3/70) at (229, 127) on button[onclick='addElement()']
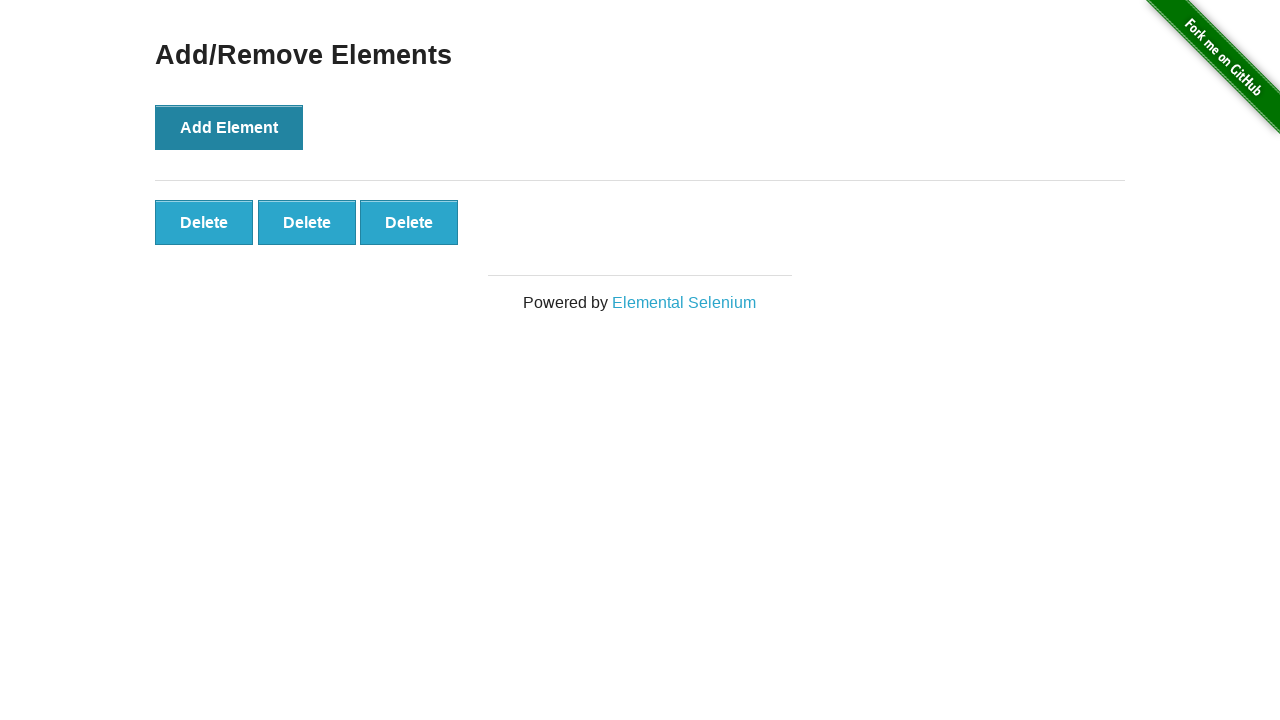

Clicked 'Add Element' button (iteration 4/70) at (229, 127) on button[onclick='addElement()']
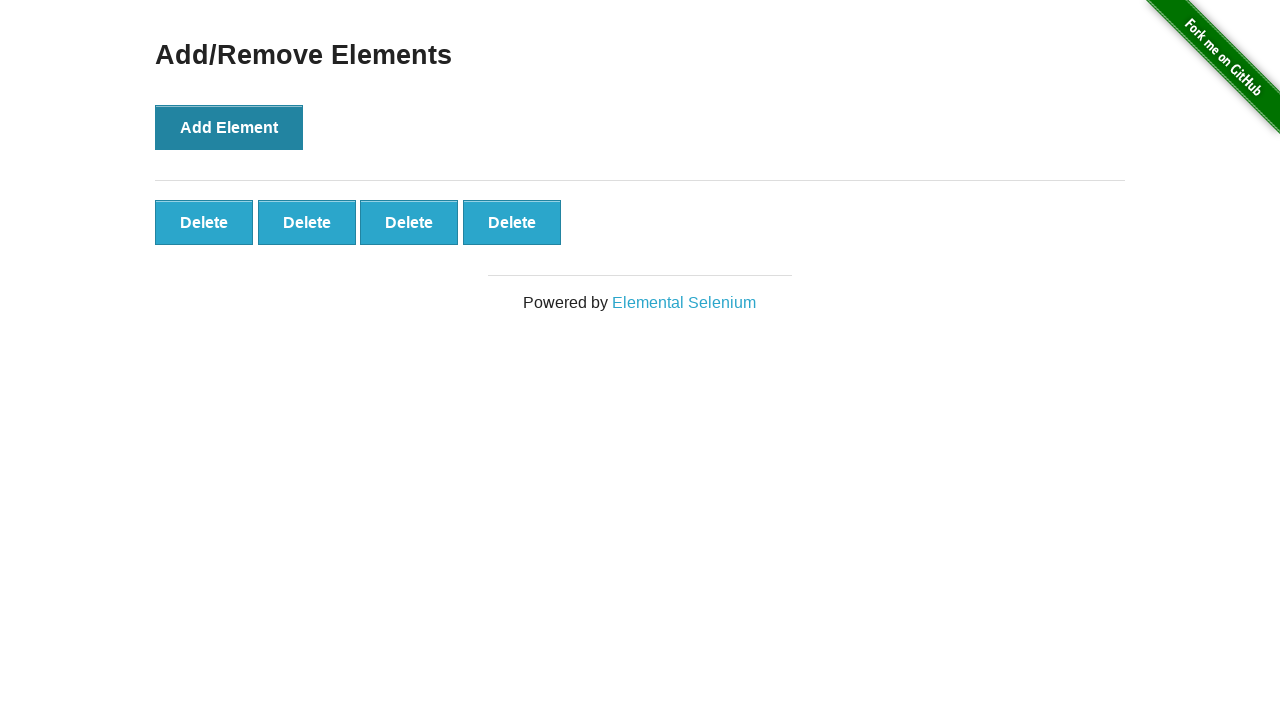

Clicked 'Add Element' button (iteration 5/70) at (229, 127) on button[onclick='addElement()']
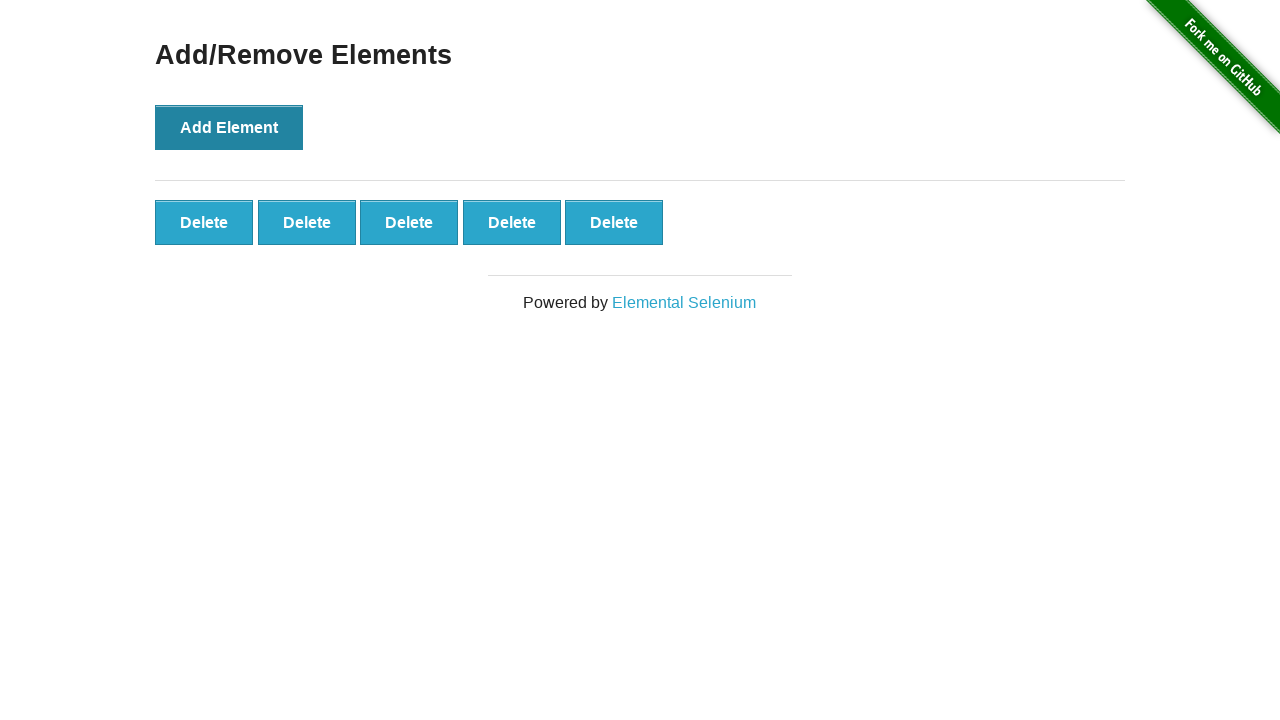

Clicked 'Add Element' button (iteration 6/70) at (229, 127) on button[onclick='addElement()']
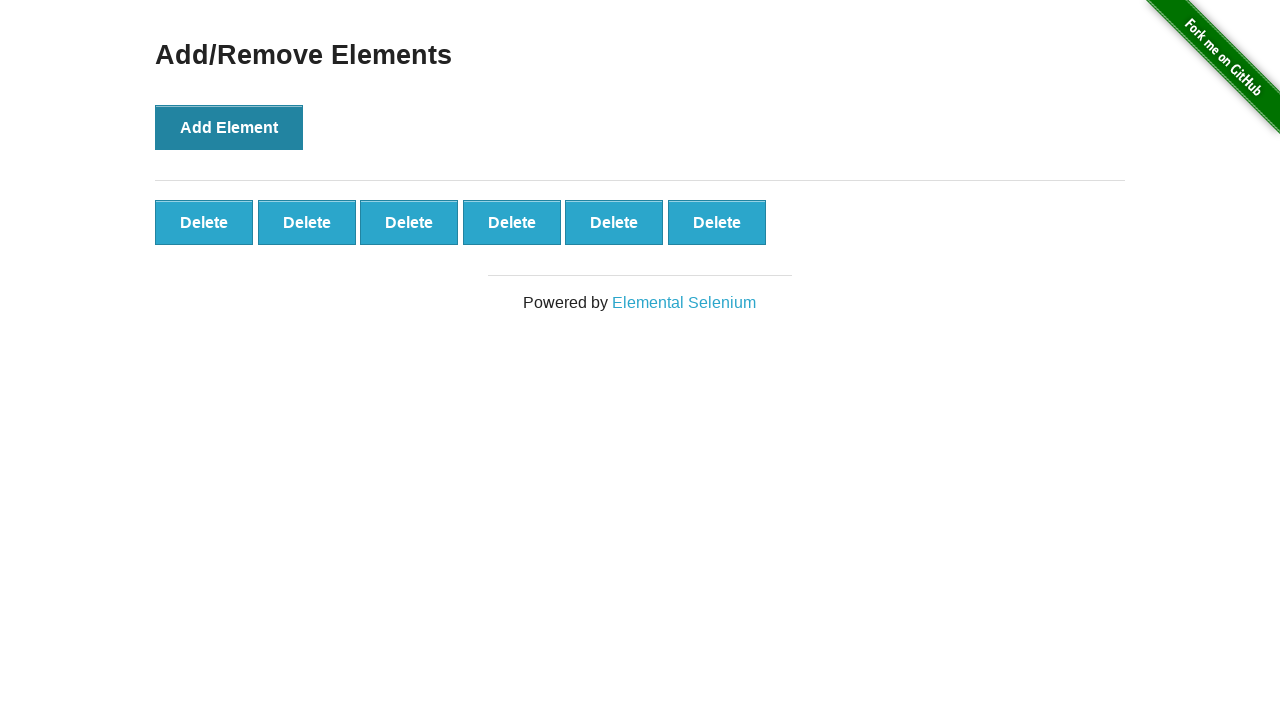

Clicked 'Add Element' button (iteration 7/70) at (229, 127) on button[onclick='addElement()']
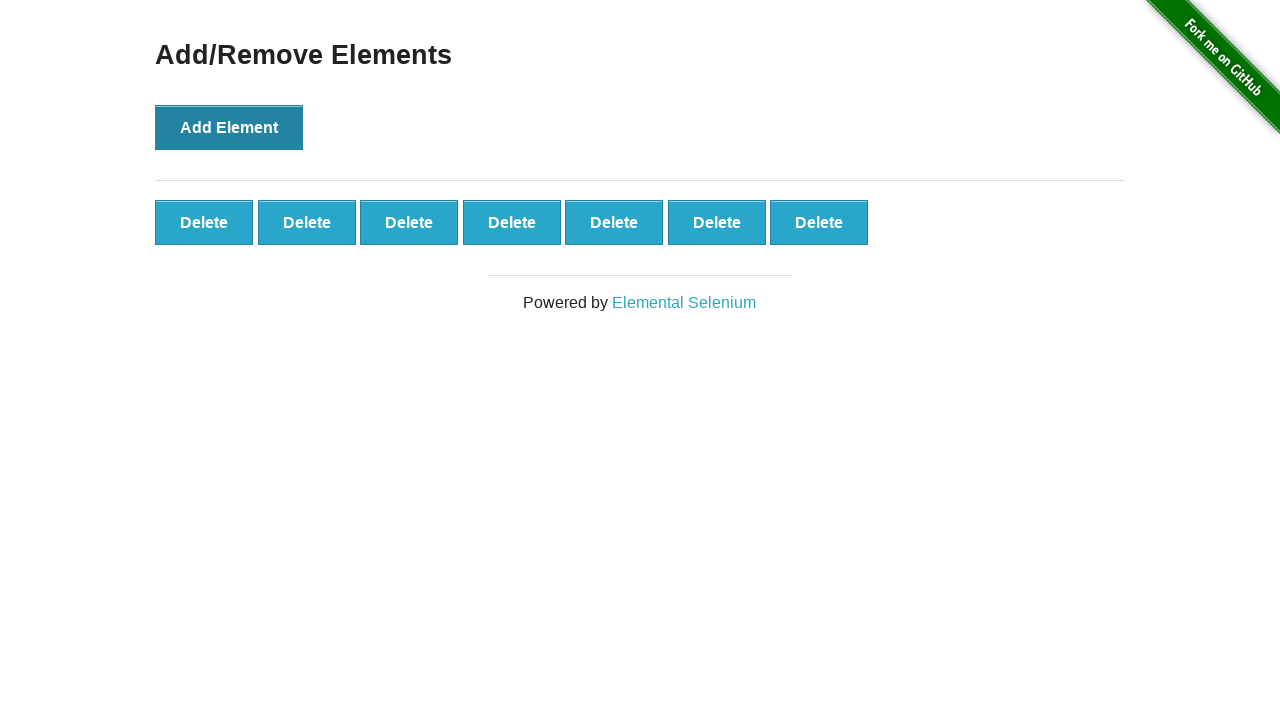

Clicked 'Add Element' button (iteration 8/70) at (229, 127) on button[onclick='addElement()']
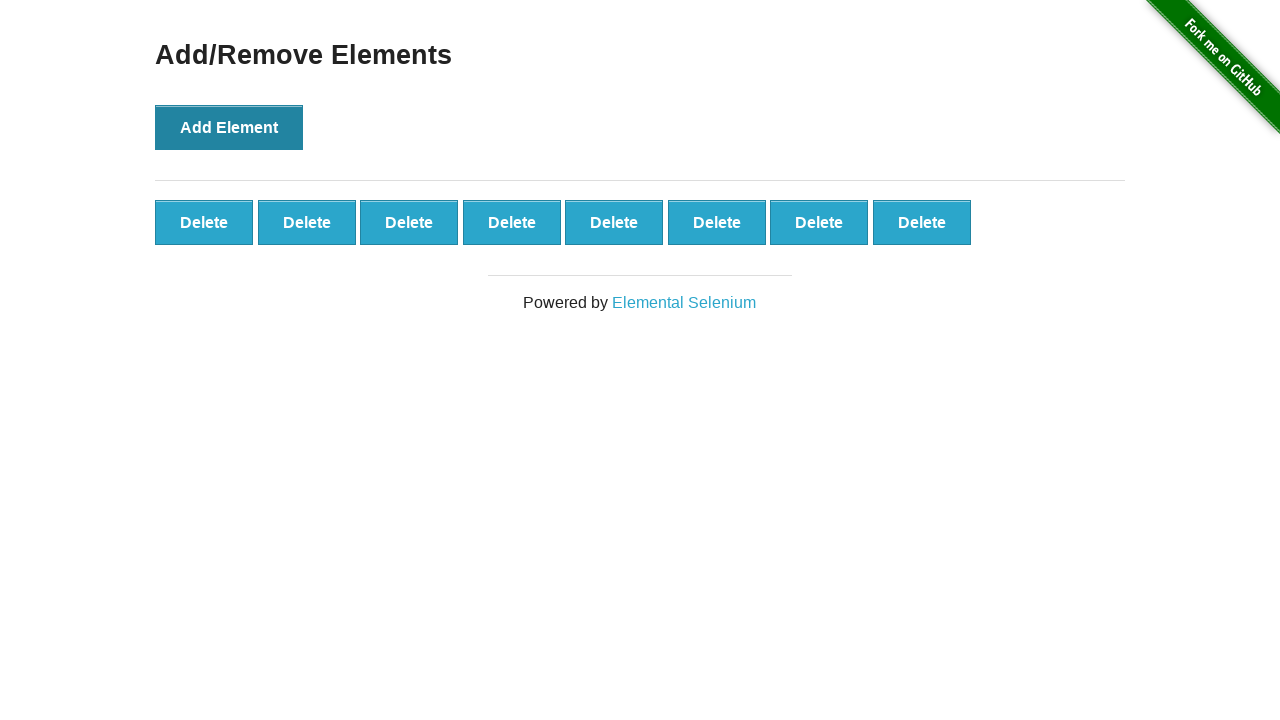

Clicked 'Add Element' button (iteration 9/70) at (229, 127) on button[onclick='addElement()']
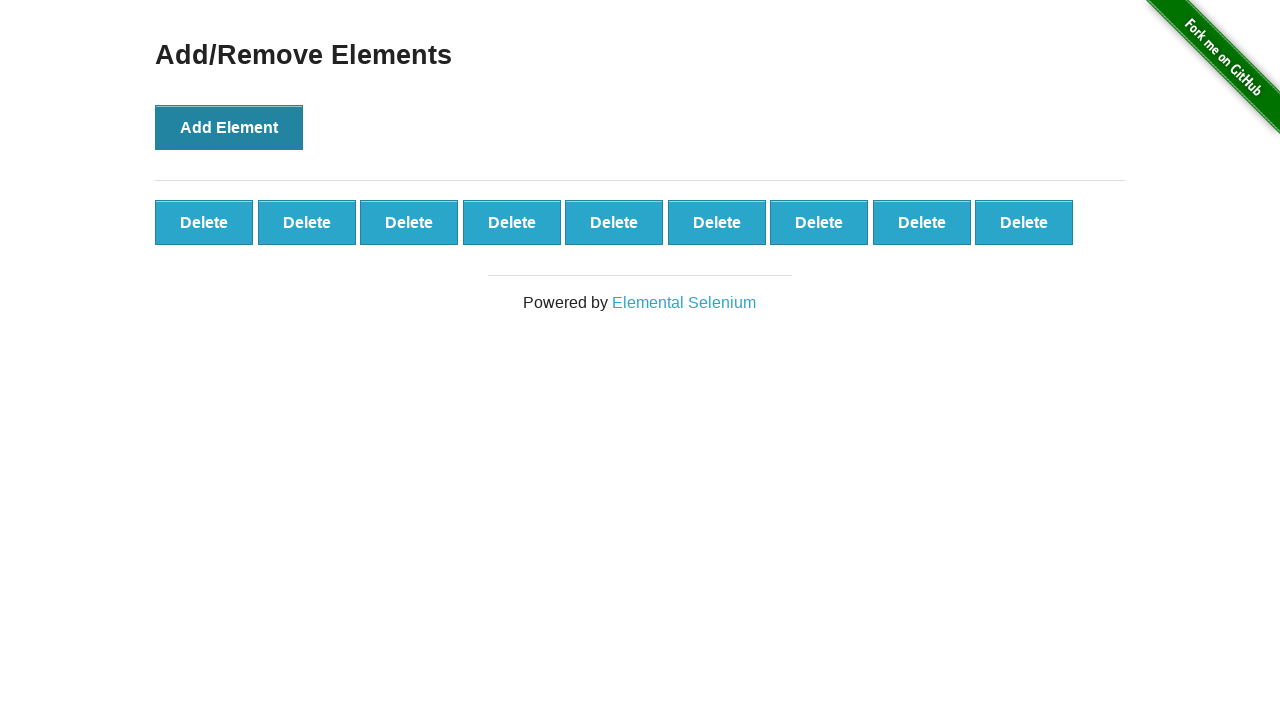

Clicked 'Add Element' button (iteration 10/70) at (229, 127) on button[onclick='addElement()']
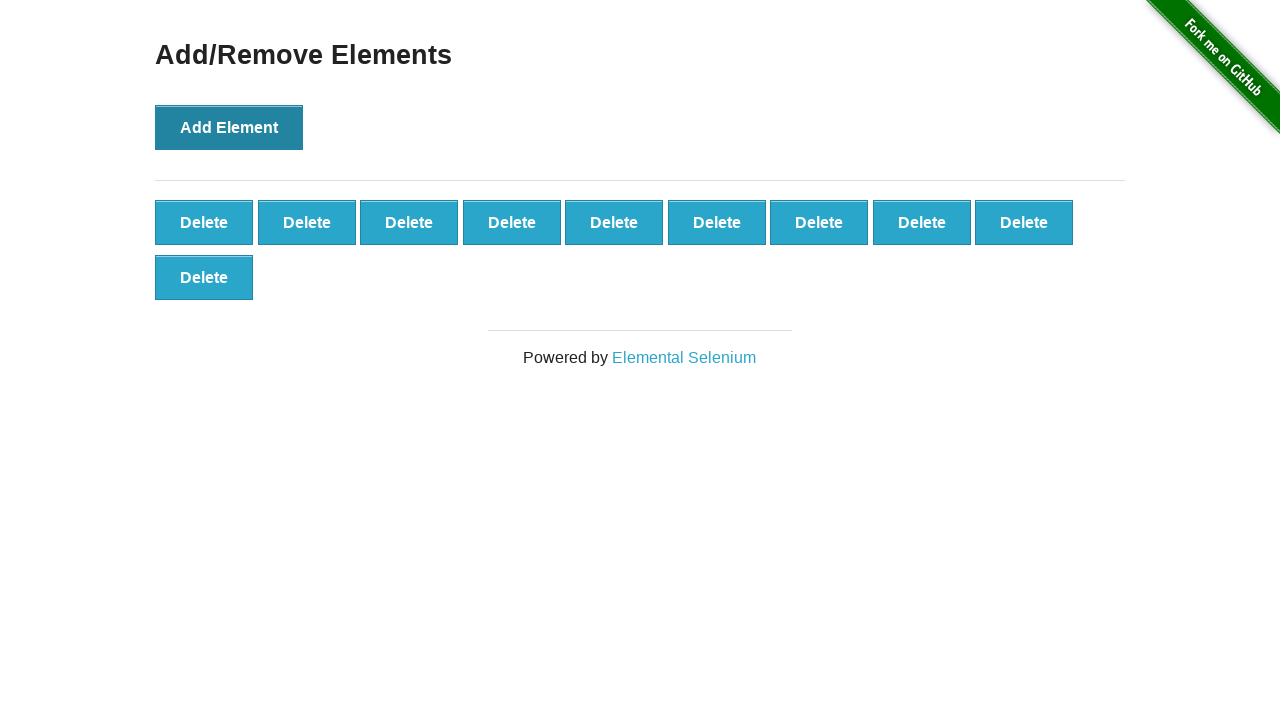

Clicked 'Add Element' button (iteration 11/70) at (229, 127) on button[onclick='addElement()']
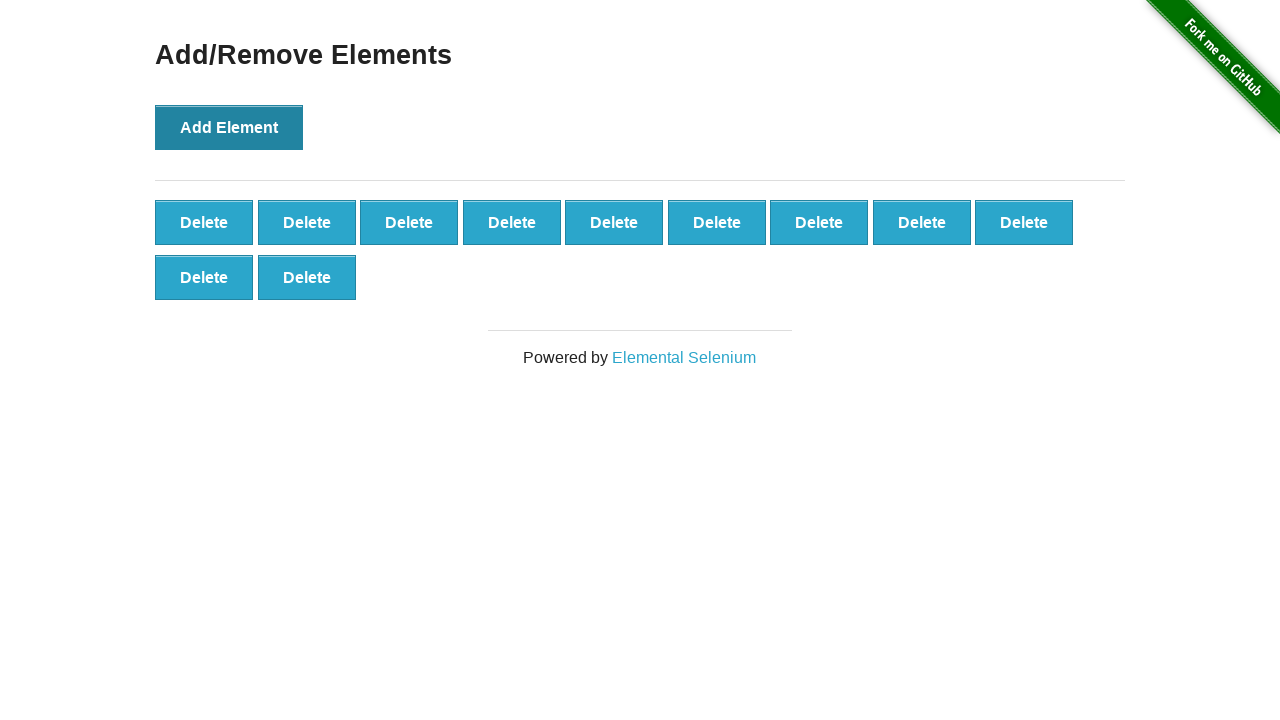

Clicked 'Add Element' button (iteration 12/70) at (229, 127) on button[onclick='addElement()']
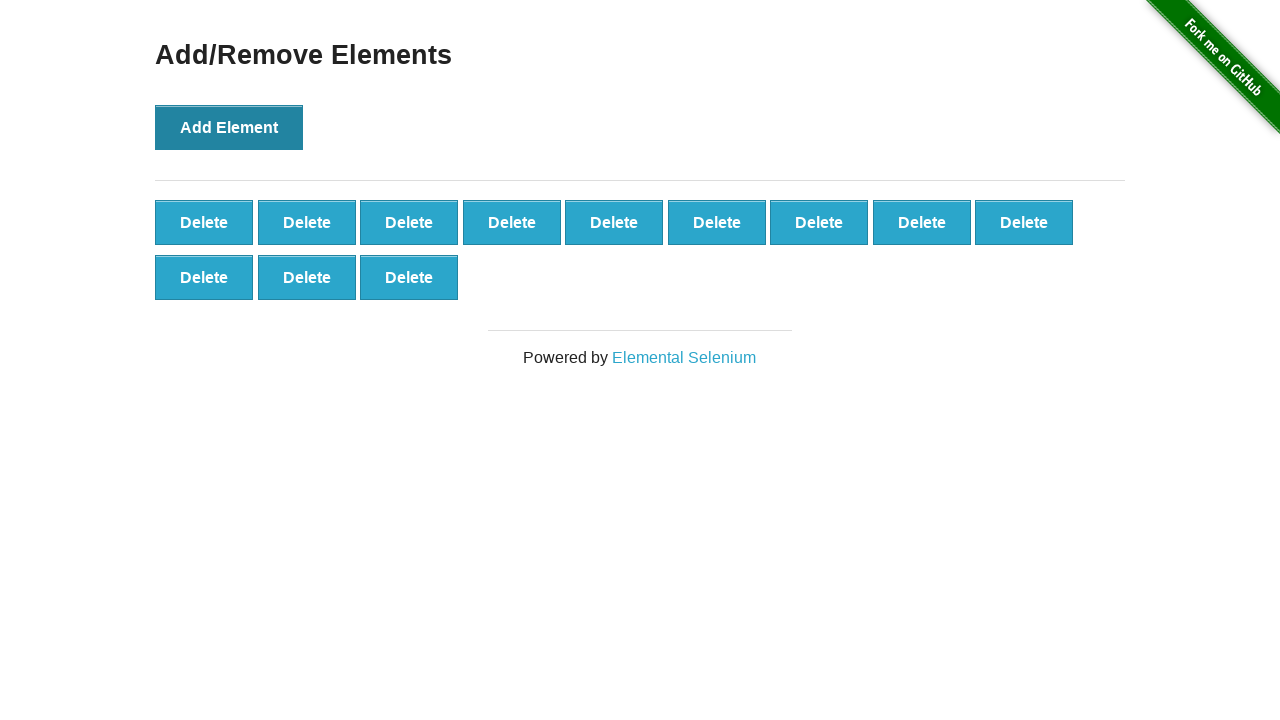

Clicked 'Add Element' button (iteration 13/70) at (229, 127) on button[onclick='addElement()']
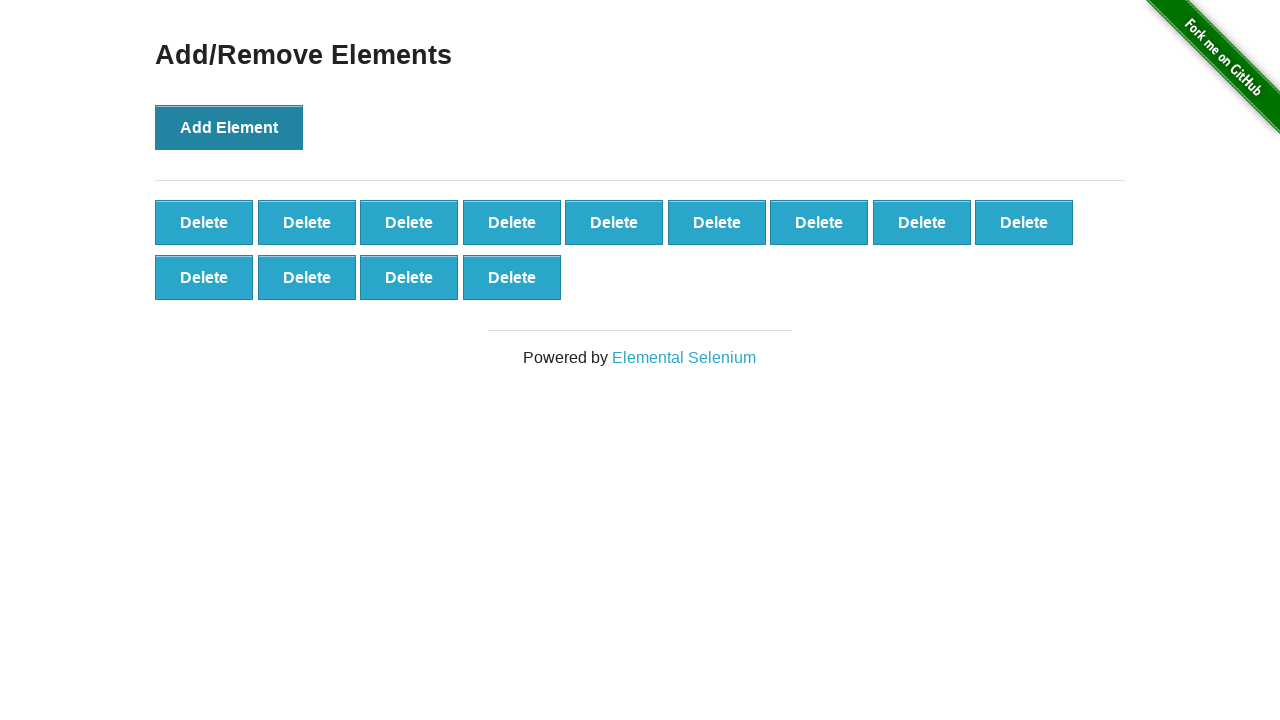

Clicked 'Add Element' button (iteration 14/70) at (229, 127) on button[onclick='addElement()']
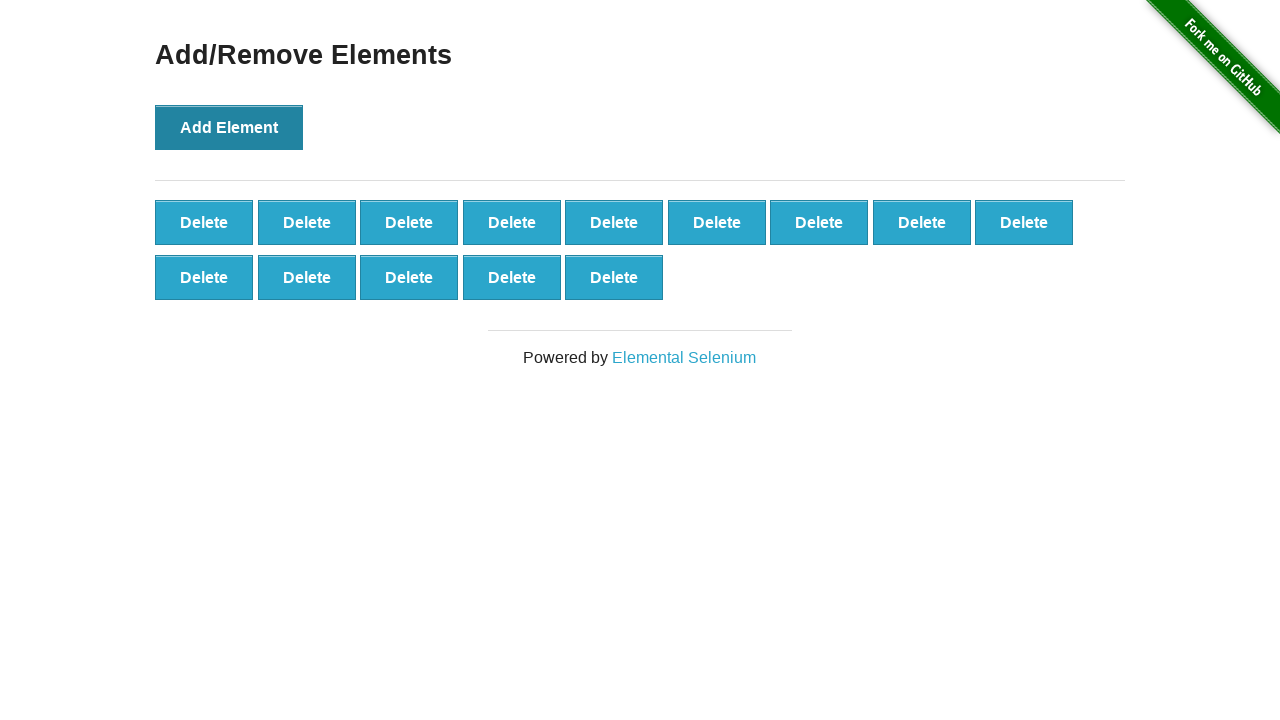

Clicked 'Add Element' button (iteration 15/70) at (229, 127) on button[onclick='addElement()']
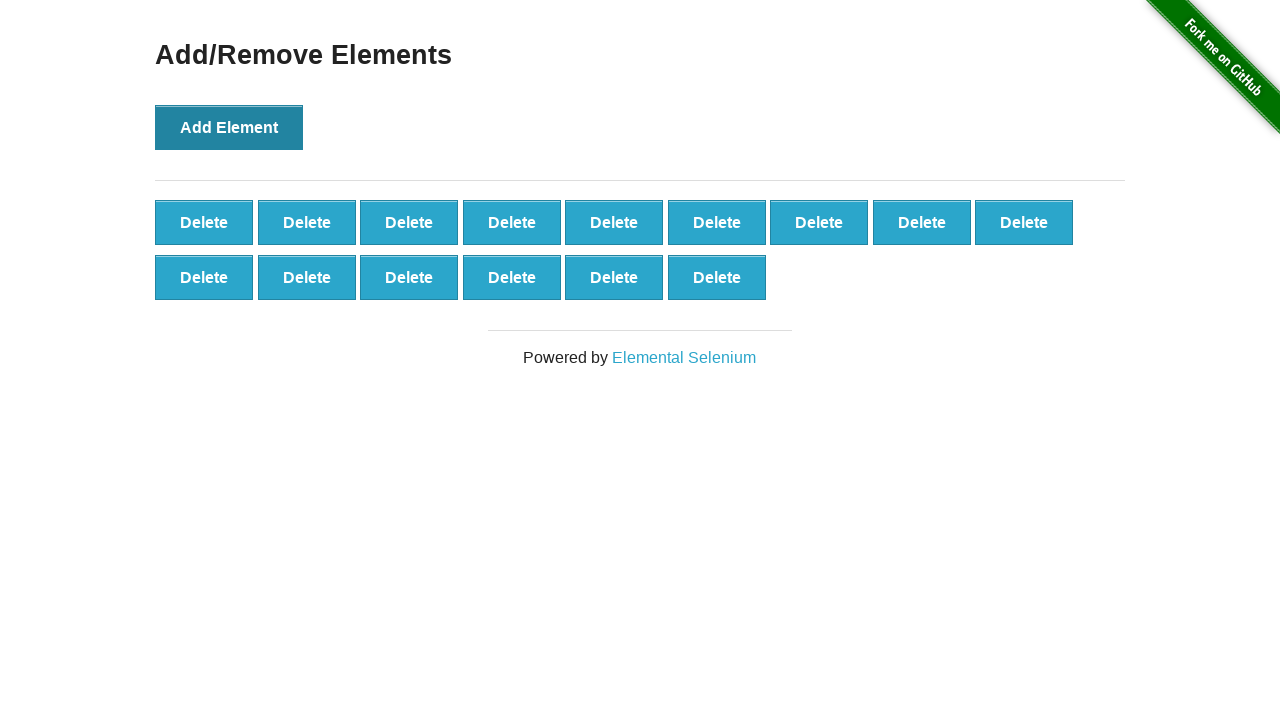

Clicked 'Add Element' button (iteration 16/70) at (229, 127) on button[onclick='addElement()']
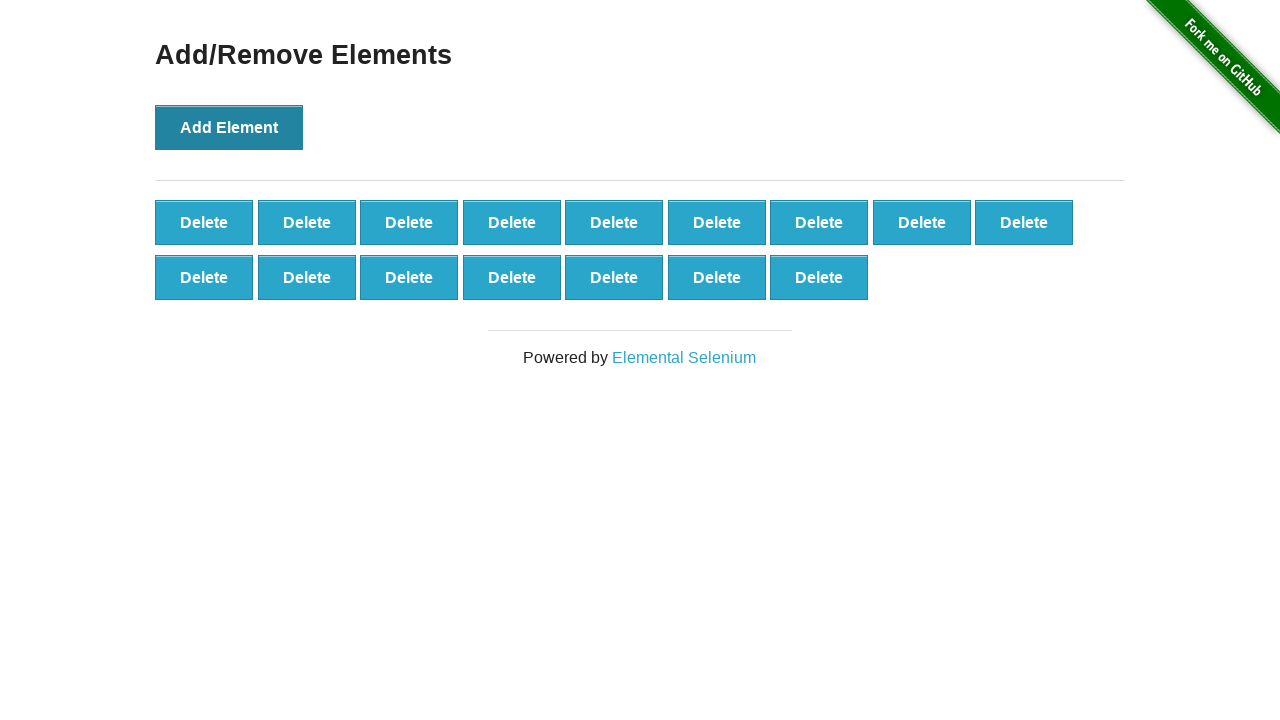

Clicked 'Add Element' button (iteration 17/70) at (229, 127) on button[onclick='addElement()']
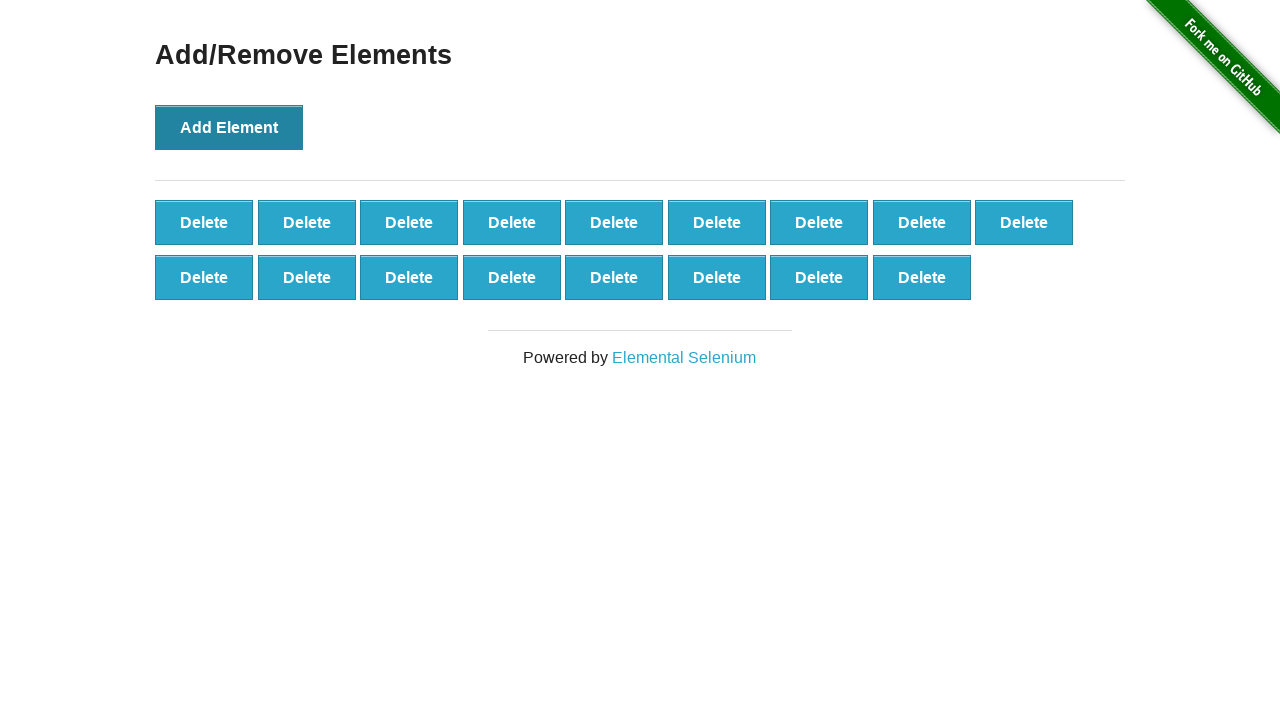

Clicked 'Add Element' button (iteration 18/70) at (229, 127) on button[onclick='addElement()']
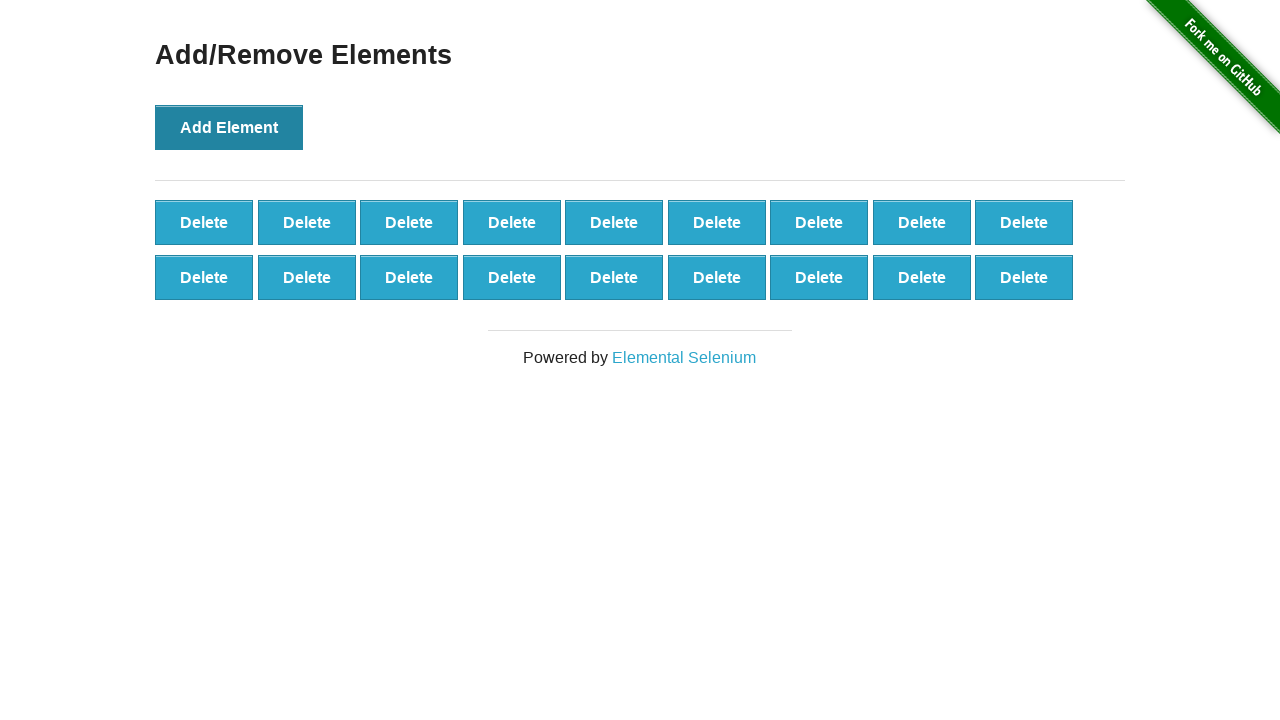

Clicked 'Add Element' button (iteration 19/70) at (229, 127) on button[onclick='addElement()']
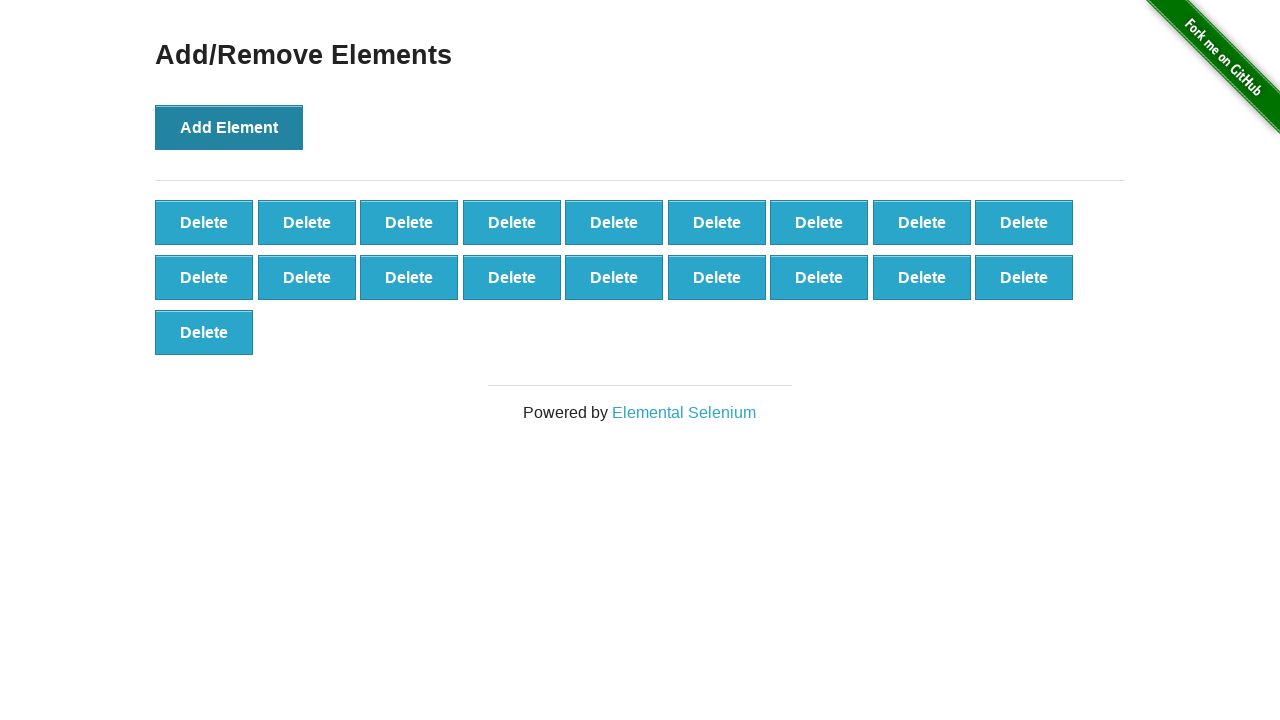

Clicked 'Add Element' button (iteration 20/70) at (229, 127) on button[onclick='addElement()']
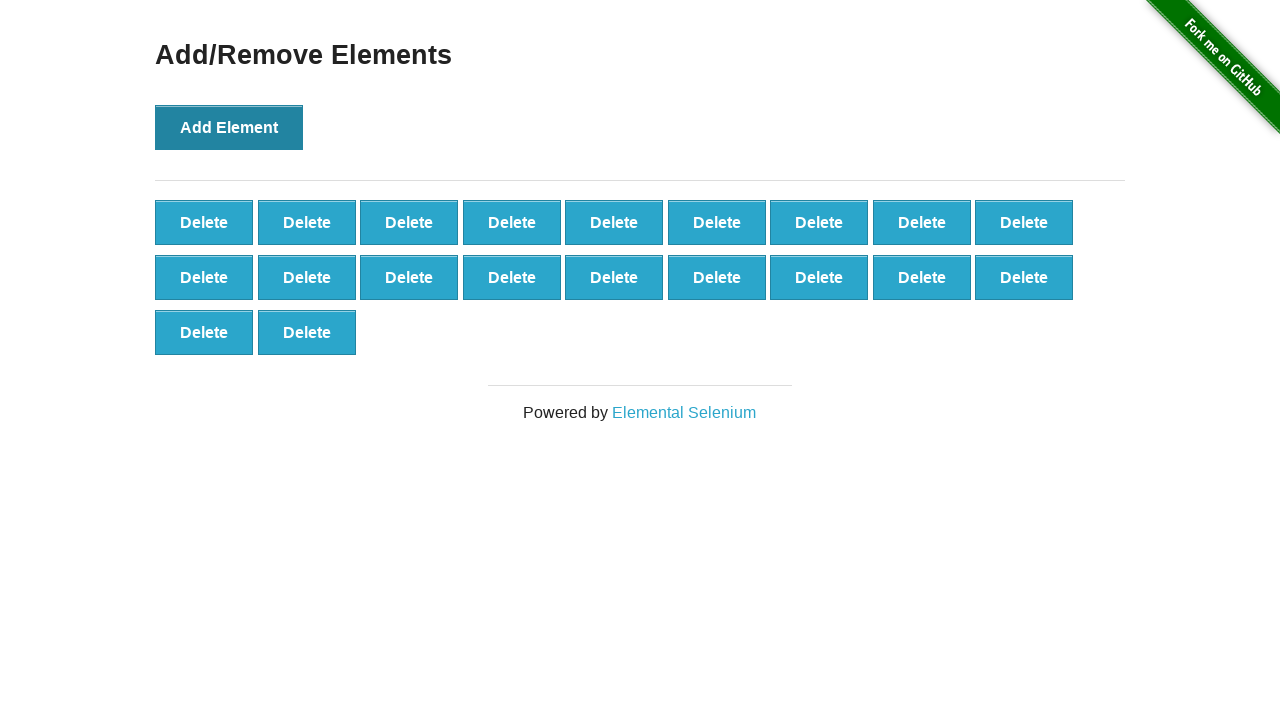

Clicked 'Add Element' button (iteration 21/70) at (229, 127) on button[onclick='addElement()']
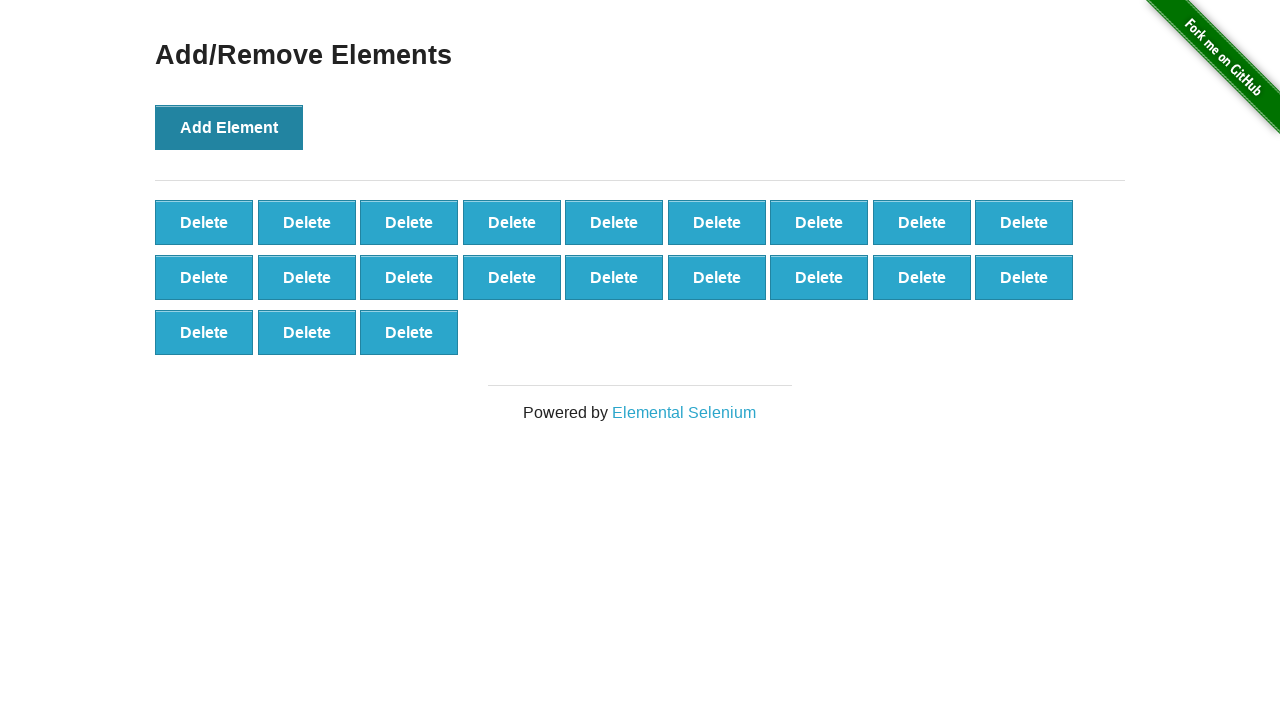

Clicked 'Add Element' button (iteration 22/70) at (229, 127) on button[onclick='addElement()']
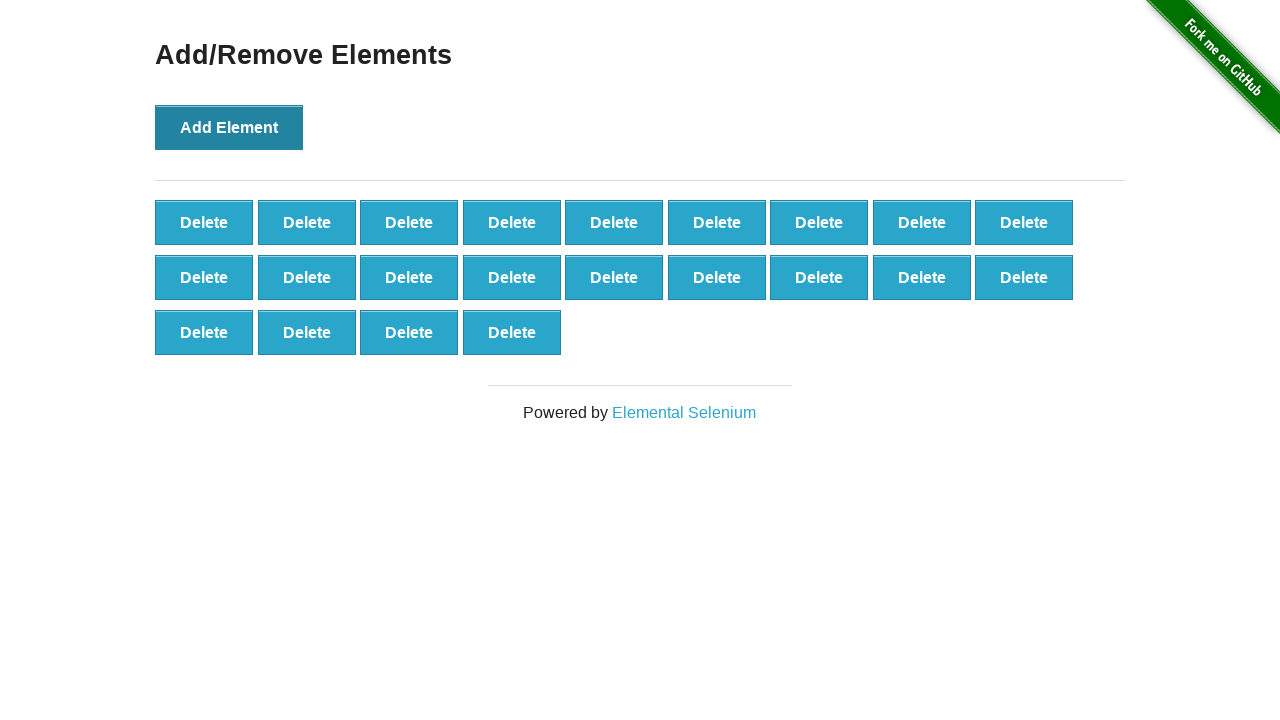

Clicked 'Add Element' button (iteration 23/70) at (229, 127) on button[onclick='addElement()']
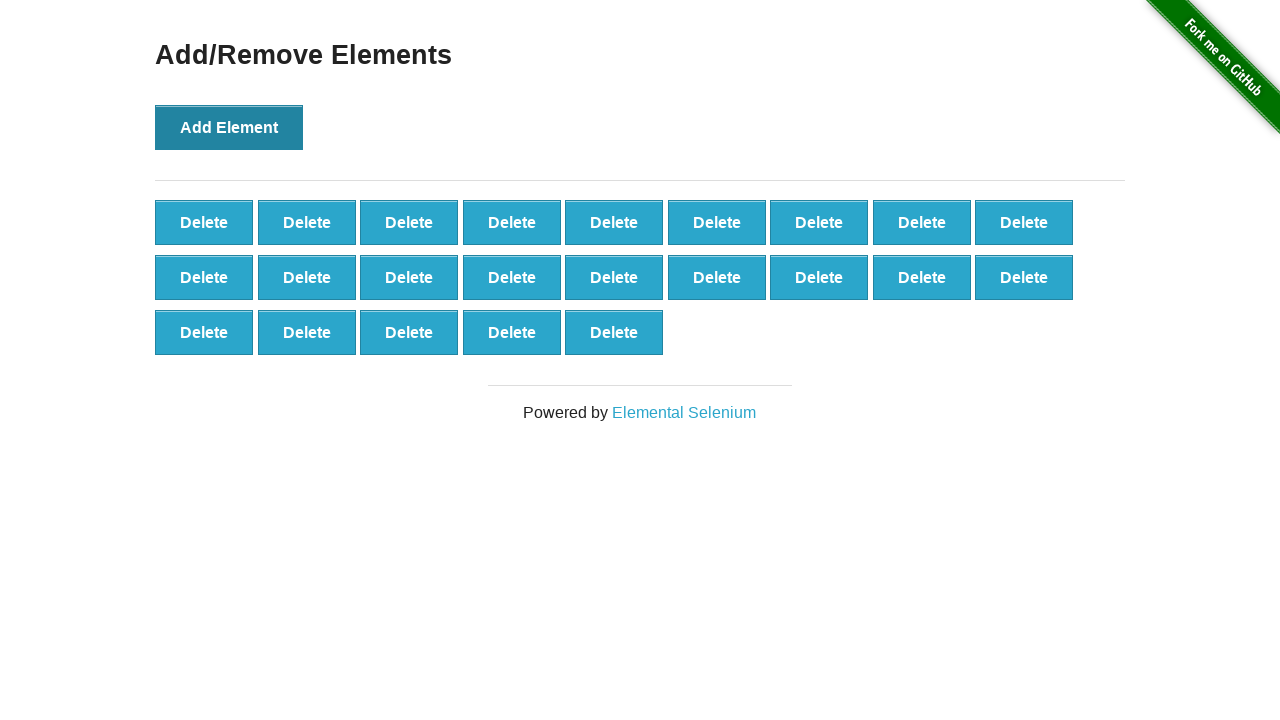

Clicked 'Add Element' button (iteration 24/70) at (229, 127) on button[onclick='addElement()']
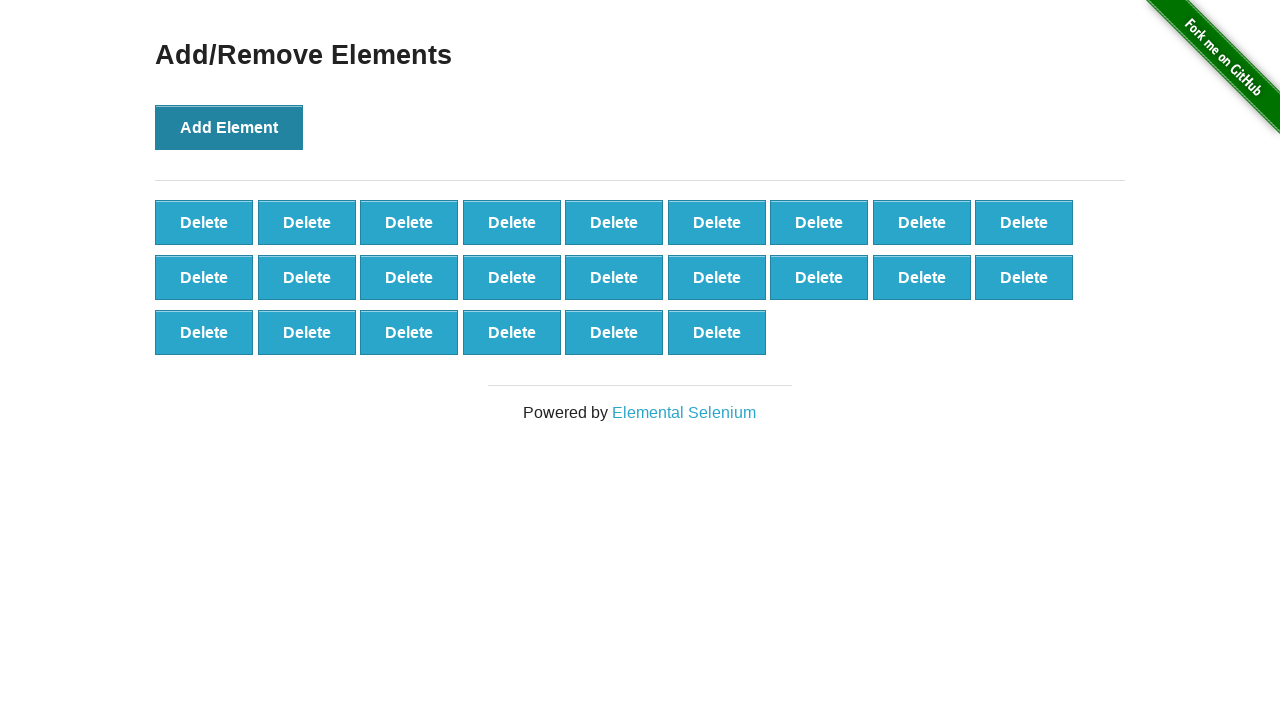

Clicked 'Add Element' button (iteration 25/70) at (229, 127) on button[onclick='addElement()']
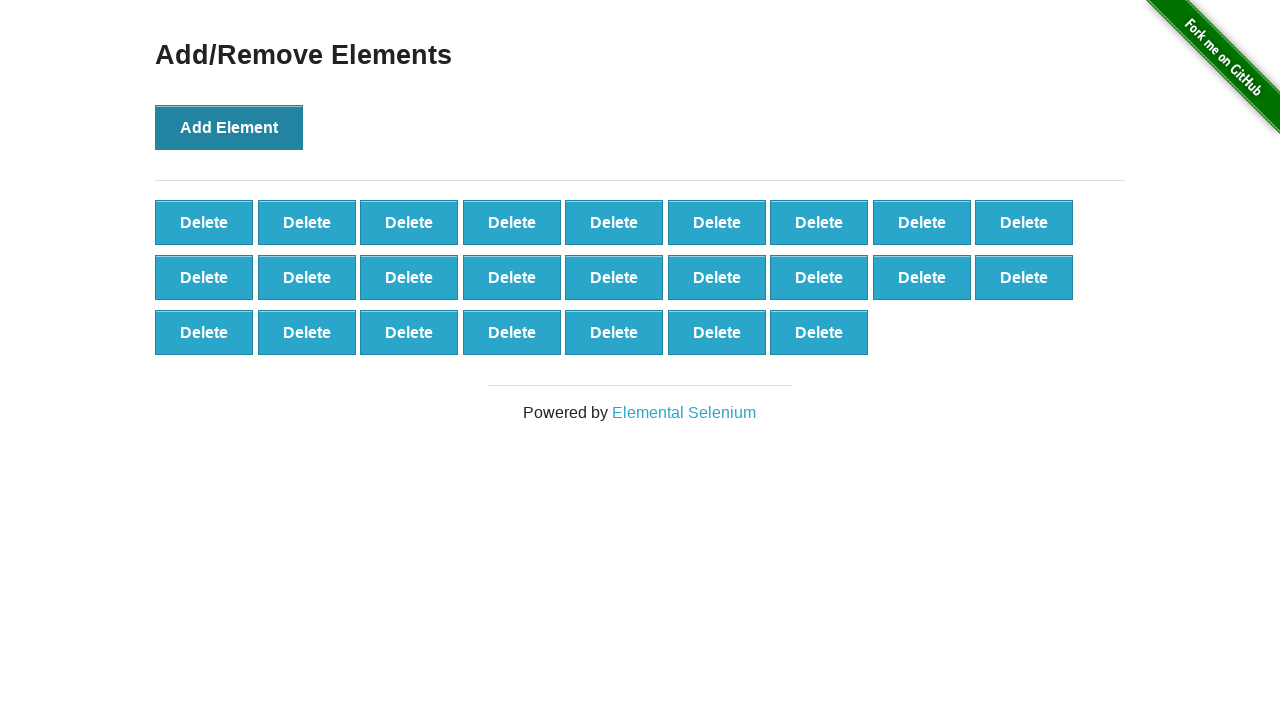

Clicked 'Add Element' button (iteration 26/70) at (229, 127) on button[onclick='addElement()']
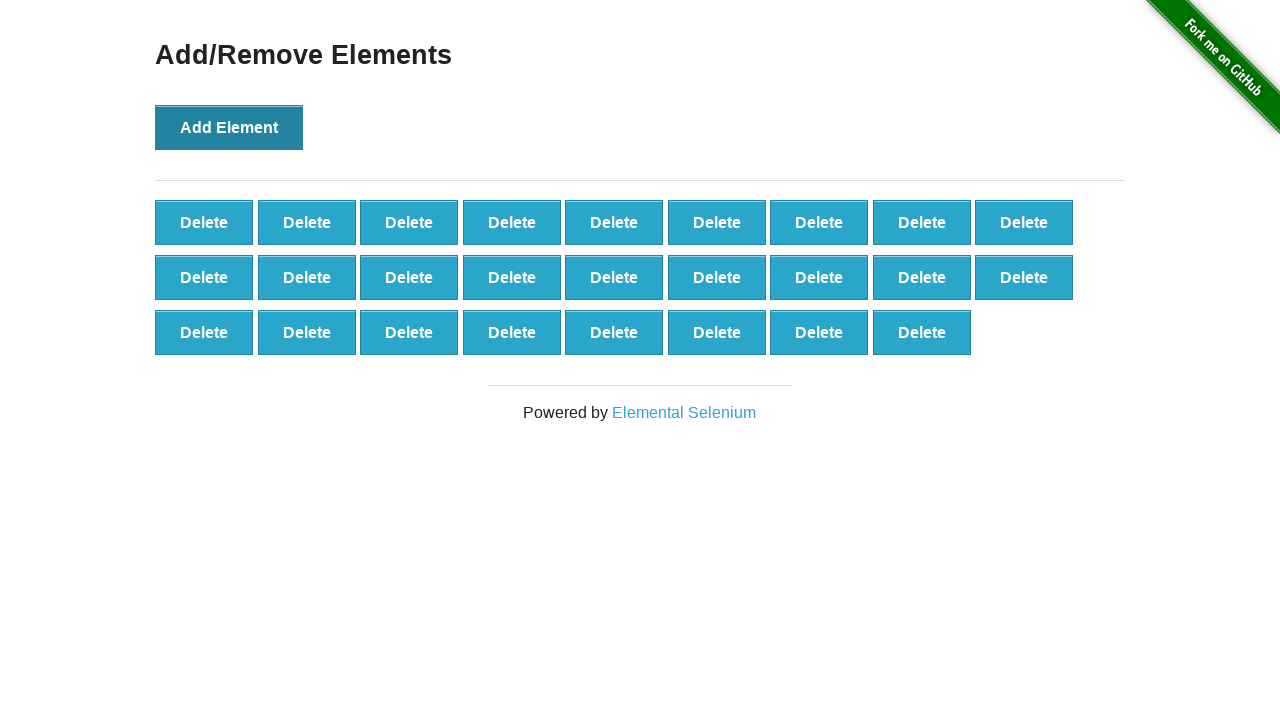

Clicked 'Add Element' button (iteration 27/70) at (229, 127) on button[onclick='addElement()']
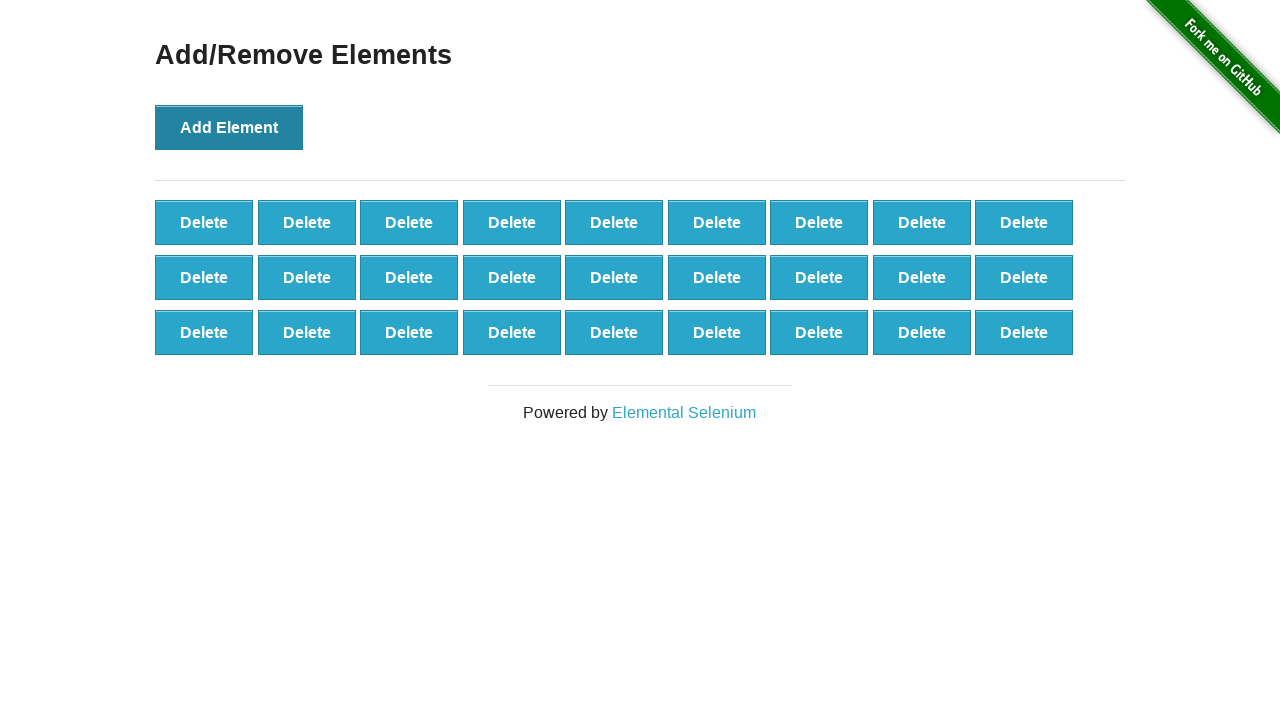

Clicked 'Add Element' button (iteration 28/70) at (229, 127) on button[onclick='addElement()']
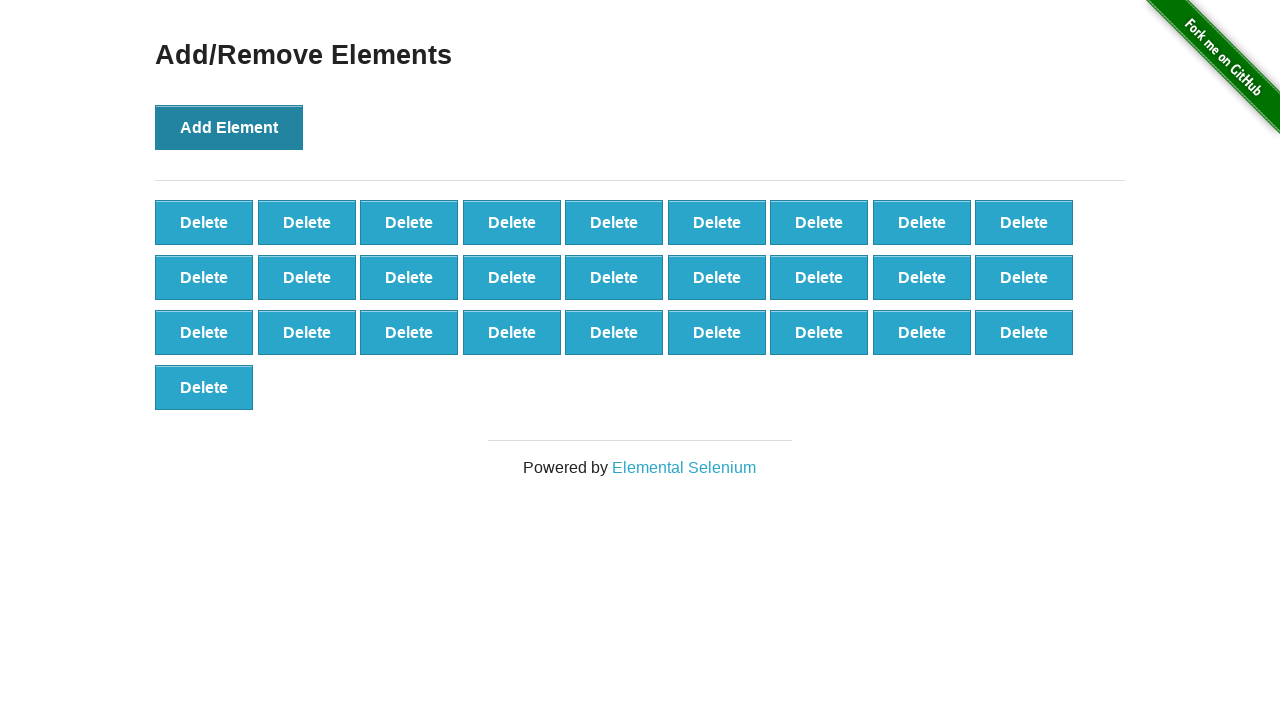

Clicked 'Add Element' button (iteration 29/70) at (229, 127) on button[onclick='addElement()']
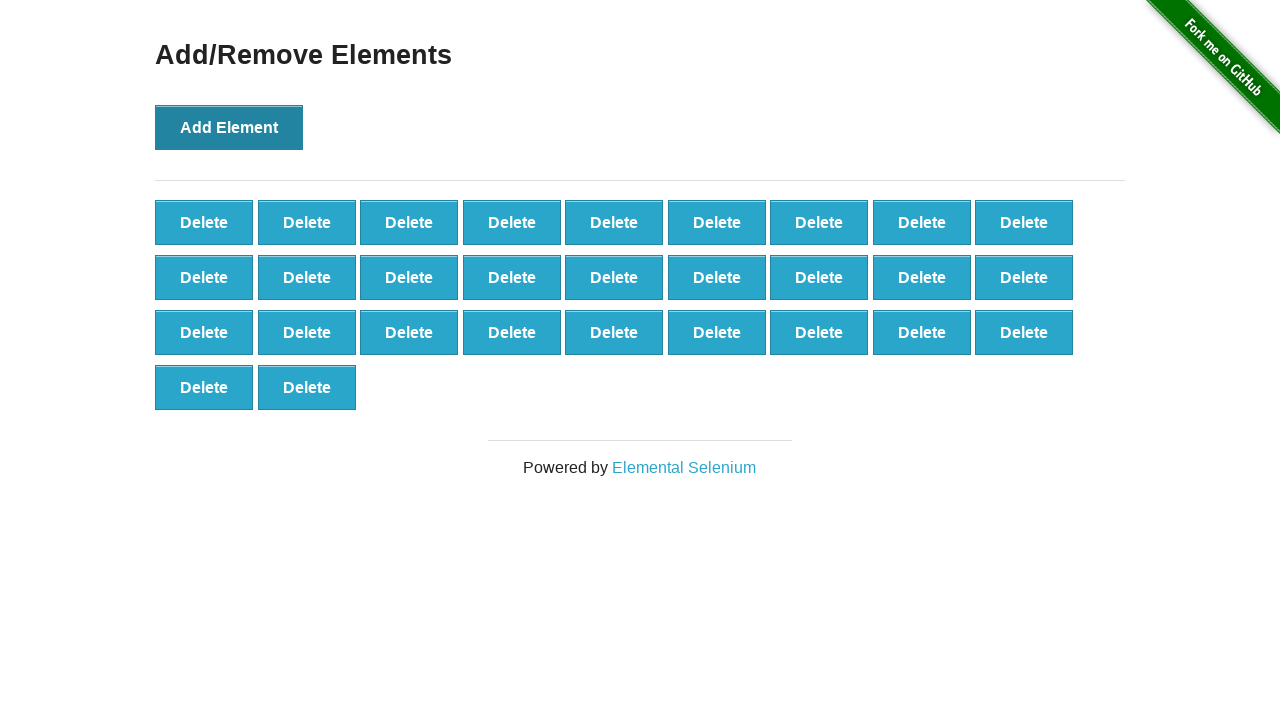

Clicked 'Add Element' button (iteration 30/70) at (229, 127) on button[onclick='addElement()']
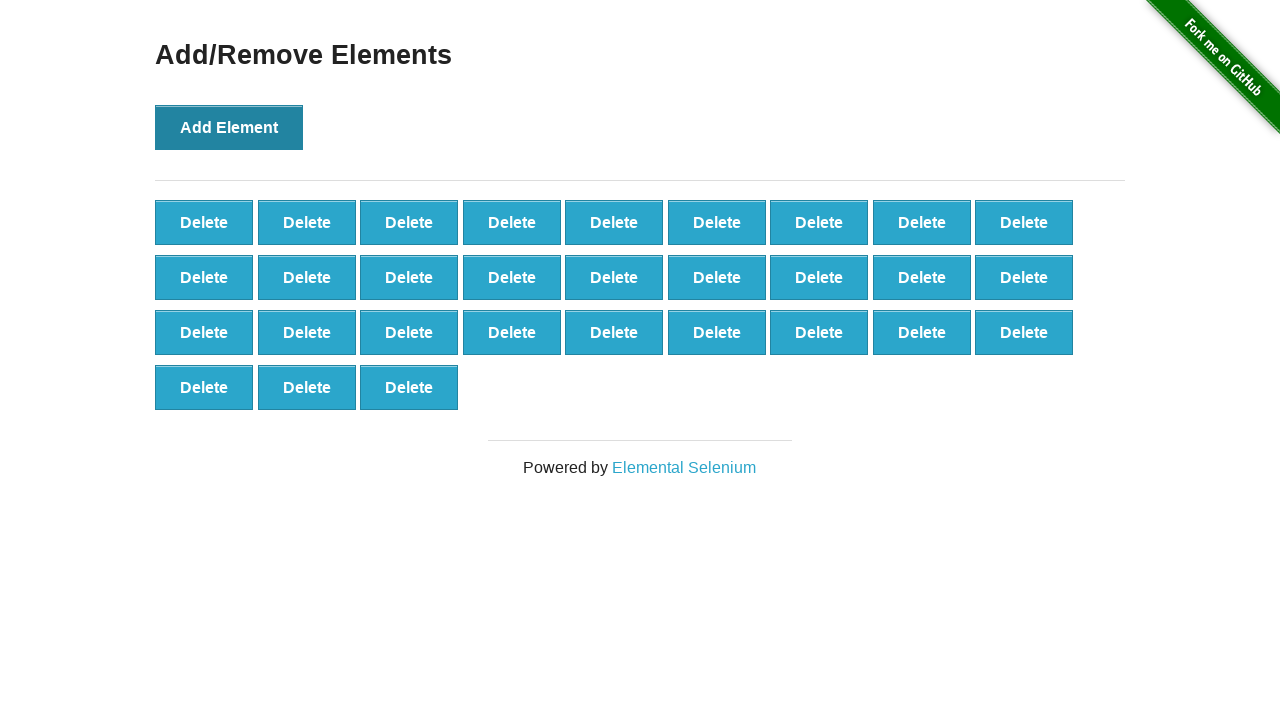

Clicked 'Add Element' button (iteration 31/70) at (229, 127) on button[onclick='addElement()']
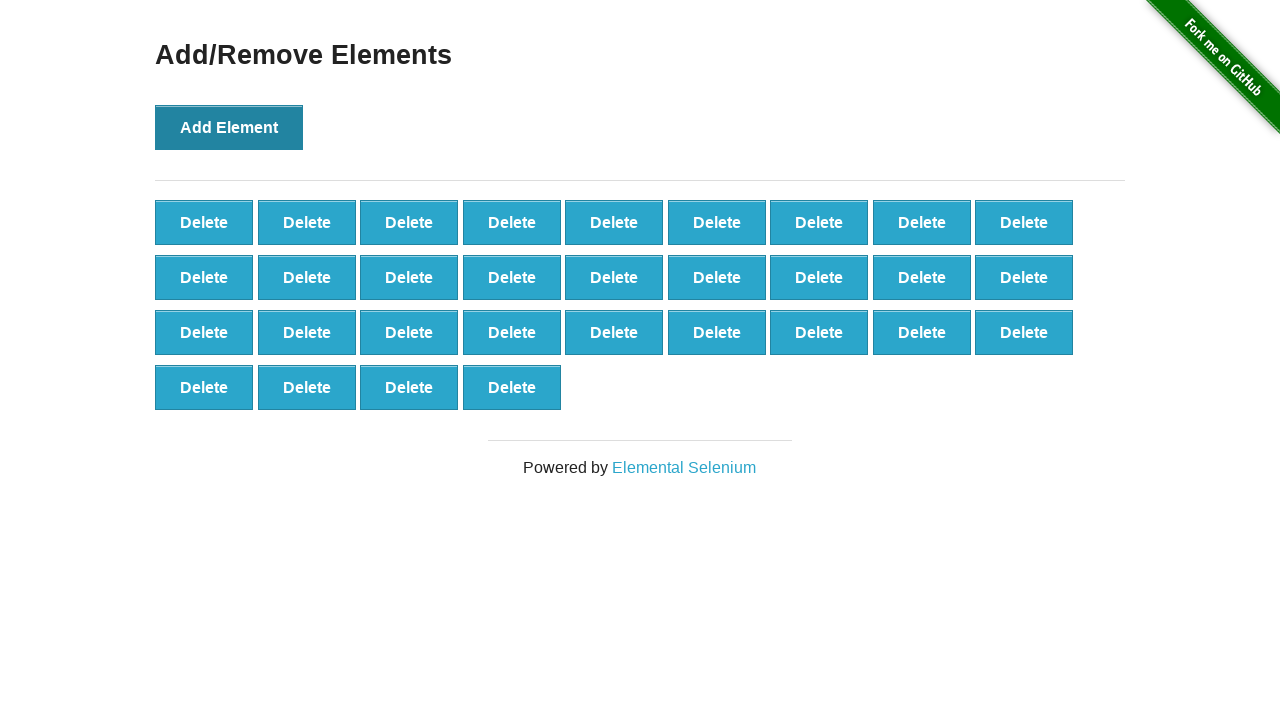

Clicked 'Add Element' button (iteration 32/70) at (229, 127) on button[onclick='addElement()']
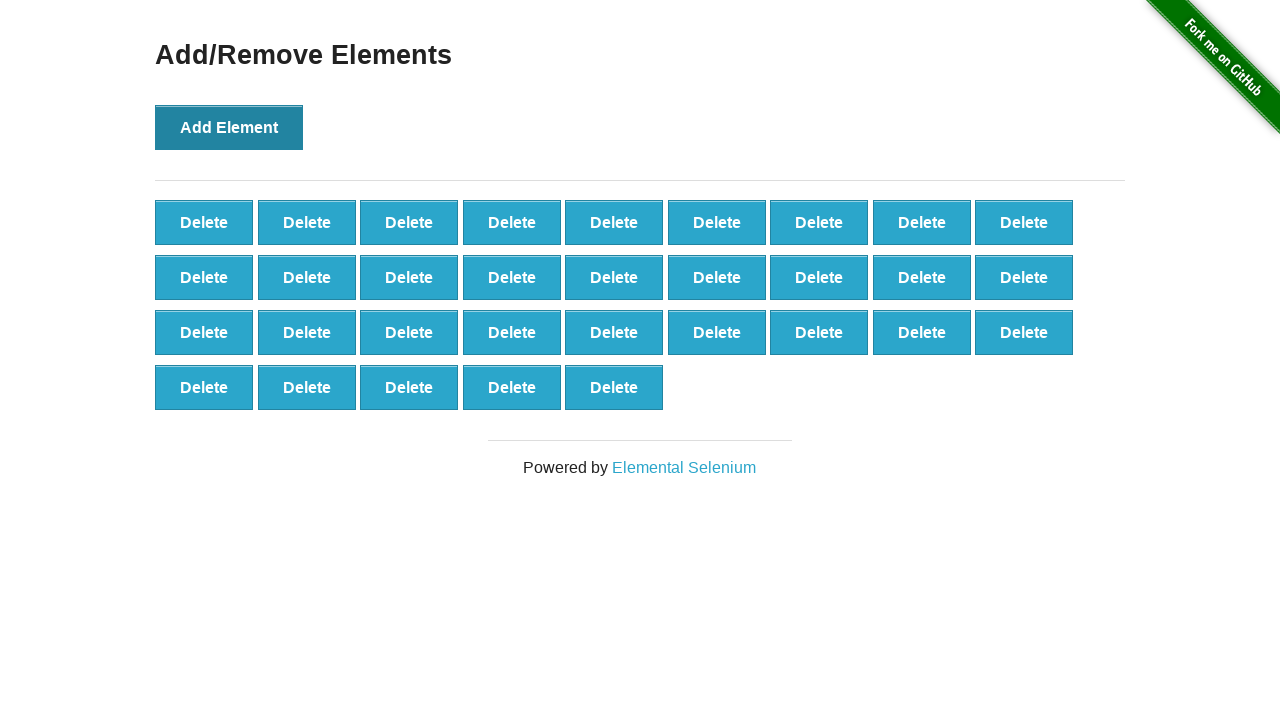

Clicked 'Add Element' button (iteration 33/70) at (229, 127) on button[onclick='addElement()']
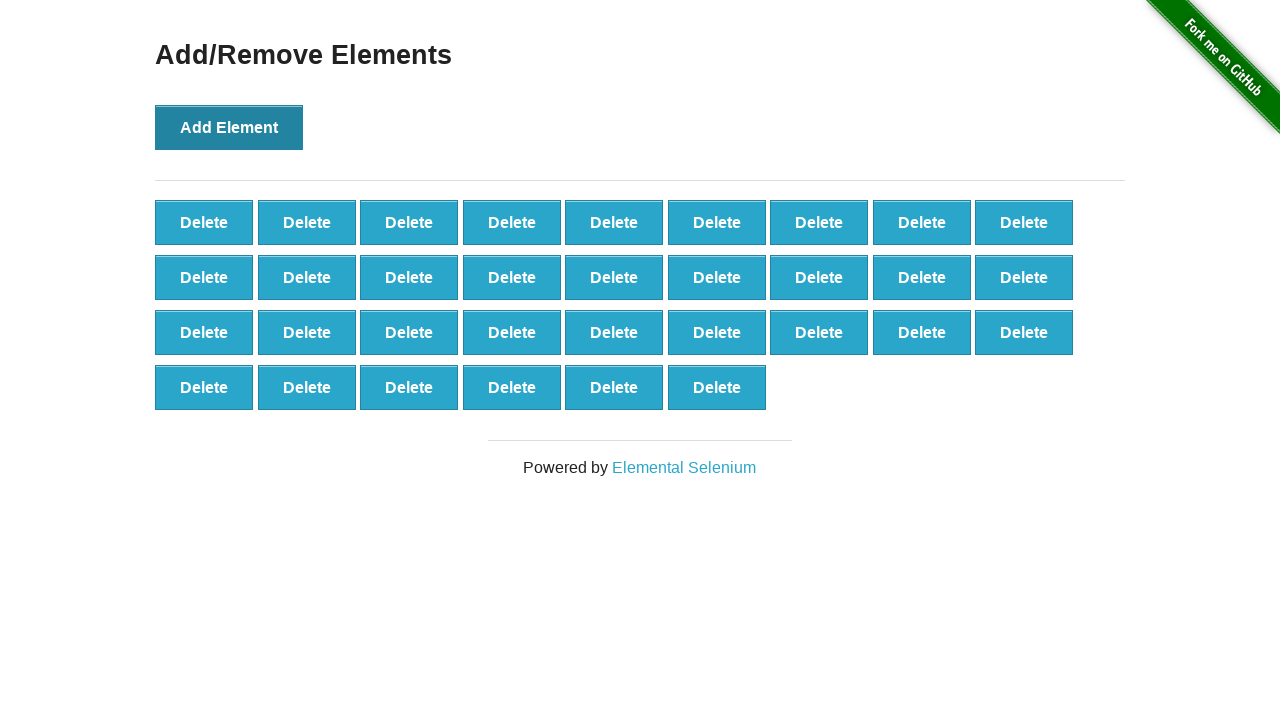

Clicked 'Add Element' button (iteration 34/70) at (229, 127) on button[onclick='addElement()']
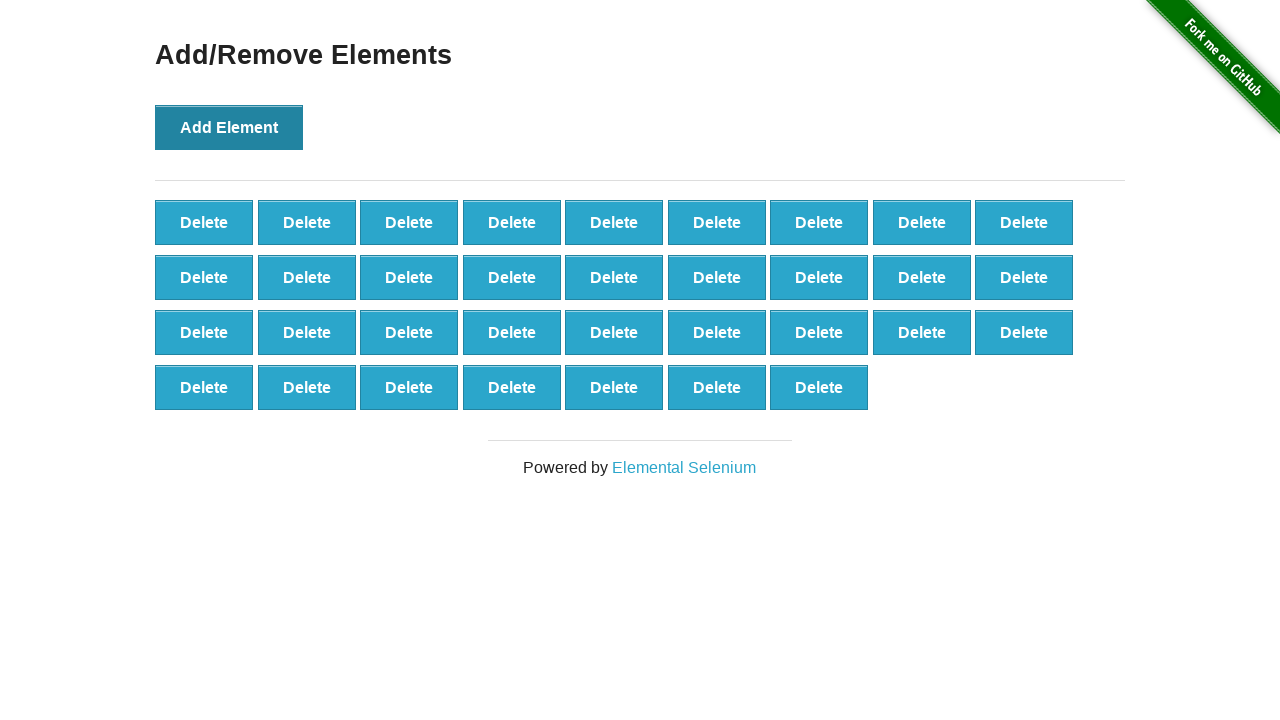

Clicked 'Add Element' button (iteration 35/70) at (229, 127) on button[onclick='addElement()']
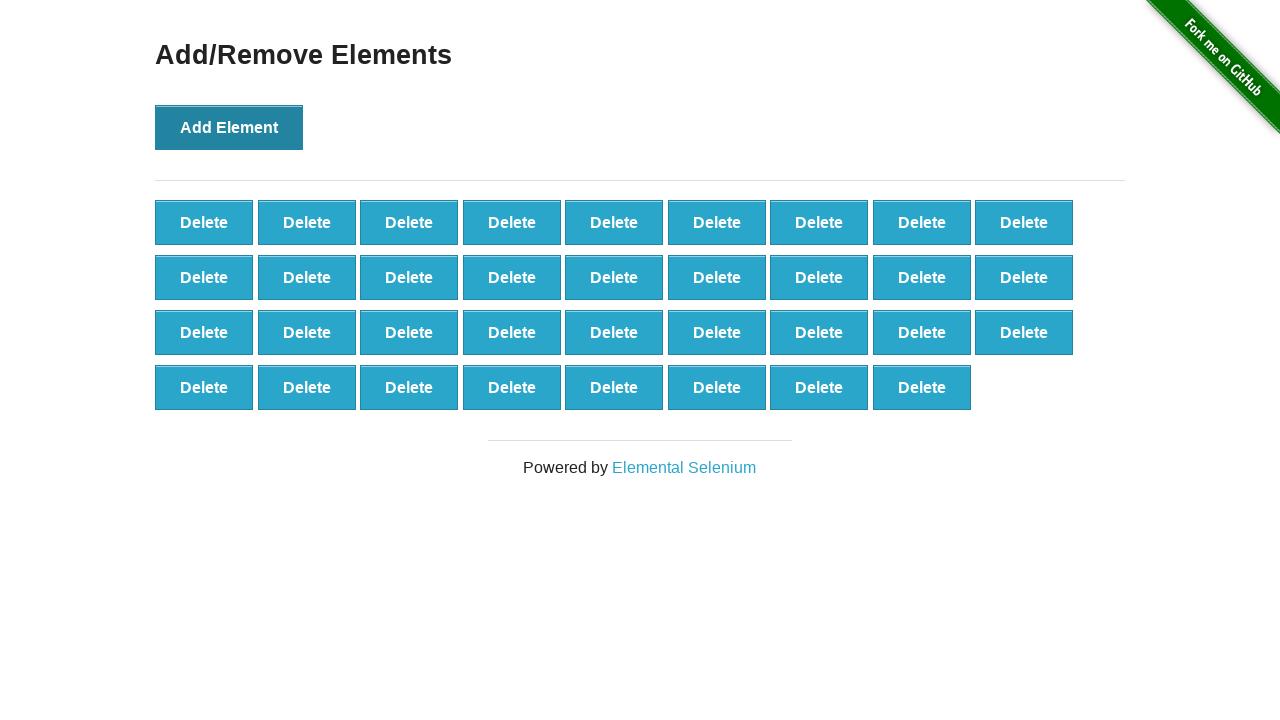

Clicked 'Add Element' button (iteration 36/70) at (229, 127) on button[onclick='addElement()']
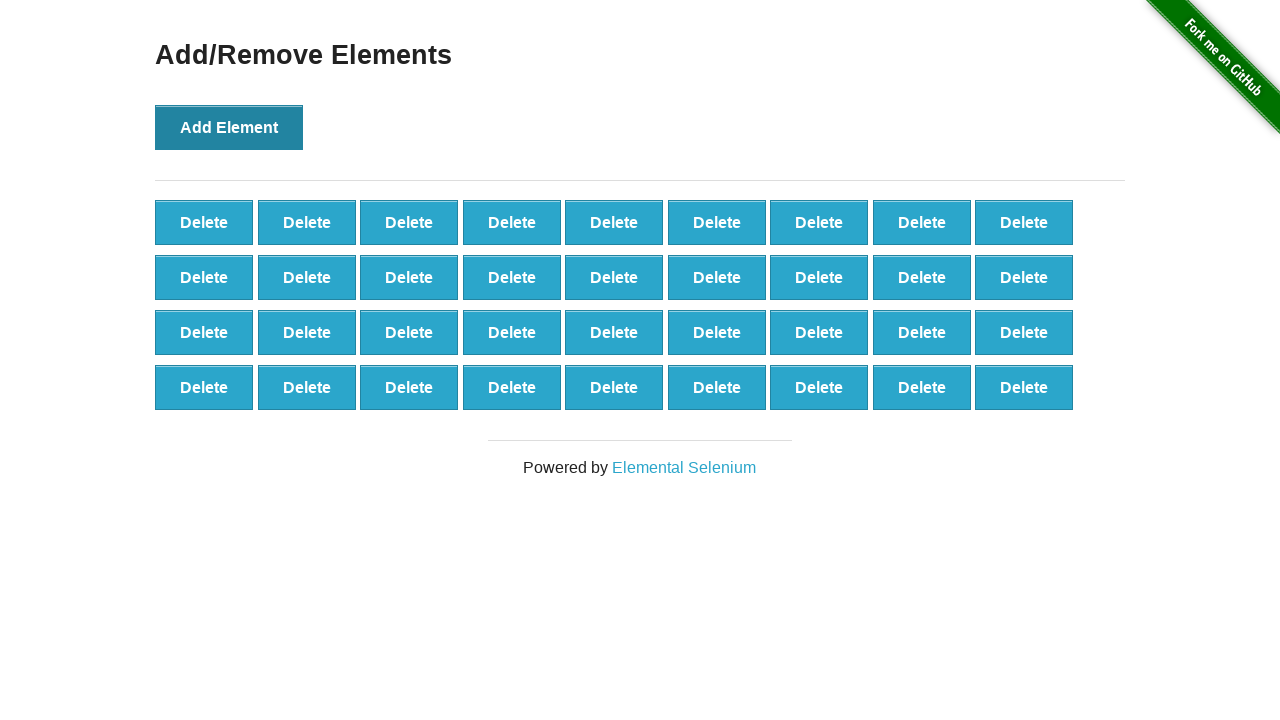

Clicked 'Add Element' button (iteration 37/70) at (229, 127) on button[onclick='addElement()']
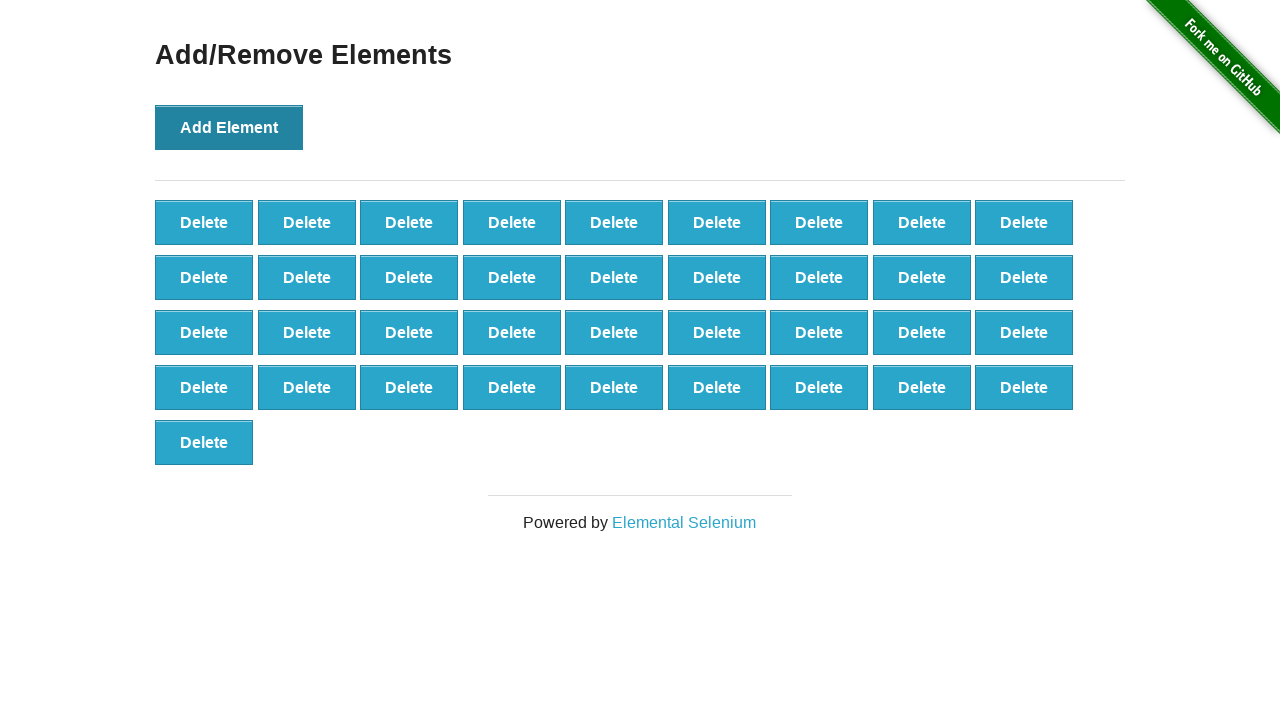

Clicked 'Add Element' button (iteration 38/70) at (229, 127) on button[onclick='addElement()']
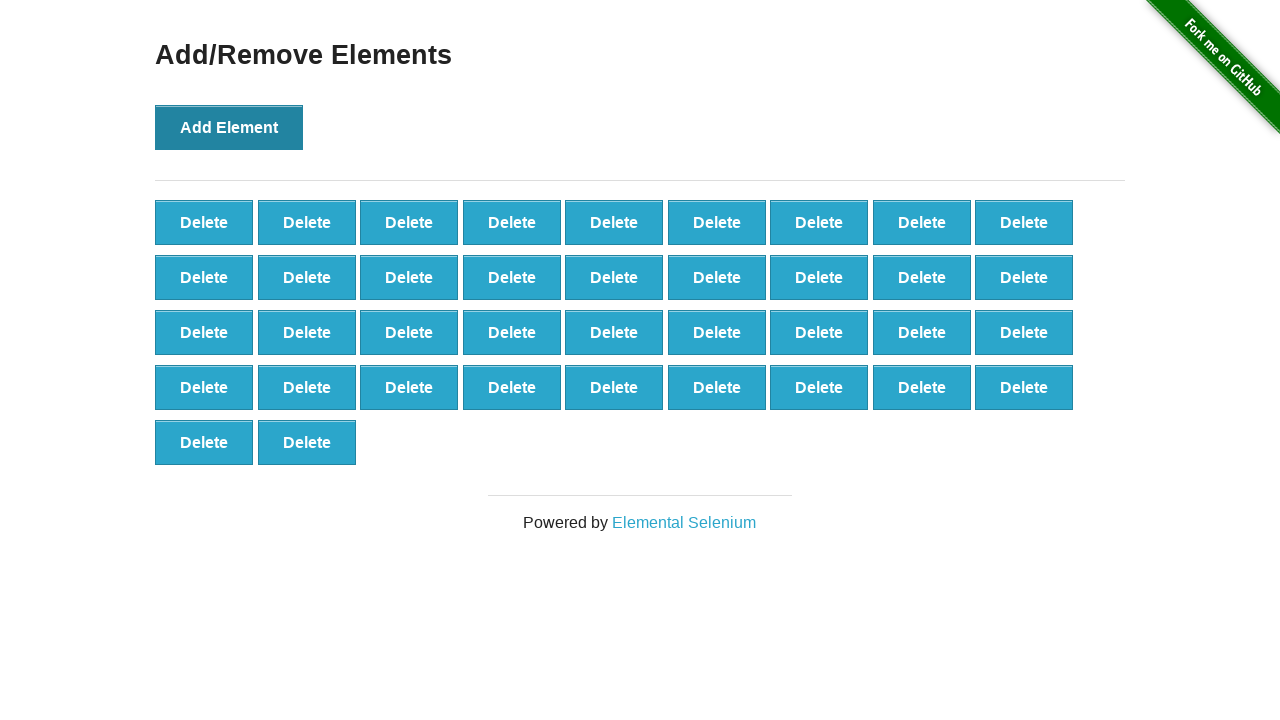

Clicked 'Add Element' button (iteration 39/70) at (229, 127) on button[onclick='addElement()']
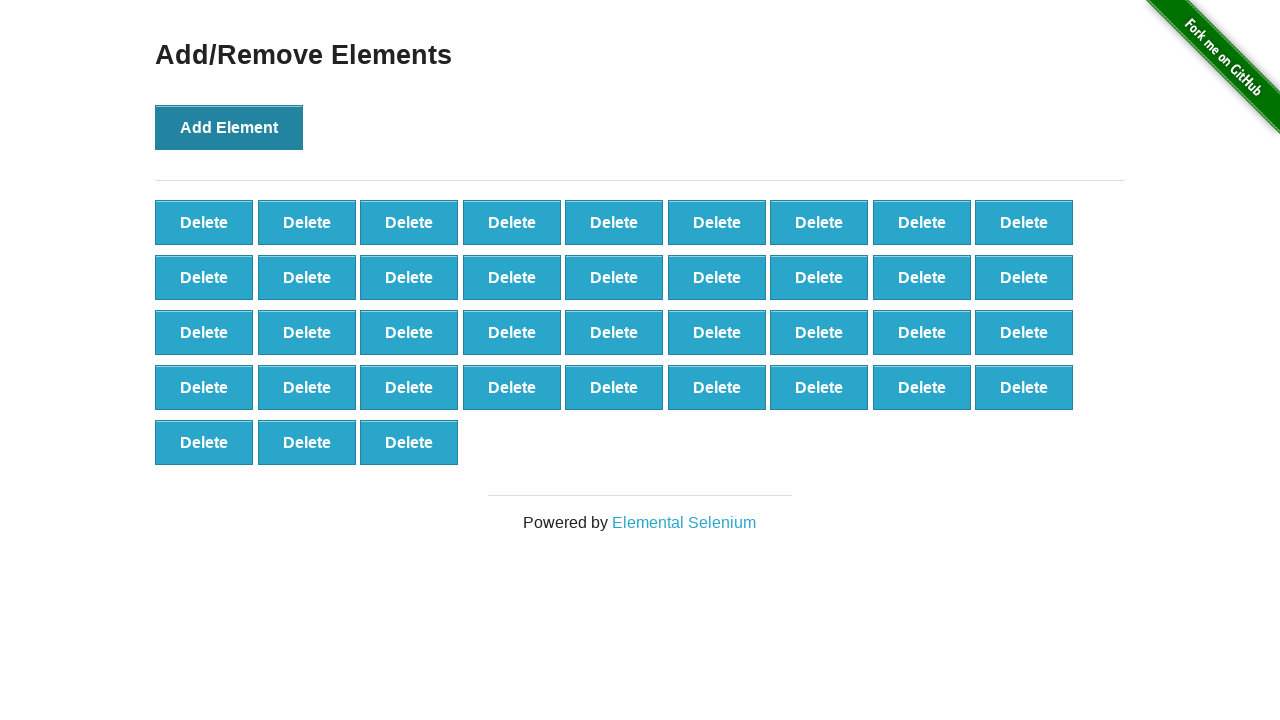

Clicked 'Add Element' button (iteration 40/70) at (229, 127) on button[onclick='addElement()']
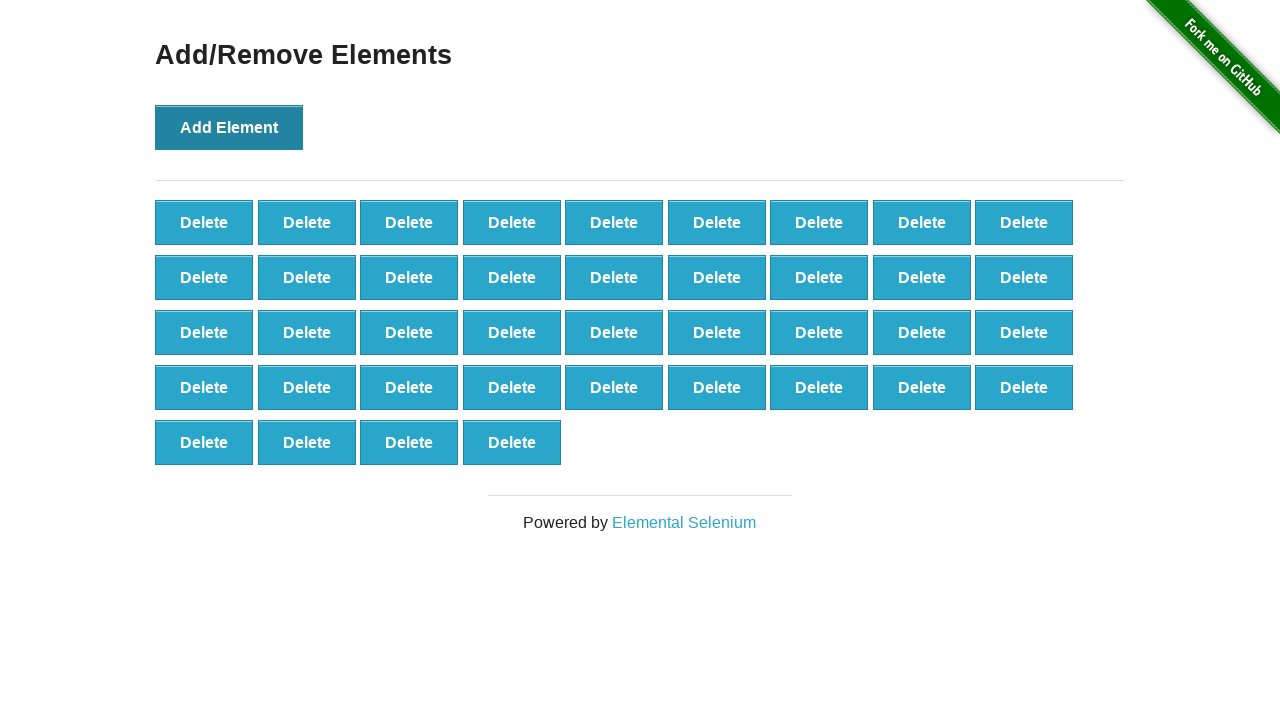

Clicked 'Add Element' button (iteration 41/70) at (229, 127) on button[onclick='addElement()']
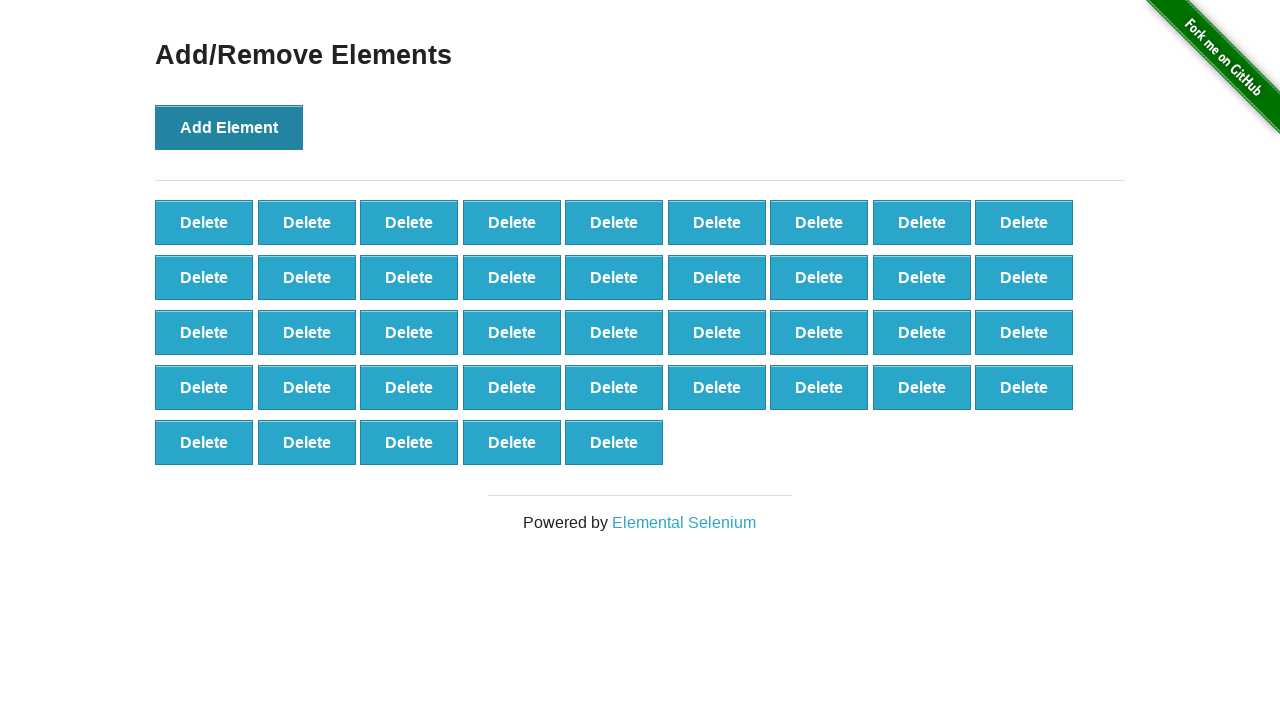

Clicked 'Add Element' button (iteration 42/70) at (229, 127) on button[onclick='addElement()']
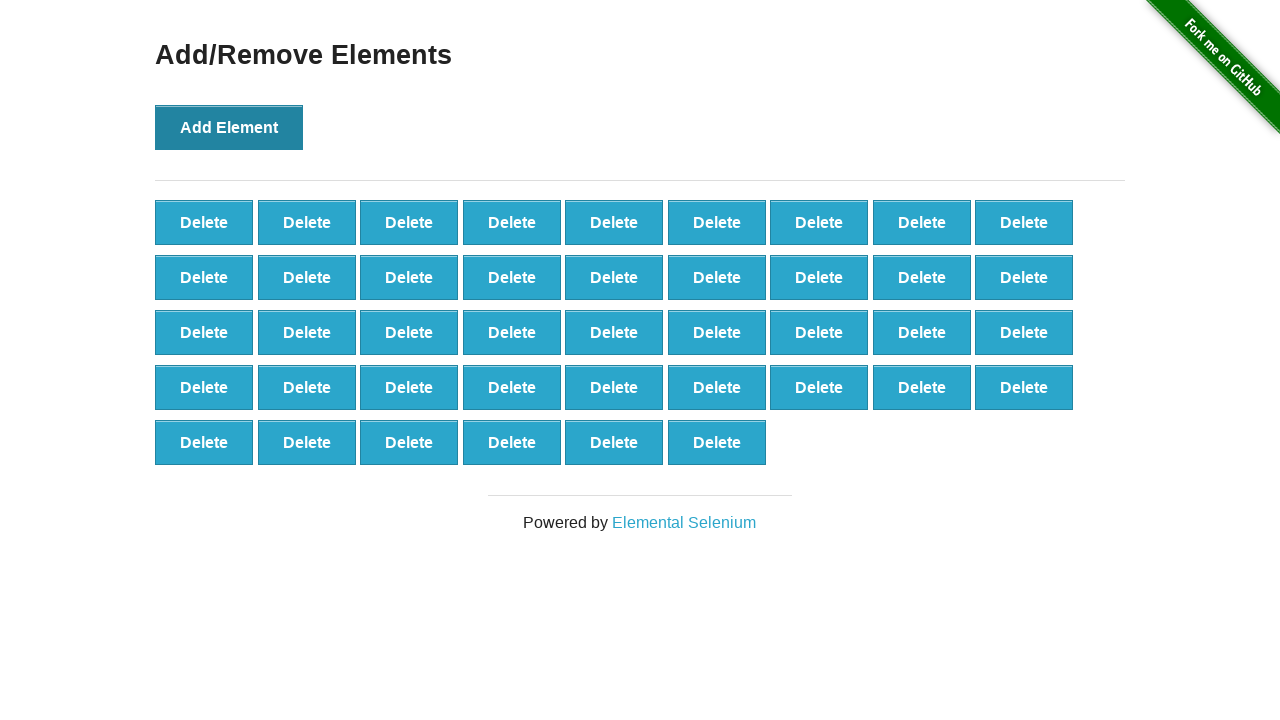

Clicked 'Add Element' button (iteration 43/70) at (229, 127) on button[onclick='addElement()']
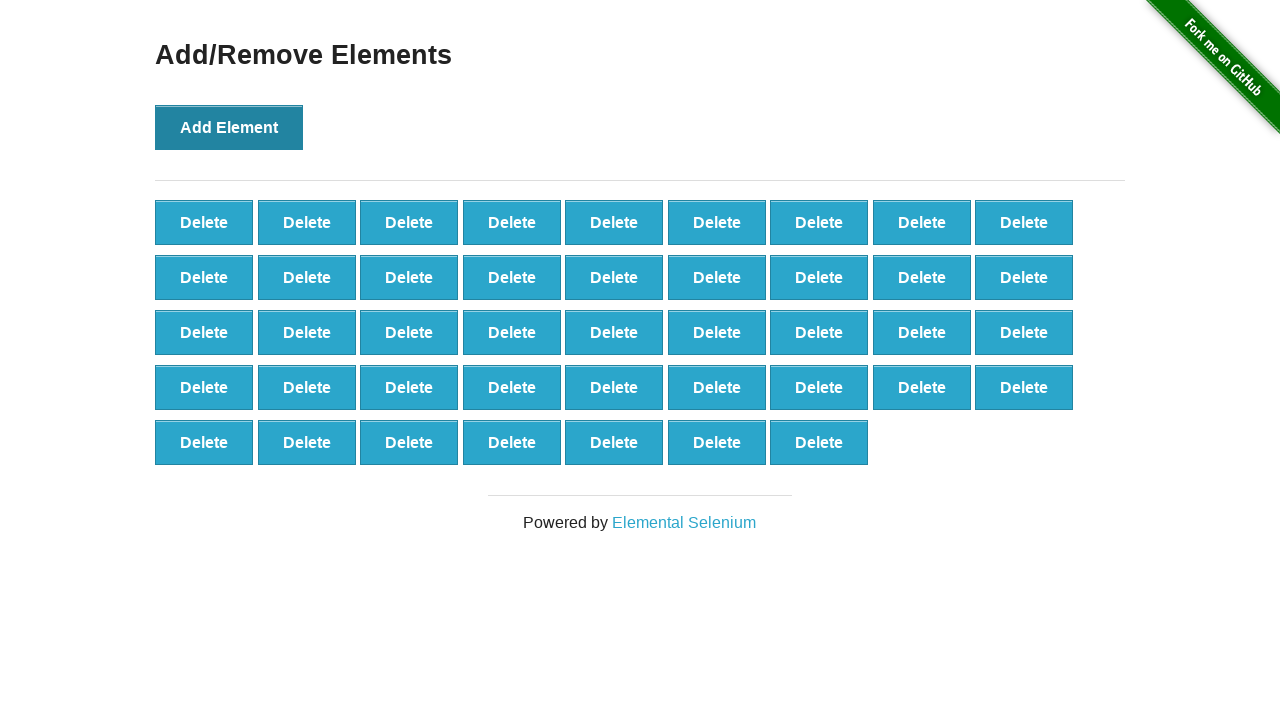

Clicked 'Add Element' button (iteration 44/70) at (229, 127) on button[onclick='addElement()']
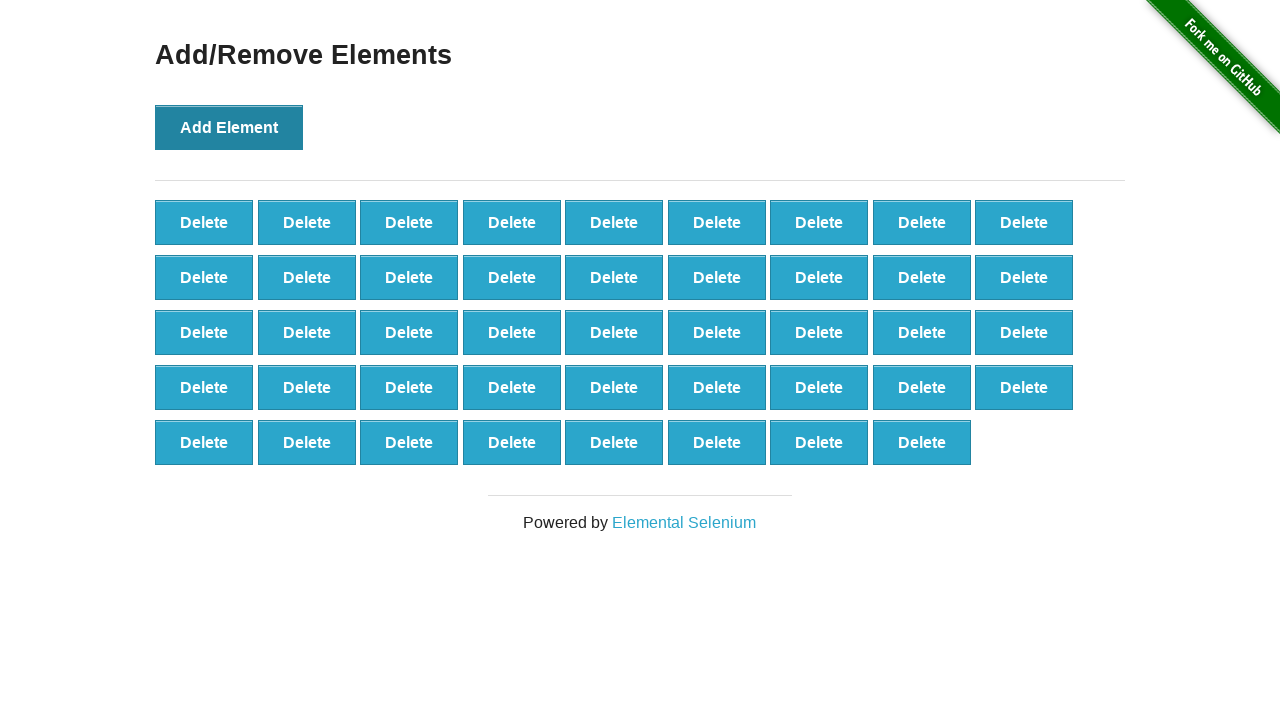

Clicked 'Add Element' button (iteration 45/70) at (229, 127) on button[onclick='addElement()']
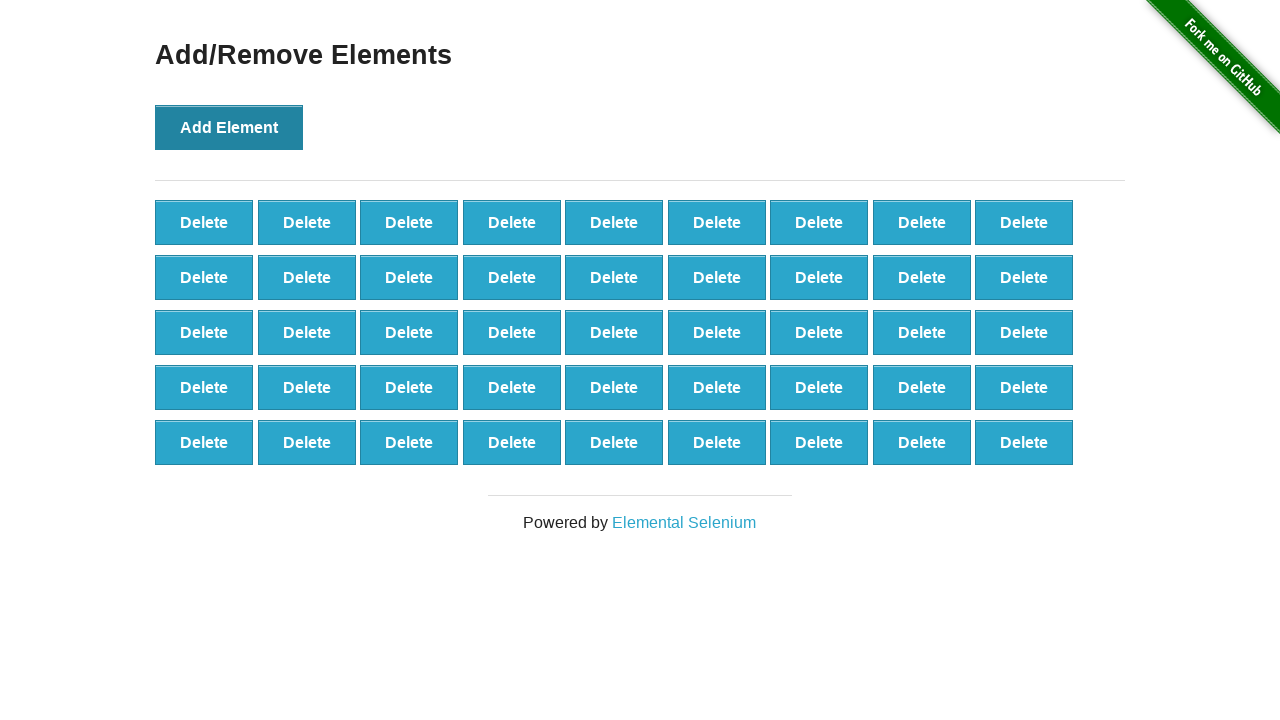

Clicked 'Add Element' button (iteration 46/70) at (229, 127) on button[onclick='addElement()']
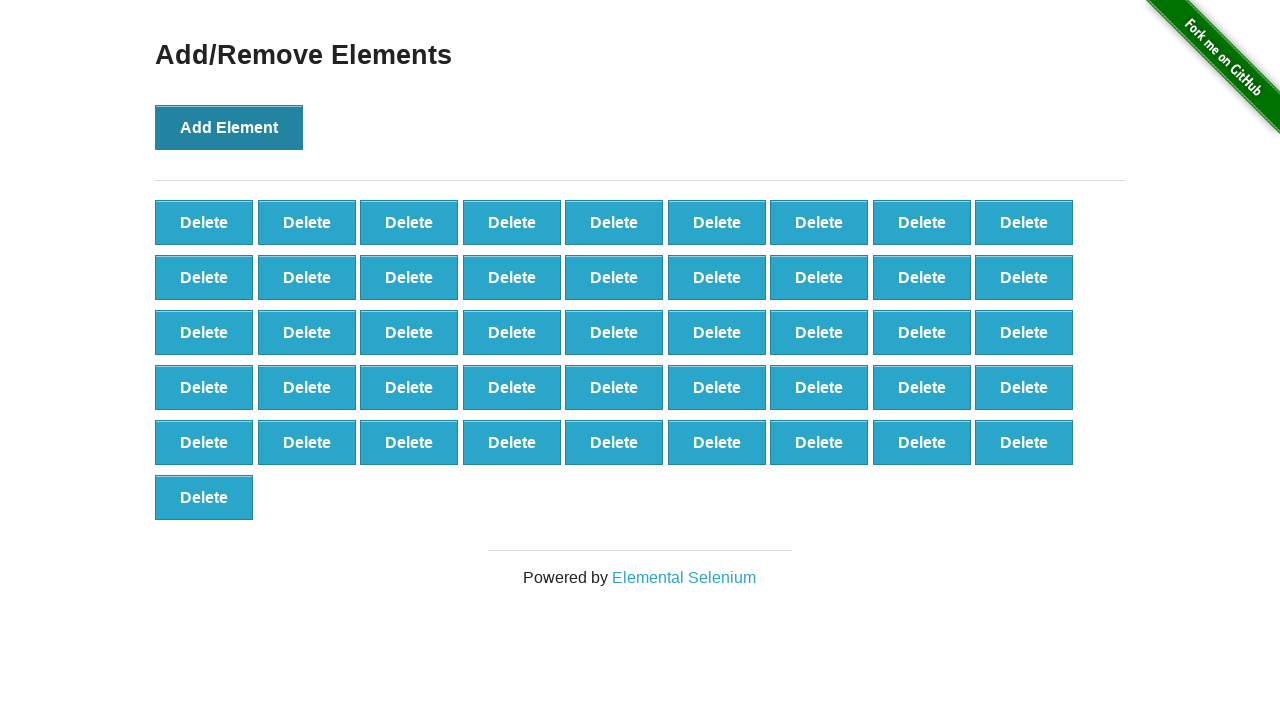

Clicked 'Add Element' button (iteration 47/70) at (229, 127) on button[onclick='addElement()']
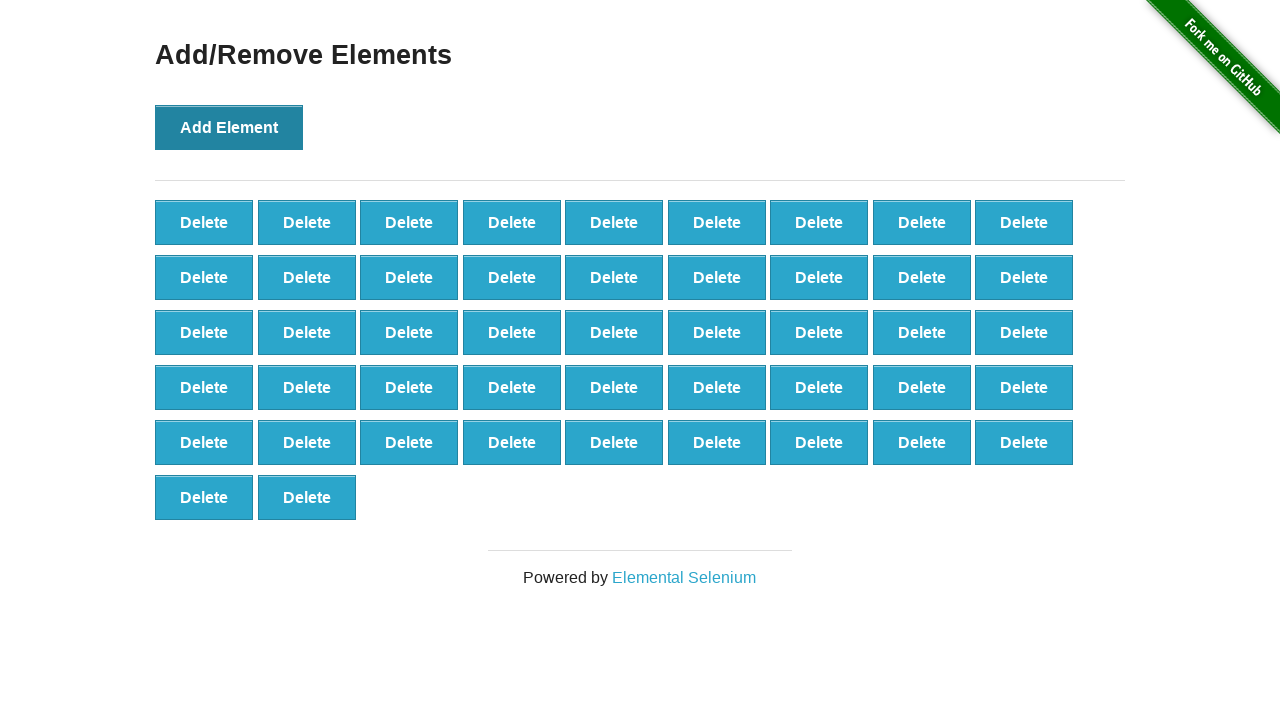

Clicked 'Add Element' button (iteration 48/70) at (229, 127) on button[onclick='addElement()']
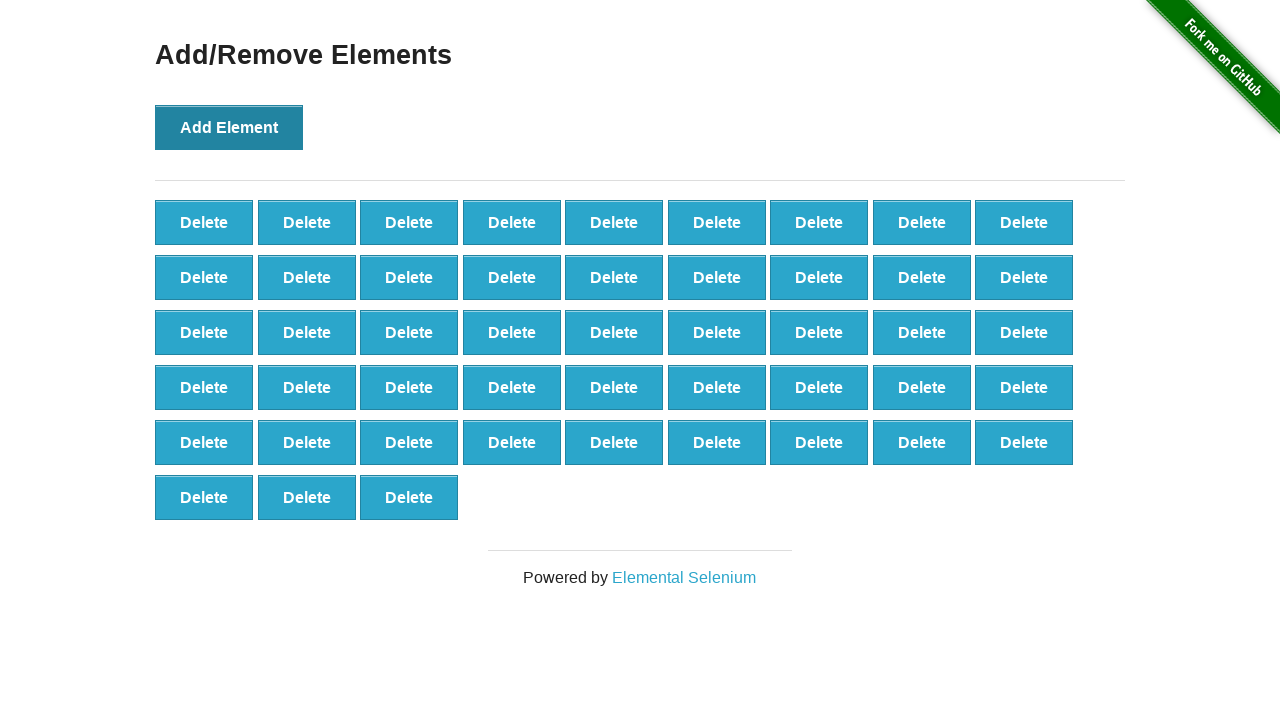

Clicked 'Add Element' button (iteration 49/70) at (229, 127) on button[onclick='addElement()']
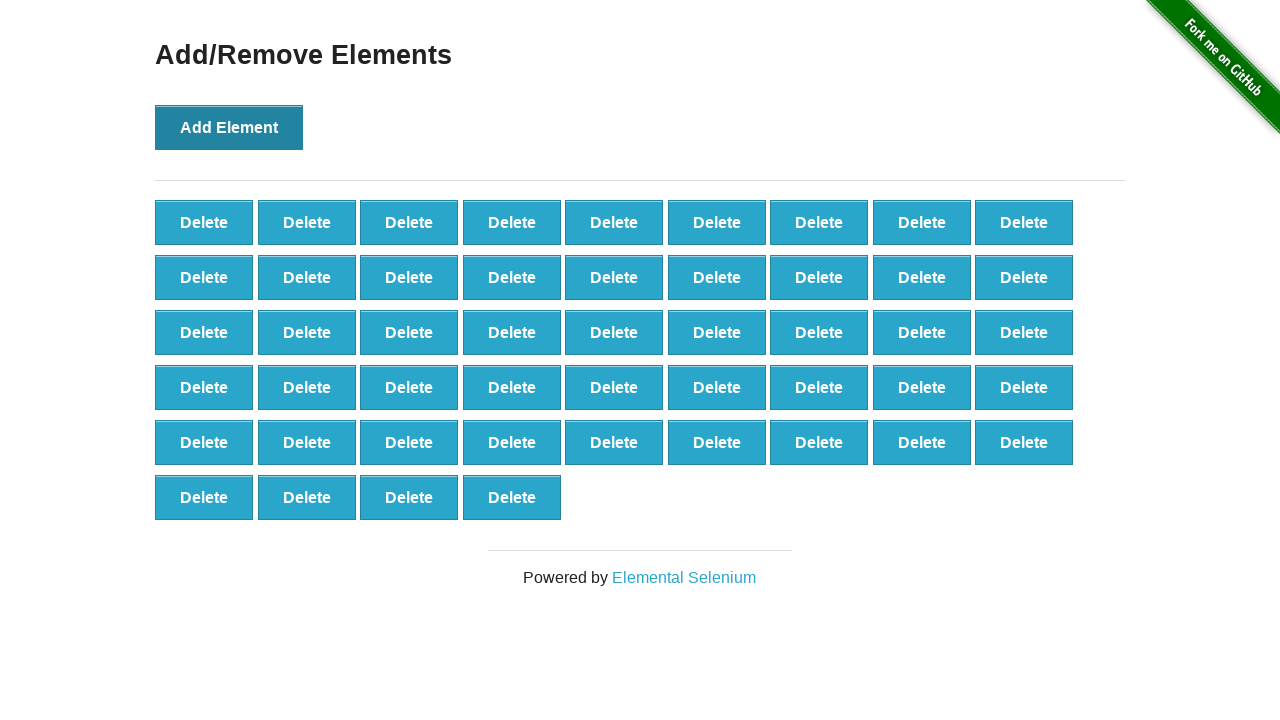

Clicked 'Add Element' button (iteration 50/70) at (229, 127) on button[onclick='addElement()']
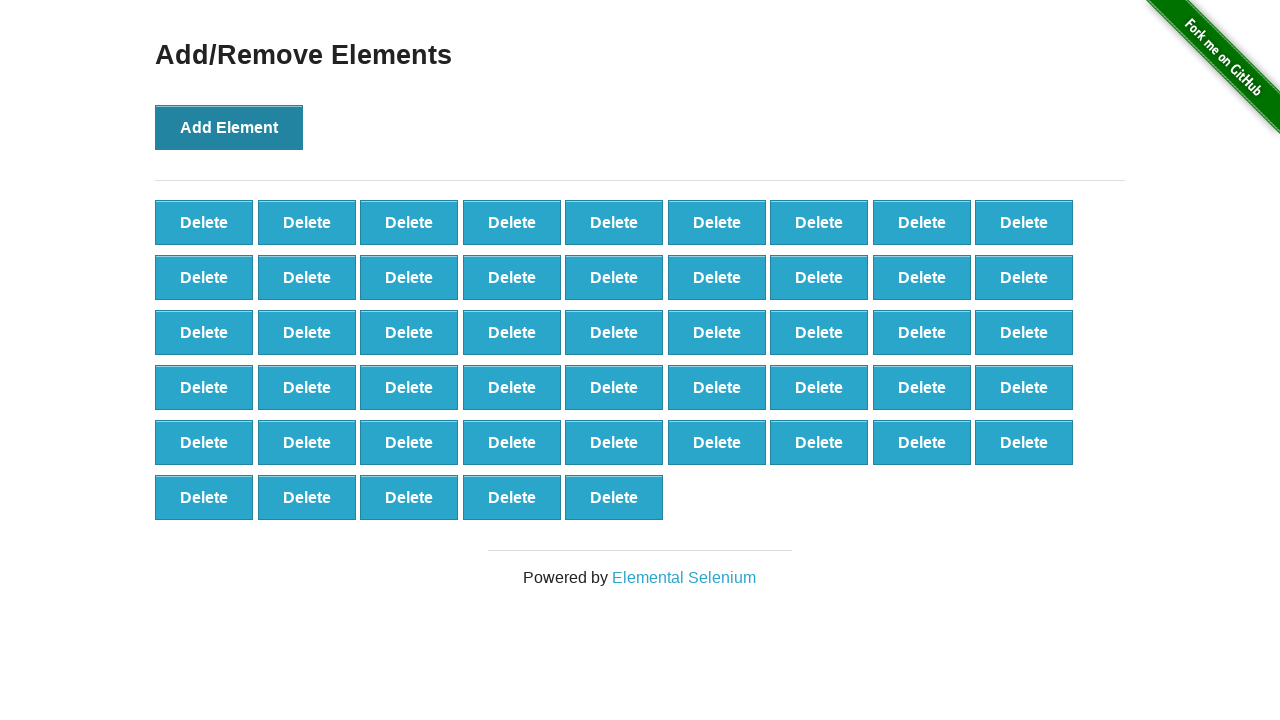

Clicked 'Add Element' button (iteration 51/70) at (229, 127) on button[onclick='addElement()']
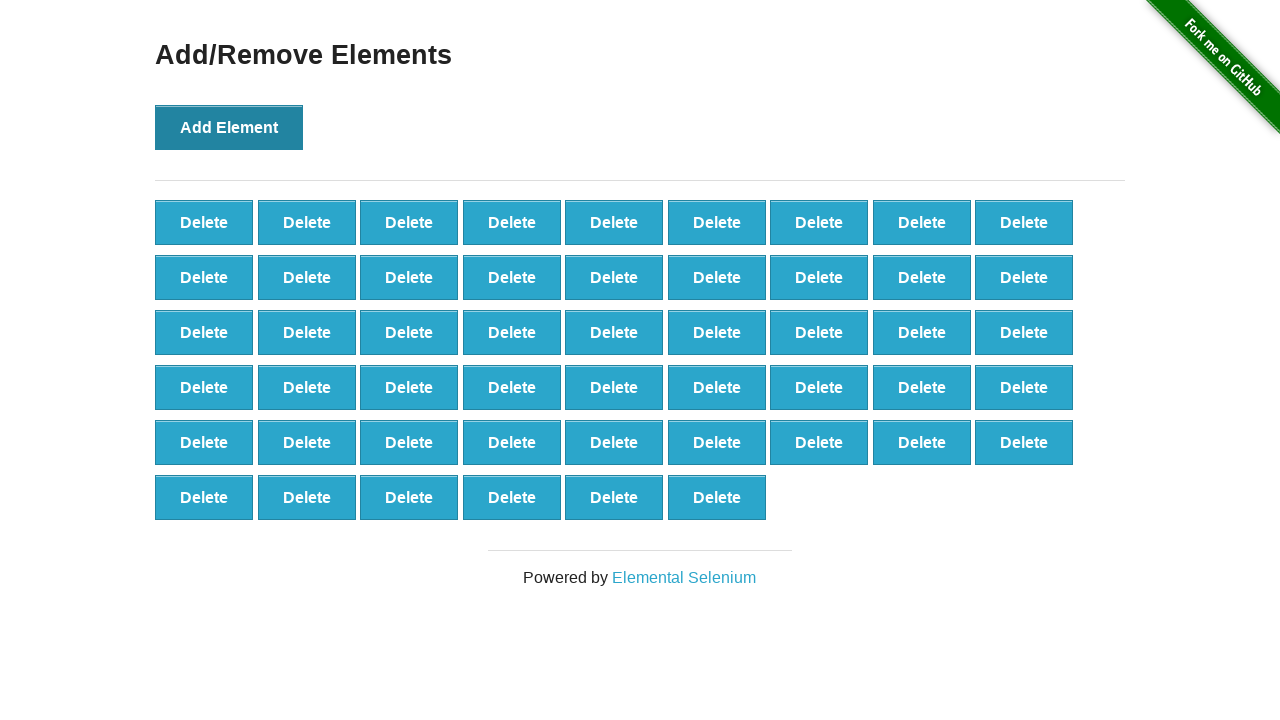

Clicked 'Add Element' button (iteration 52/70) at (229, 127) on button[onclick='addElement()']
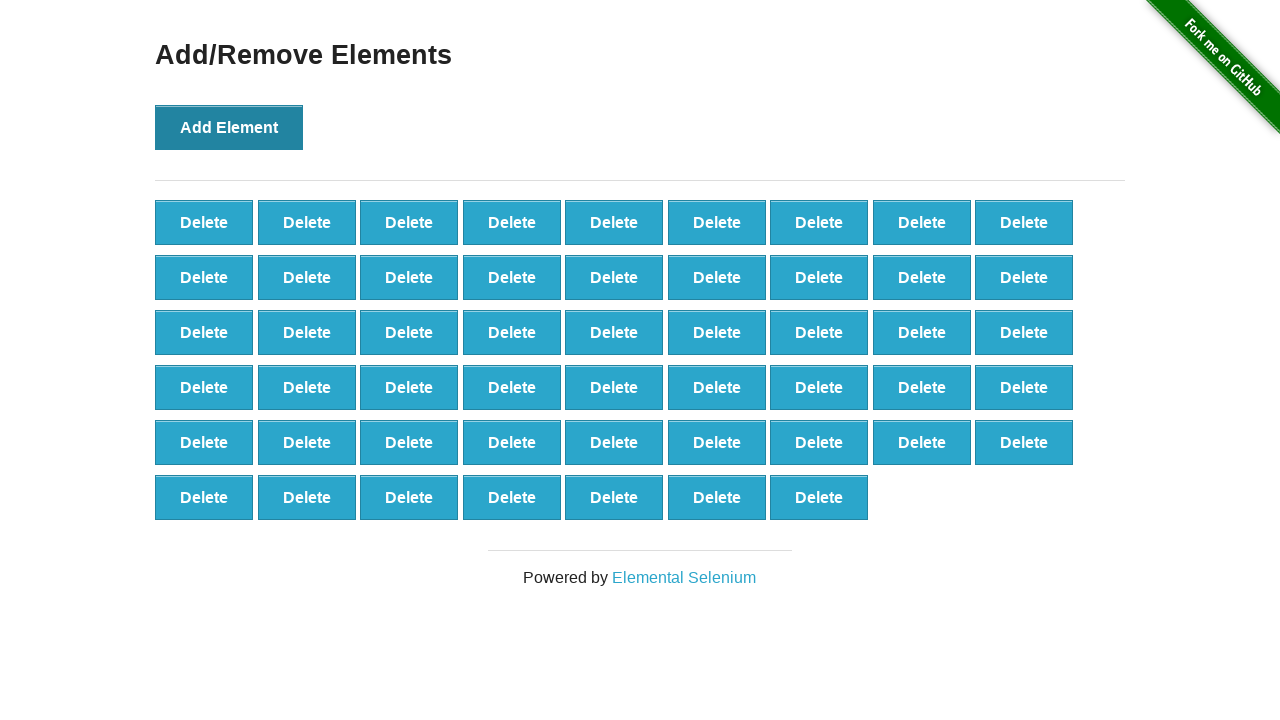

Clicked 'Add Element' button (iteration 53/70) at (229, 127) on button[onclick='addElement()']
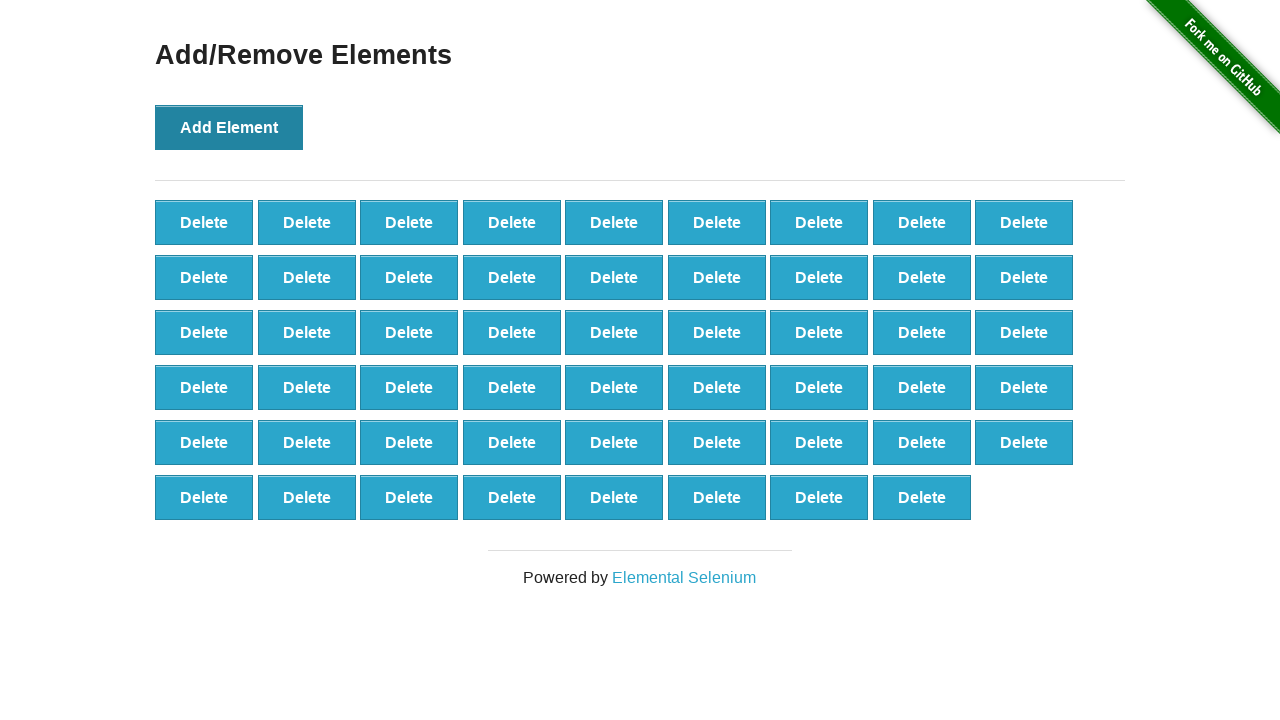

Clicked 'Add Element' button (iteration 54/70) at (229, 127) on button[onclick='addElement()']
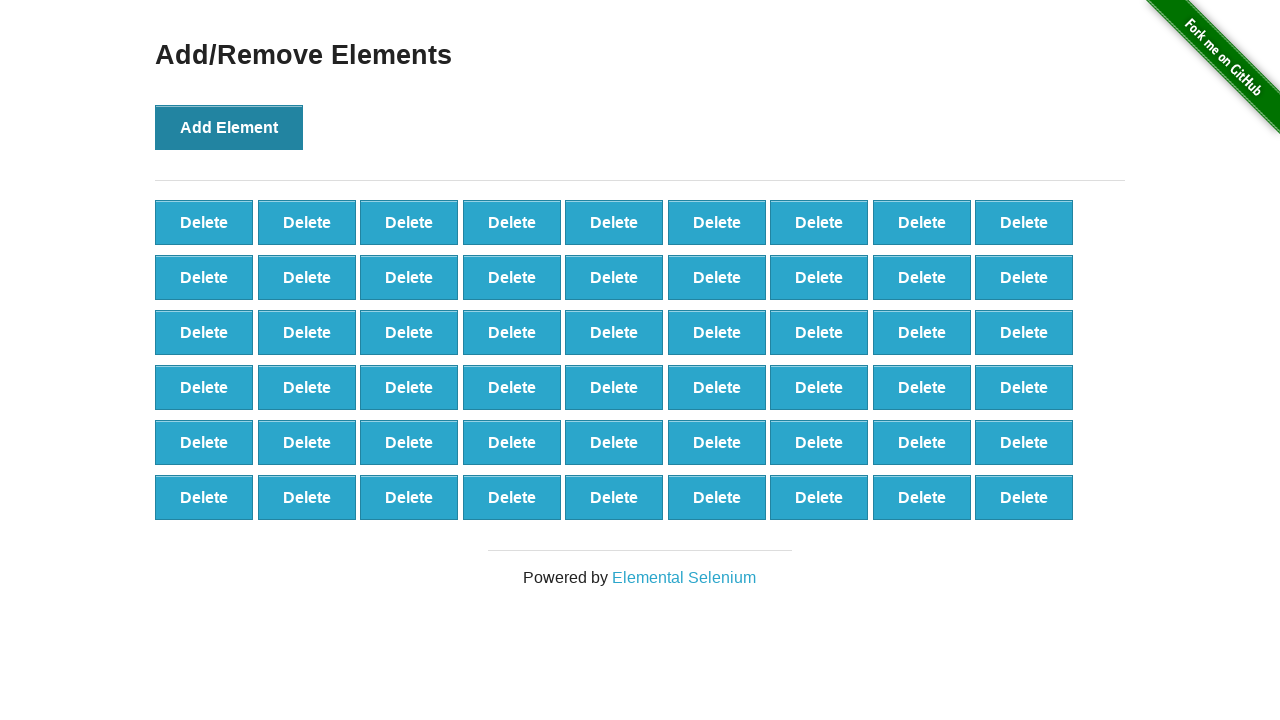

Clicked 'Add Element' button (iteration 55/70) at (229, 127) on button[onclick='addElement()']
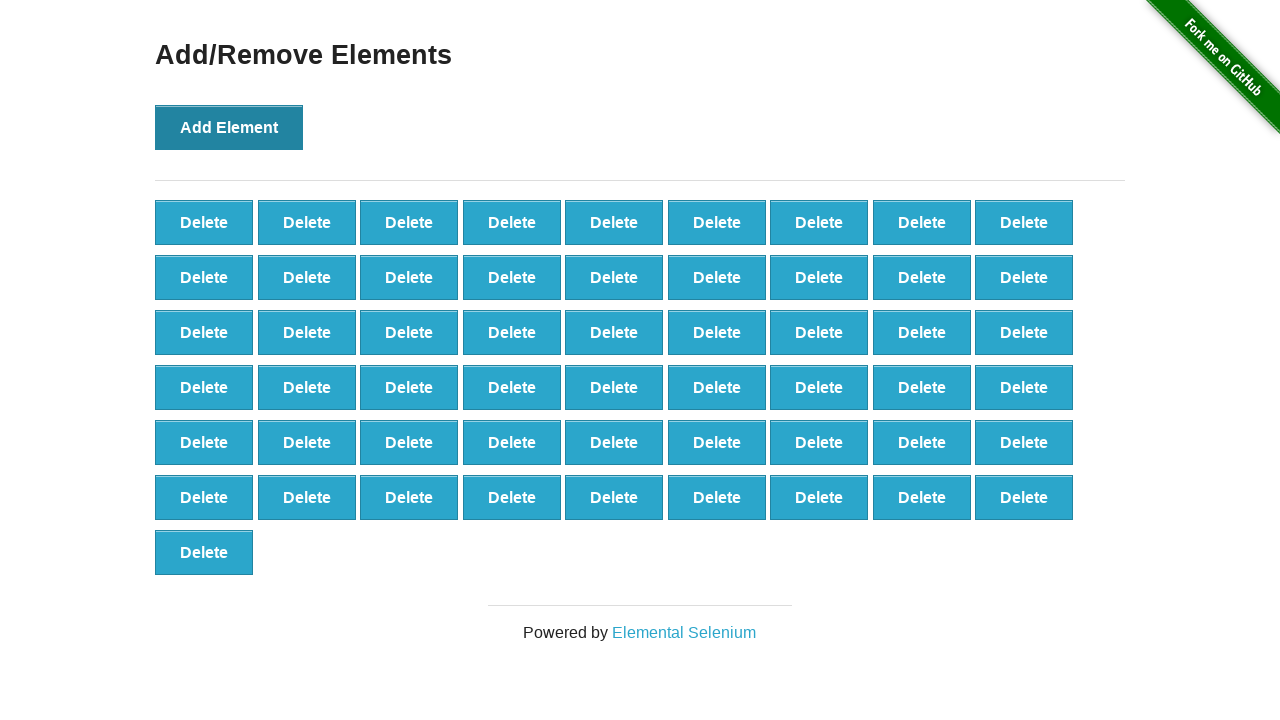

Clicked 'Add Element' button (iteration 56/70) at (229, 127) on button[onclick='addElement()']
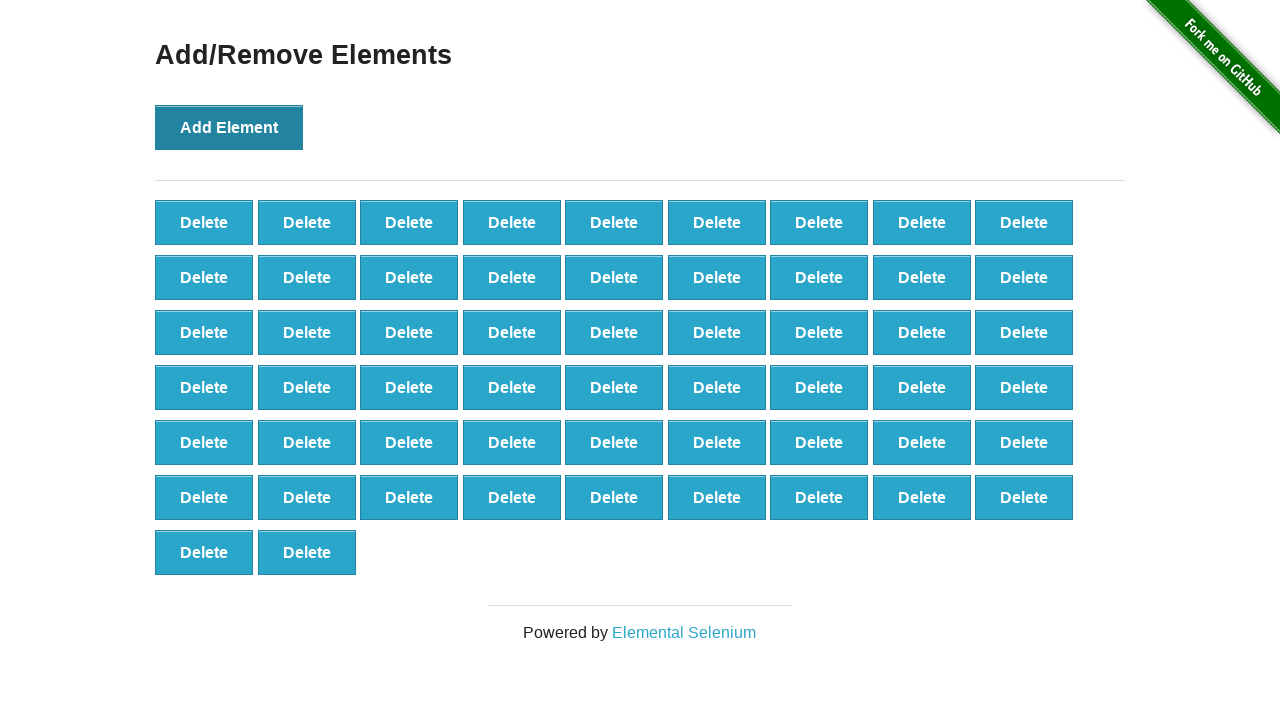

Clicked 'Add Element' button (iteration 57/70) at (229, 127) on button[onclick='addElement()']
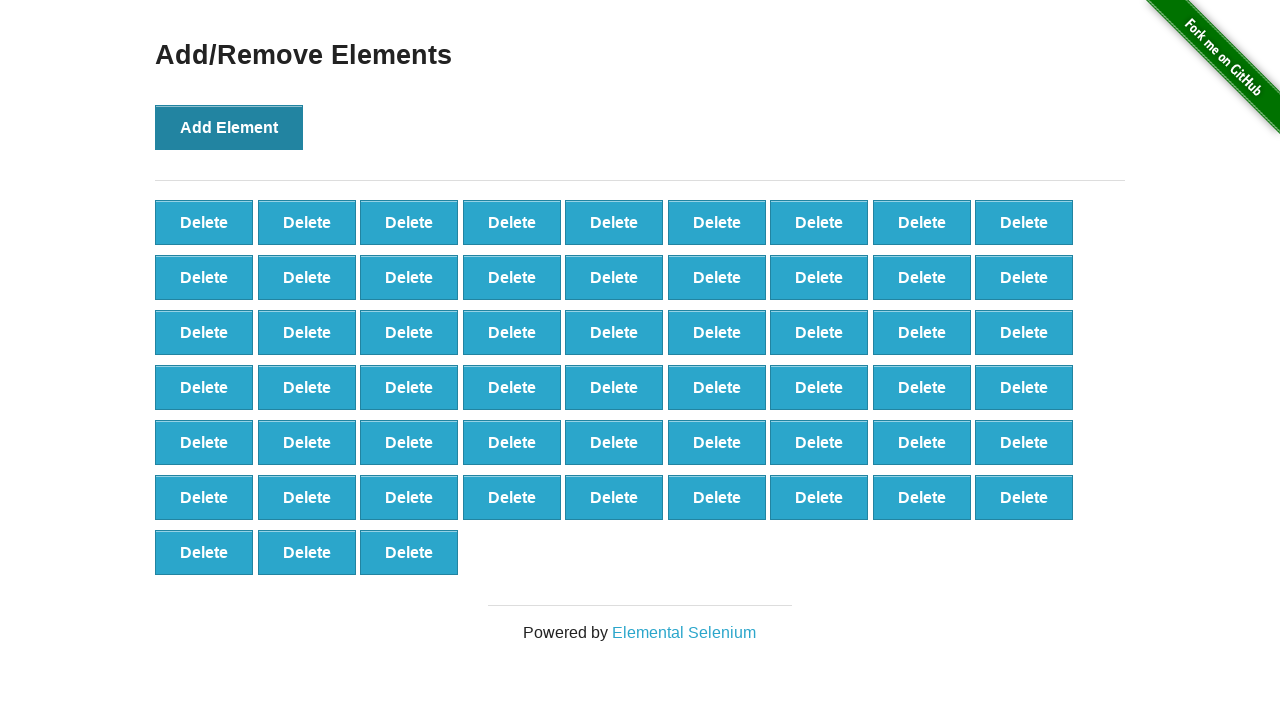

Clicked 'Add Element' button (iteration 58/70) at (229, 127) on button[onclick='addElement()']
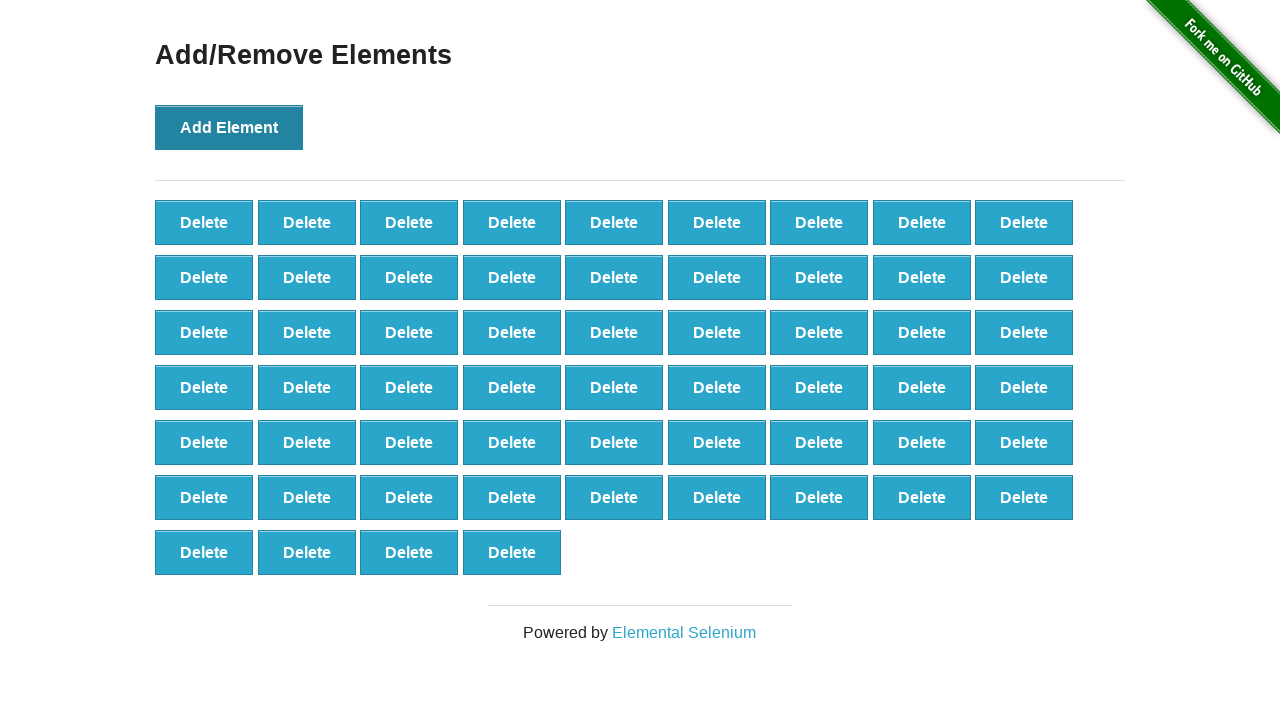

Clicked 'Add Element' button (iteration 59/70) at (229, 127) on button[onclick='addElement()']
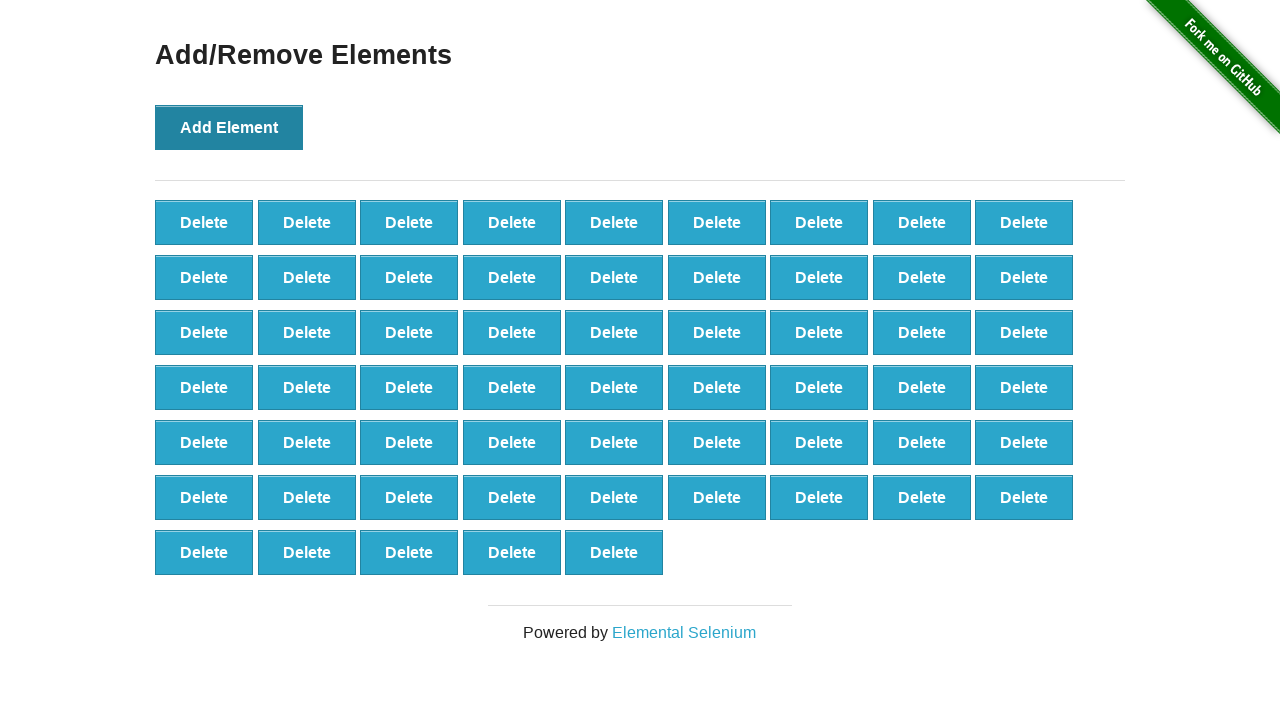

Clicked 'Add Element' button (iteration 60/70) at (229, 127) on button[onclick='addElement()']
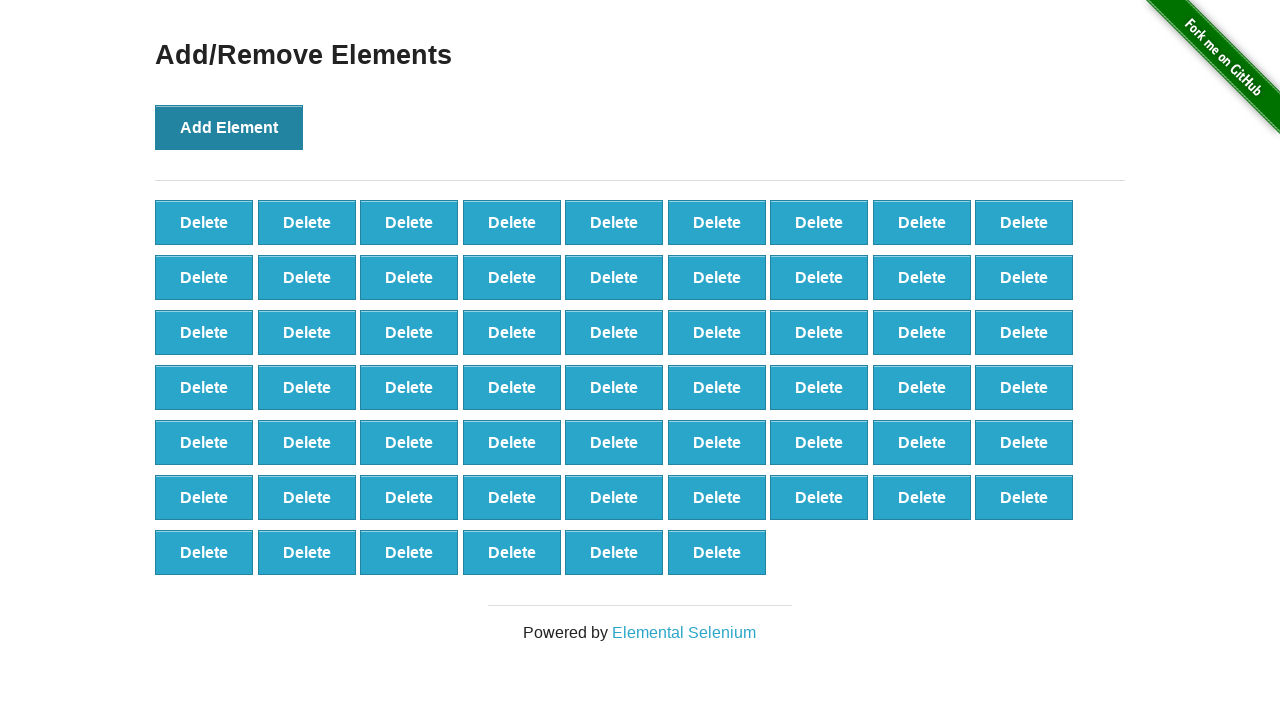

Clicked 'Add Element' button (iteration 61/70) at (229, 127) on button[onclick='addElement()']
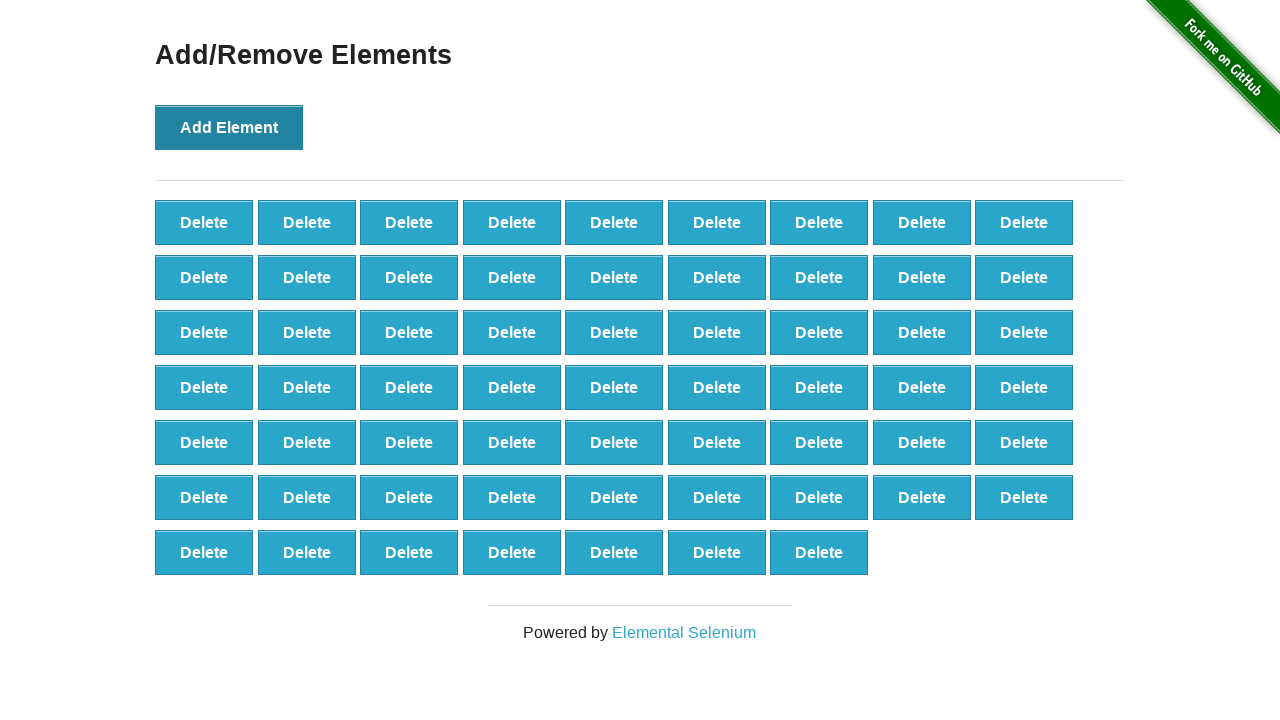

Clicked 'Add Element' button (iteration 62/70) at (229, 127) on button[onclick='addElement()']
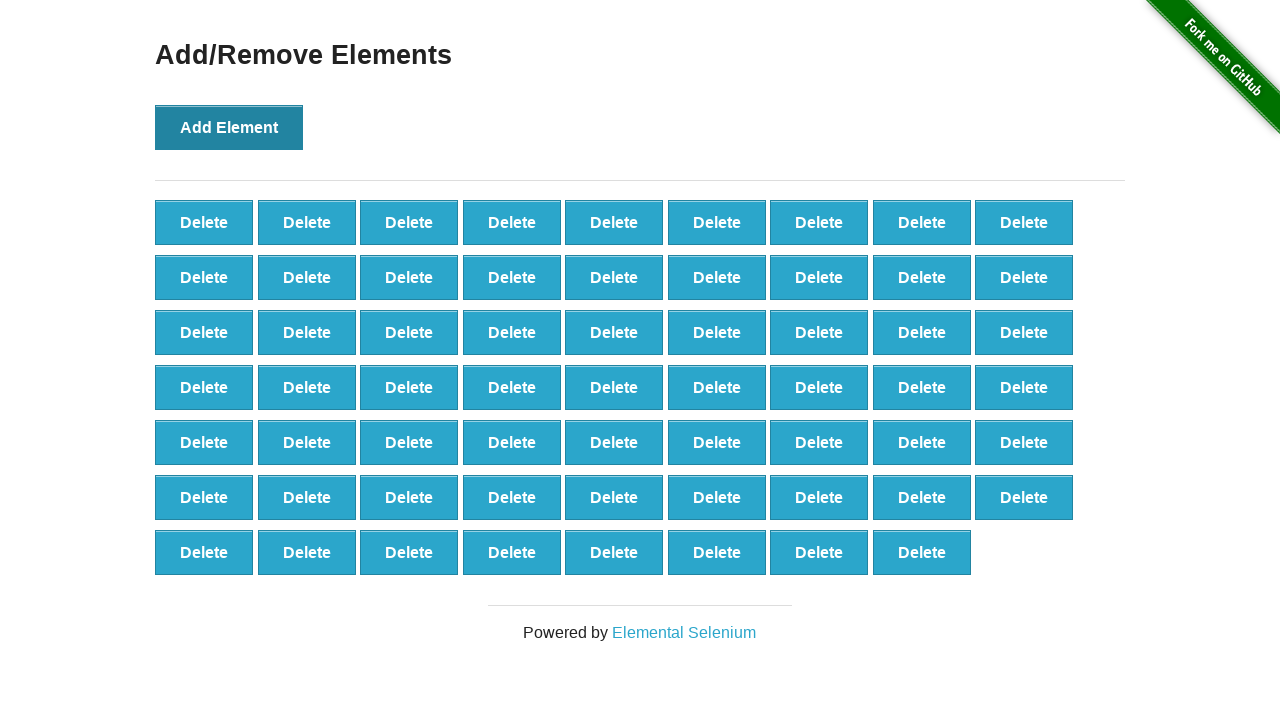

Clicked 'Add Element' button (iteration 63/70) at (229, 127) on button[onclick='addElement()']
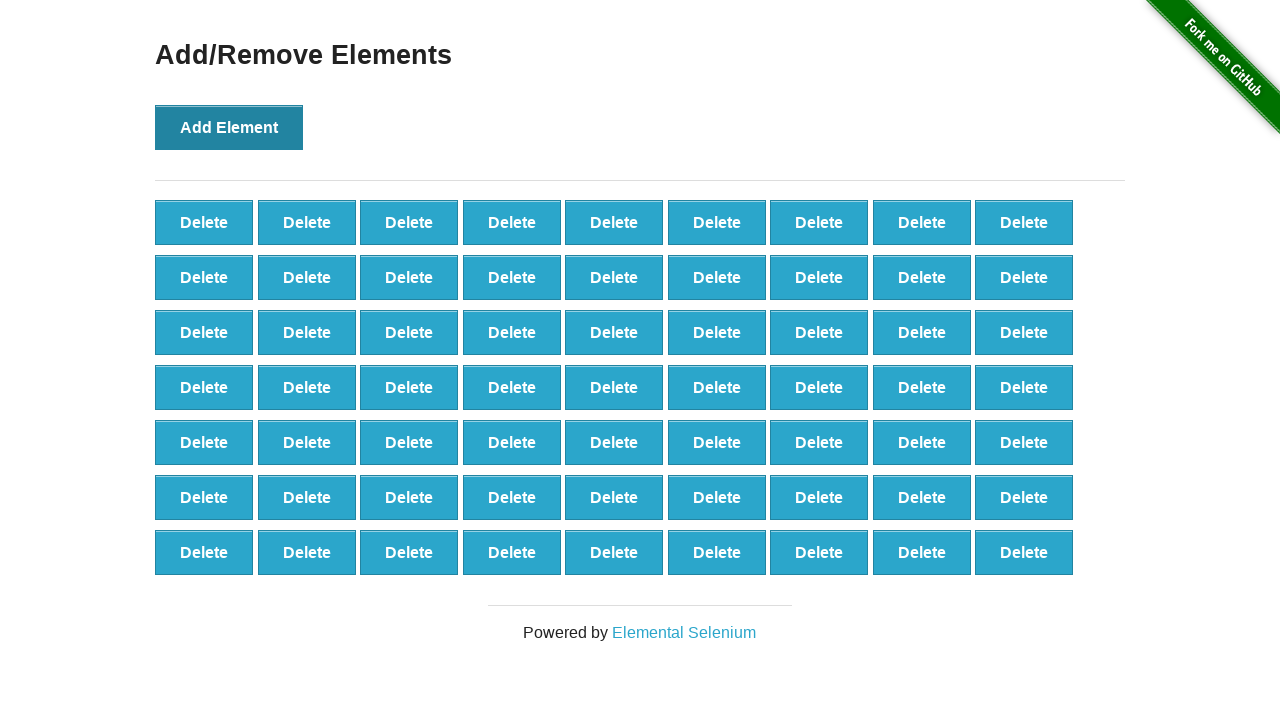

Clicked 'Add Element' button (iteration 64/70) at (229, 127) on button[onclick='addElement()']
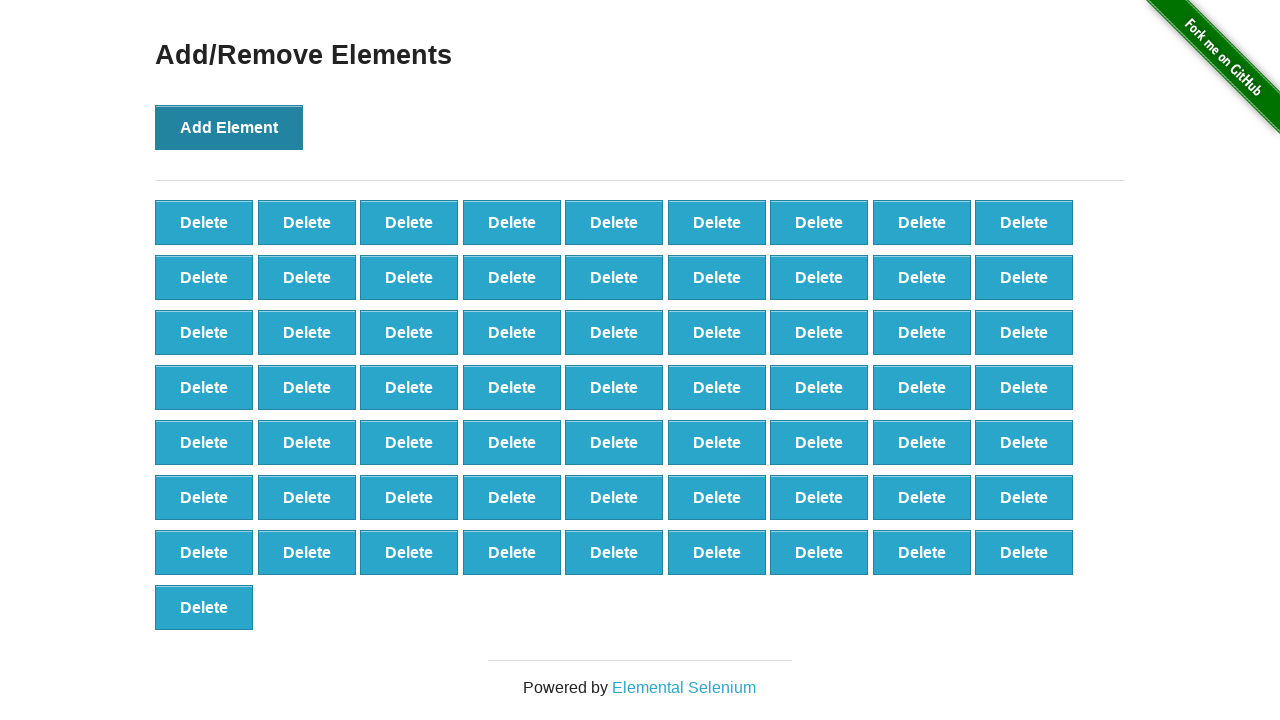

Clicked 'Add Element' button (iteration 65/70) at (229, 127) on button[onclick='addElement()']
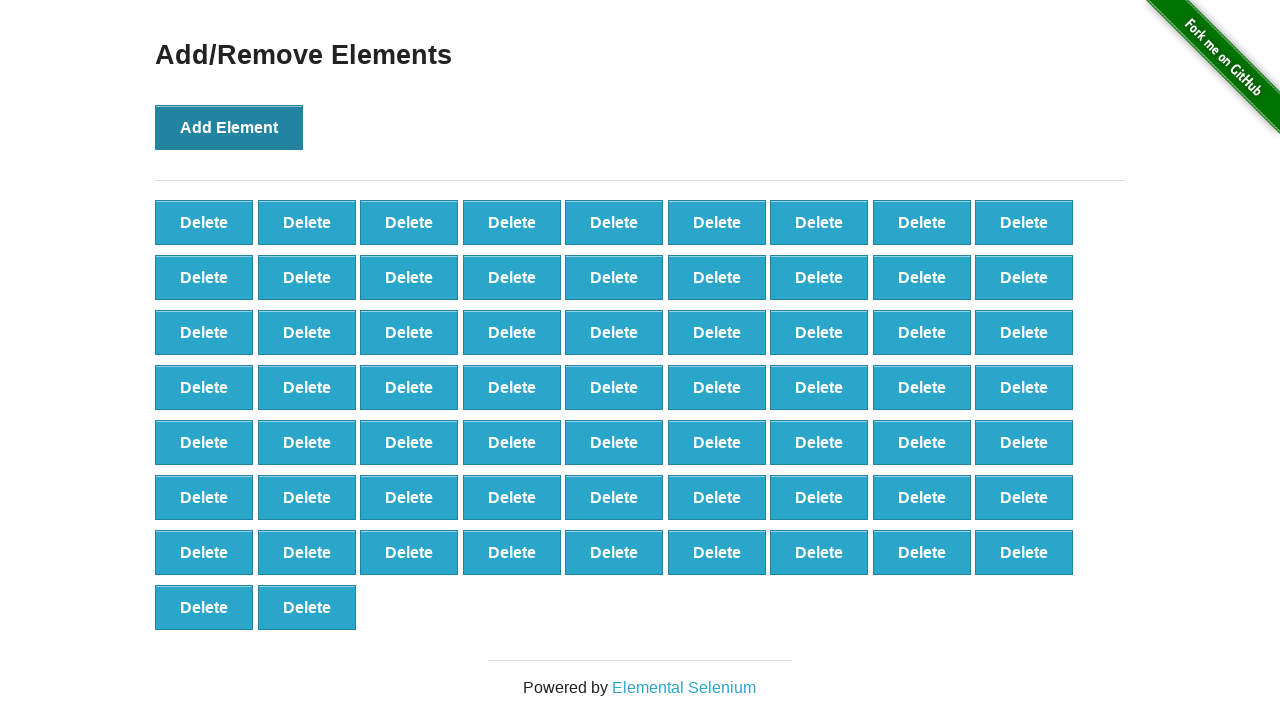

Clicked 'Add Element' button (iteration 66/70) at (229, 127) on button[onclick='addElement()']
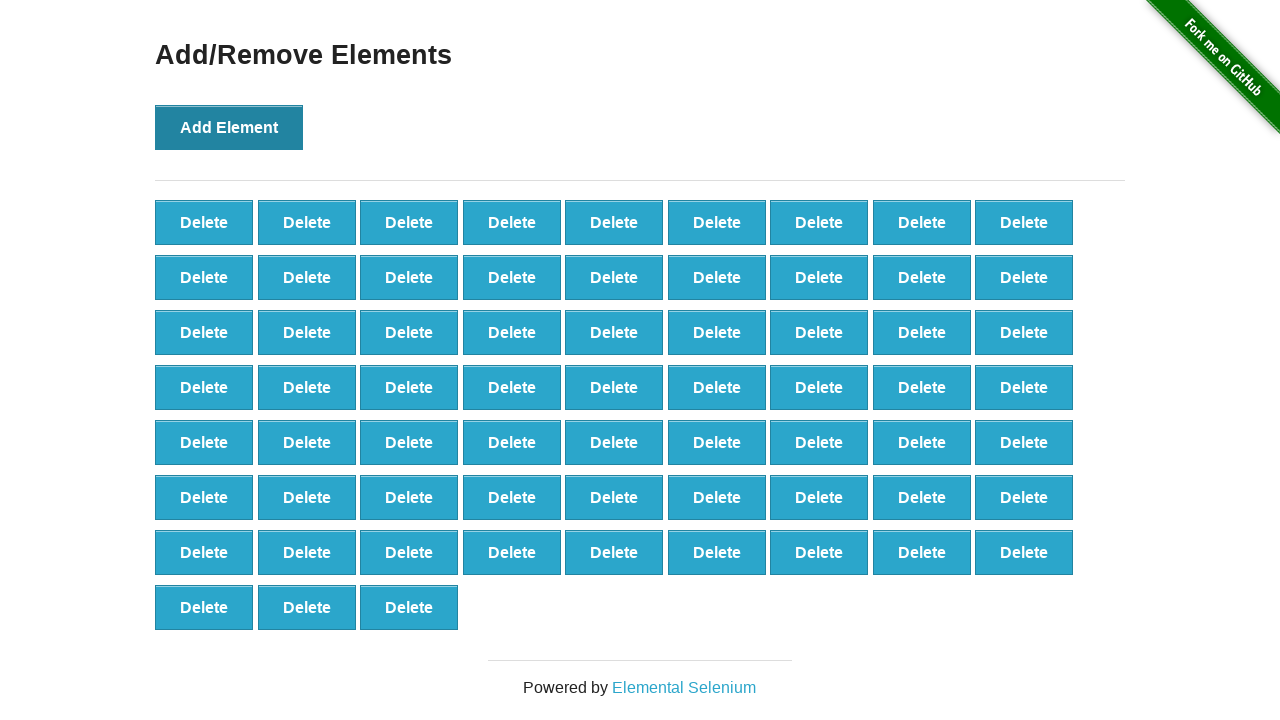

Clicked 'Add Element' button (iteration 67/70) at (229, 127) on button[onclick='addElement()']
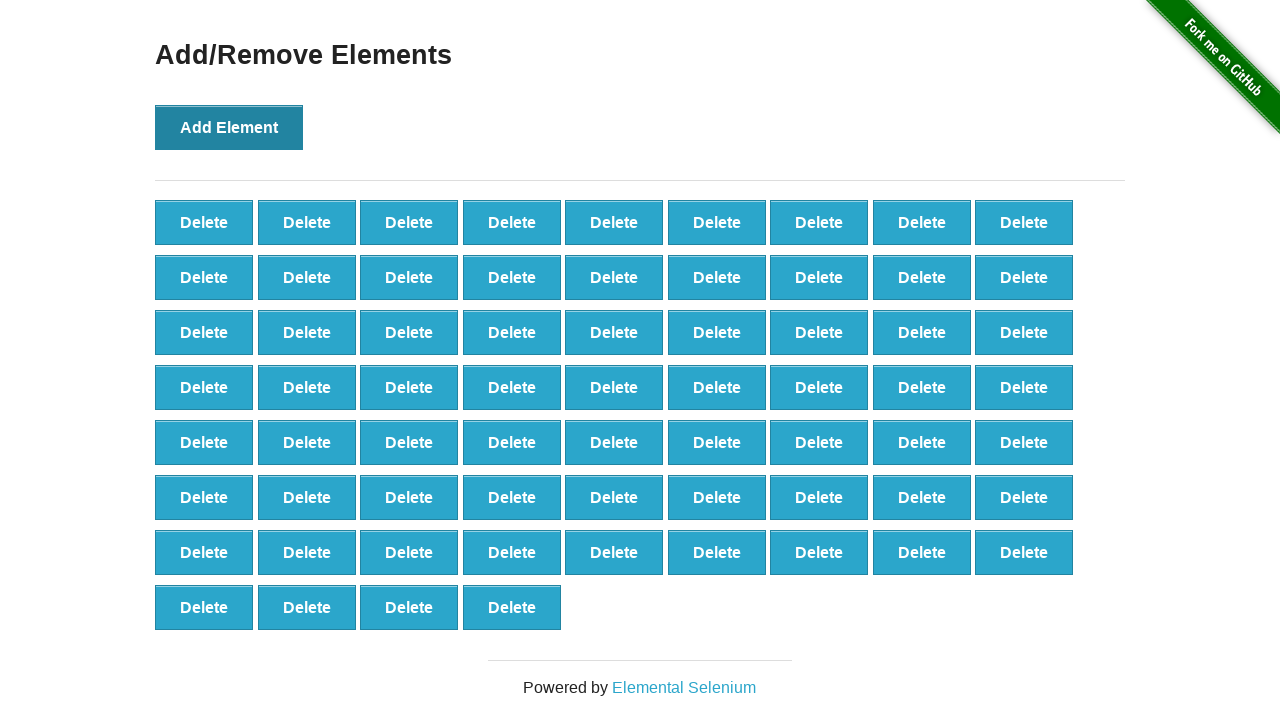

Clicked 'Add Element' button (iteration 68/70) at (229, 127) on button[onclick='addElement()']
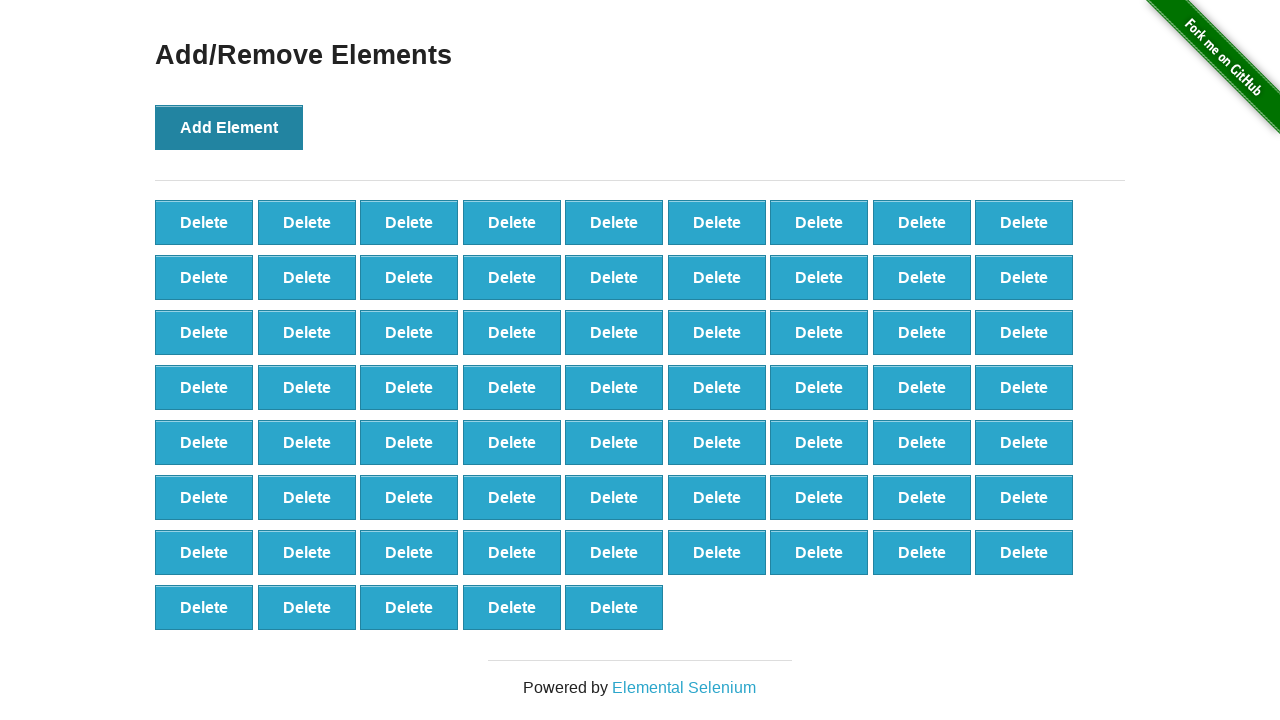

Clicked 'Add Element' button (iteration 69/70) at (229, 127) on button[onclick='addElement()']
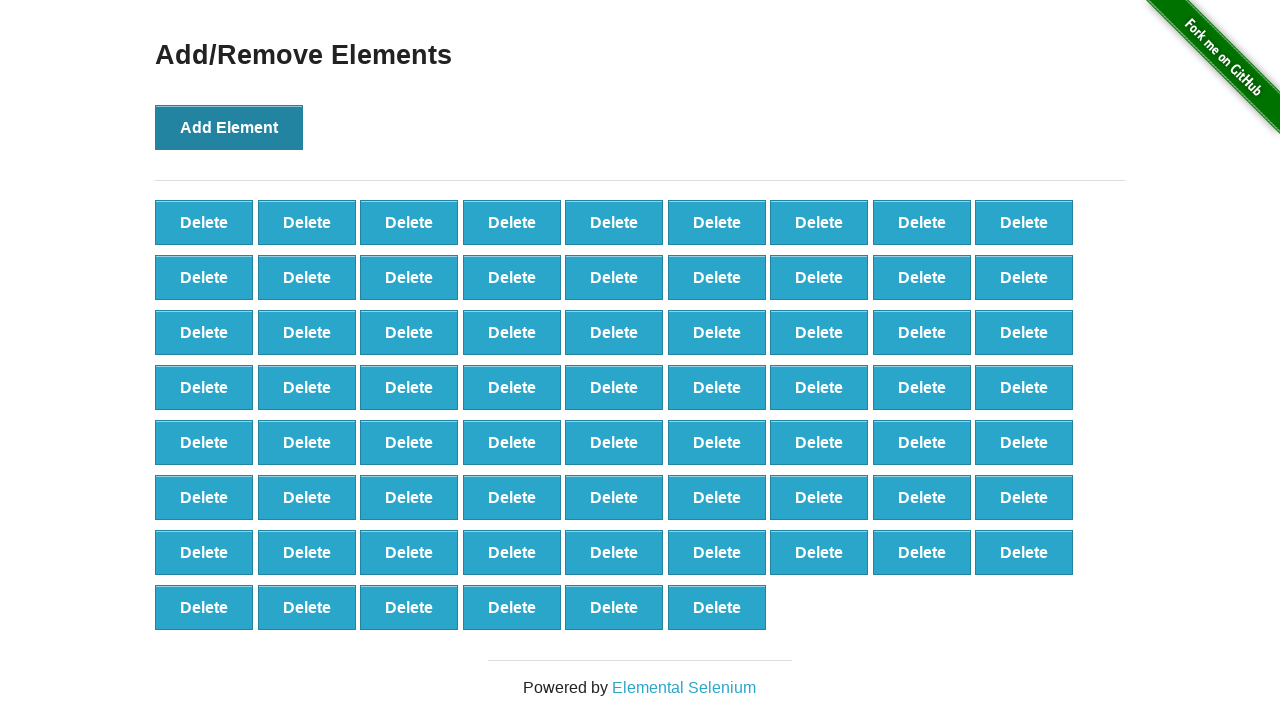

Clicked 'Add Element' button (iteration 70/70) at (229, 127) on button[onclick='addElement()']
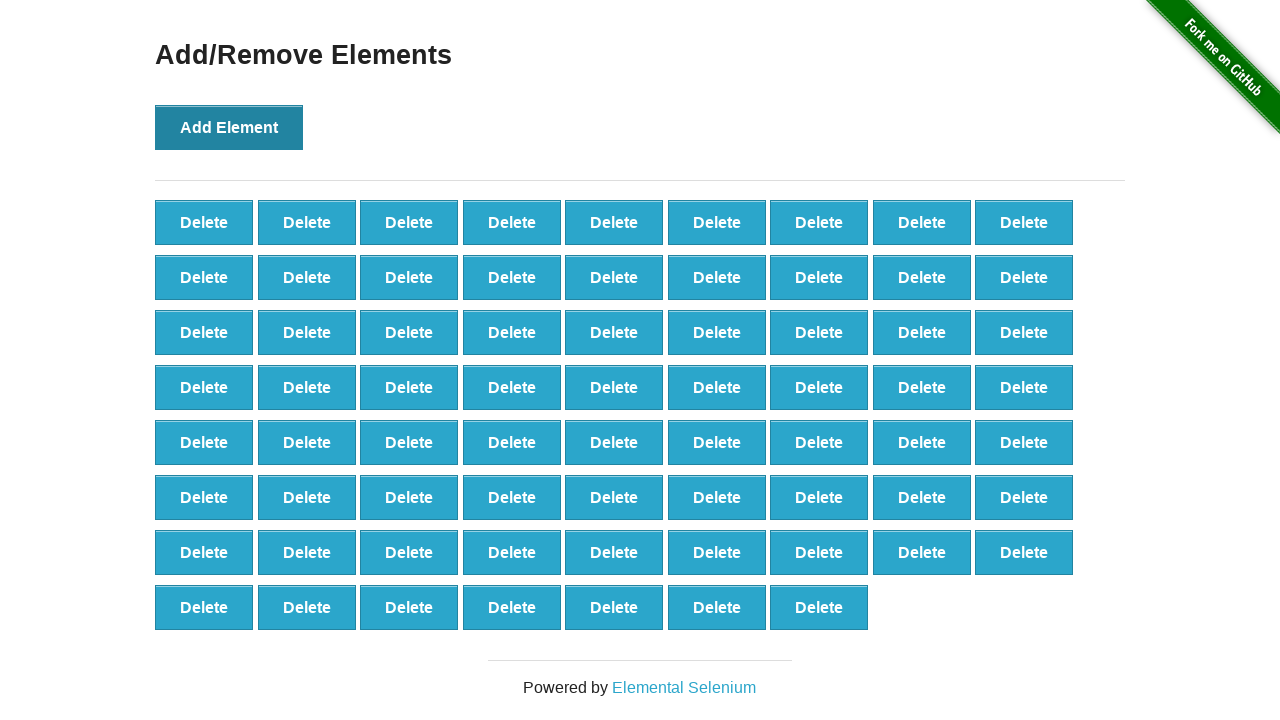

Waited for delete buttons to be created
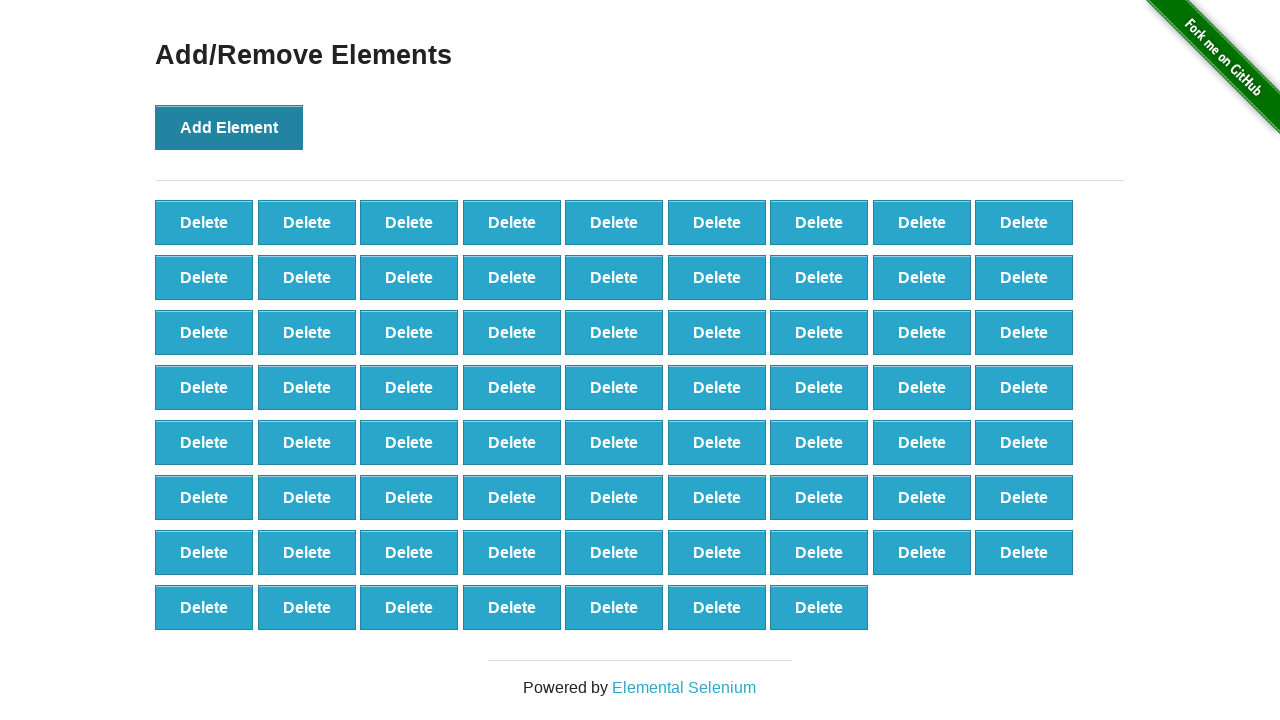

Retrieved initial delete buttons count: 70
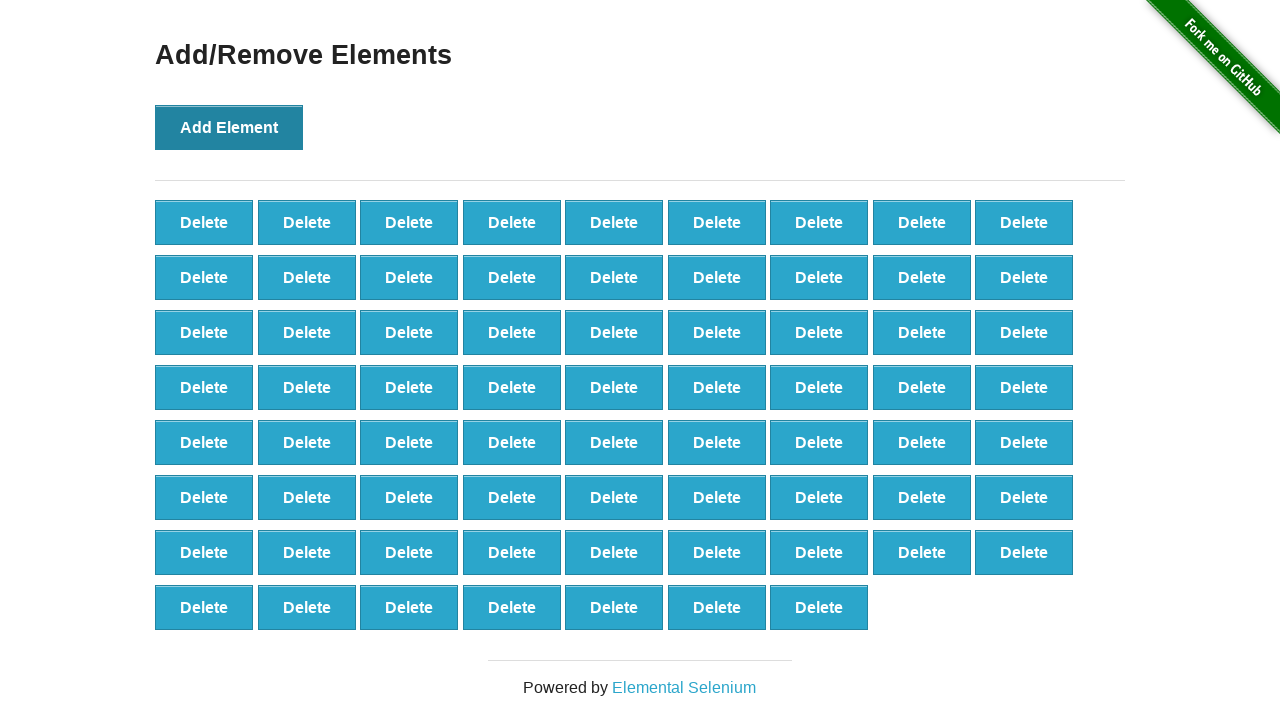

Clicked delete button (iteration 1/50) at (204, 222) on [onclick='deleteElement()'] >> nth=0
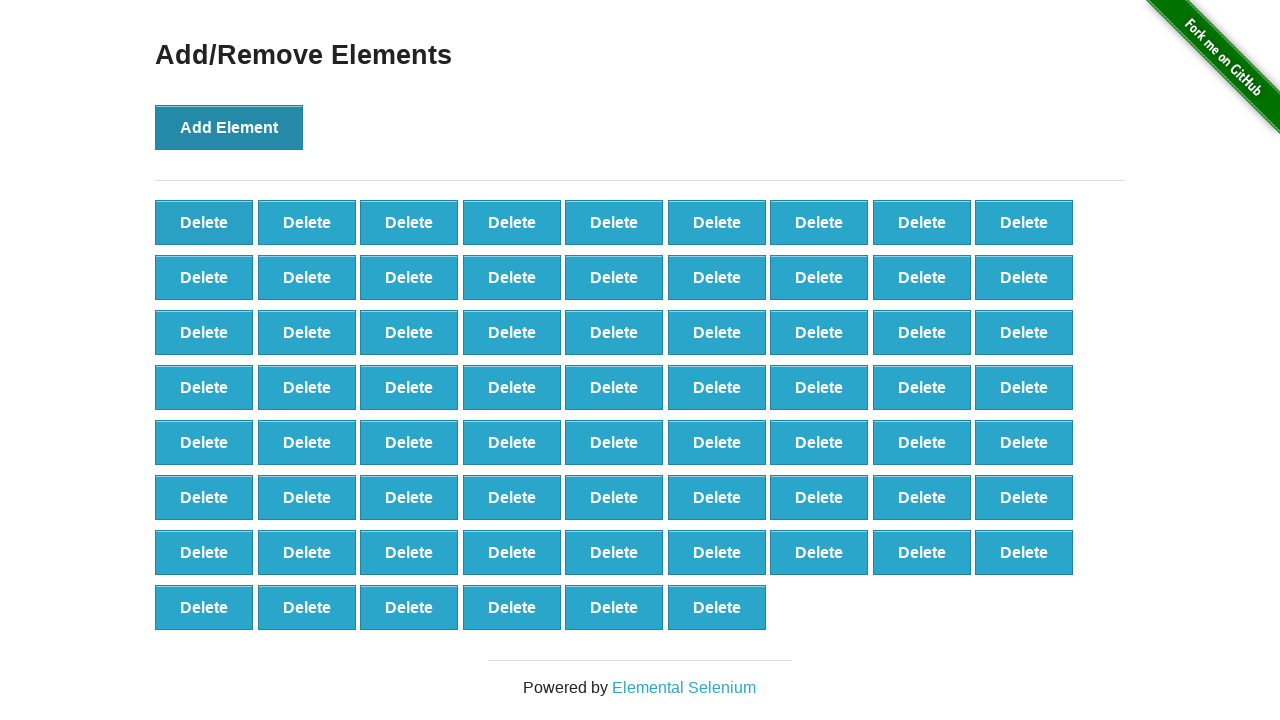

Clicked delete button (iteration 2/50) at (204, 222) on [onclick='deleteElement()'] >> nth=0
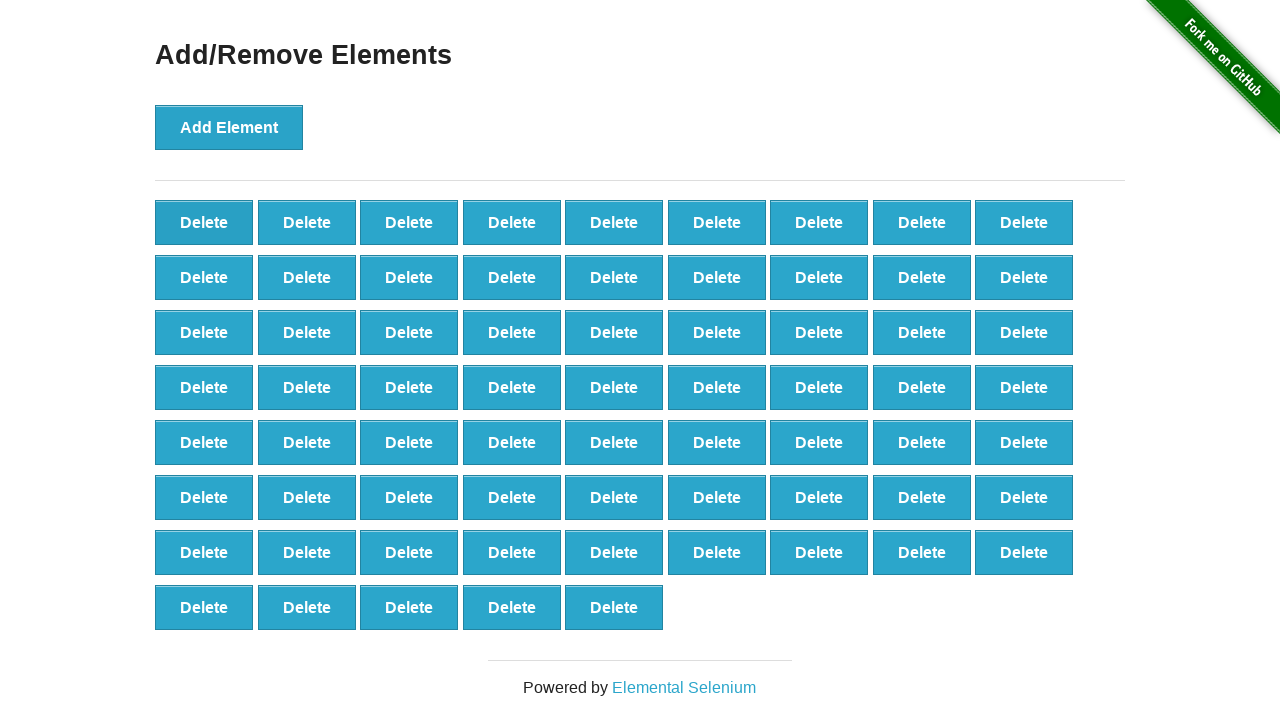

Clicked delete button (iteration 3/50) at (204, 222) on [onclick='deleteElement()'] >> nth=0
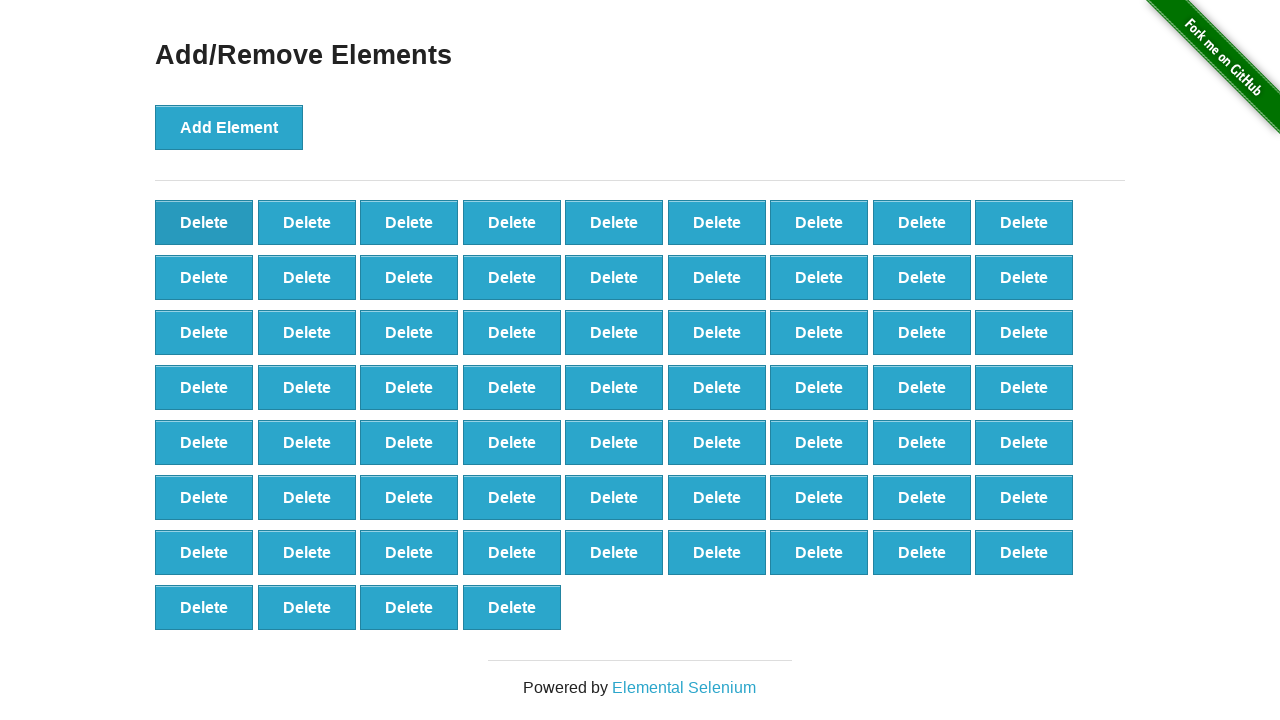

Clicked delete button (iteration 4/50) at (204, 222) on [onclick='deleteElement()'] >> nth=0
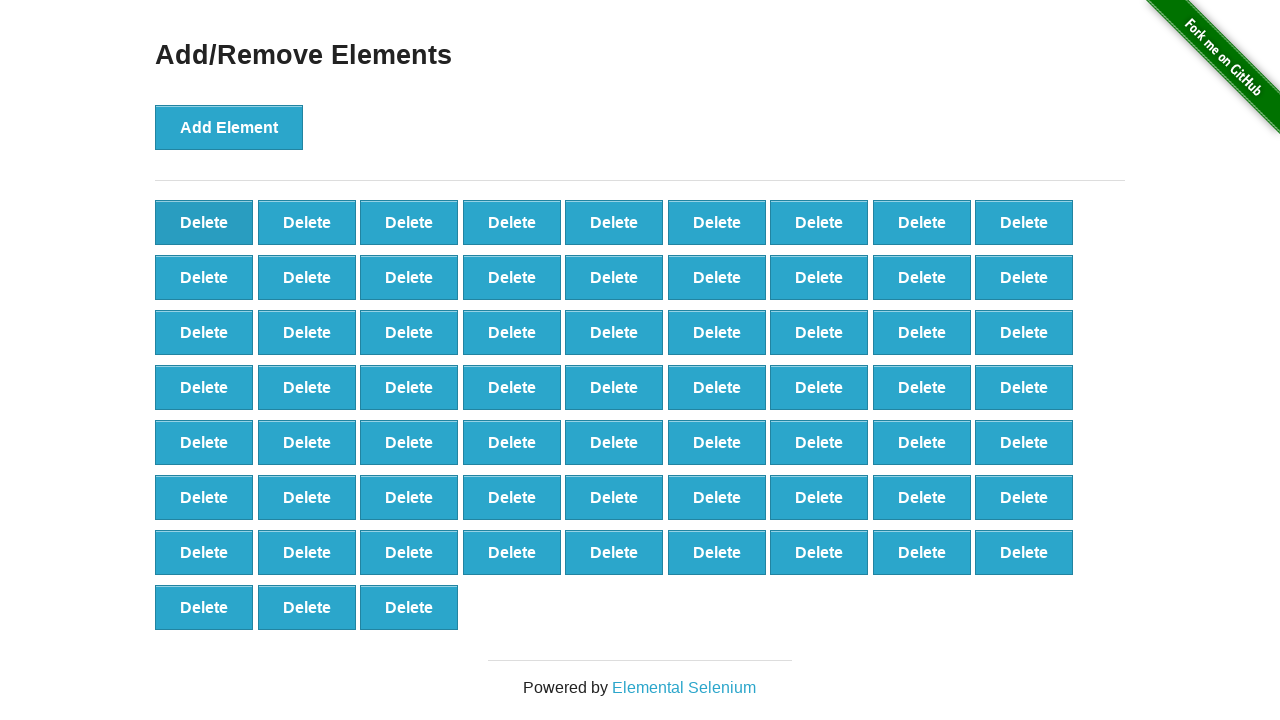

Clicked delete button (iteration 5/50) at (204, 222) on [onclick='deleteElement()'] >> nth=0
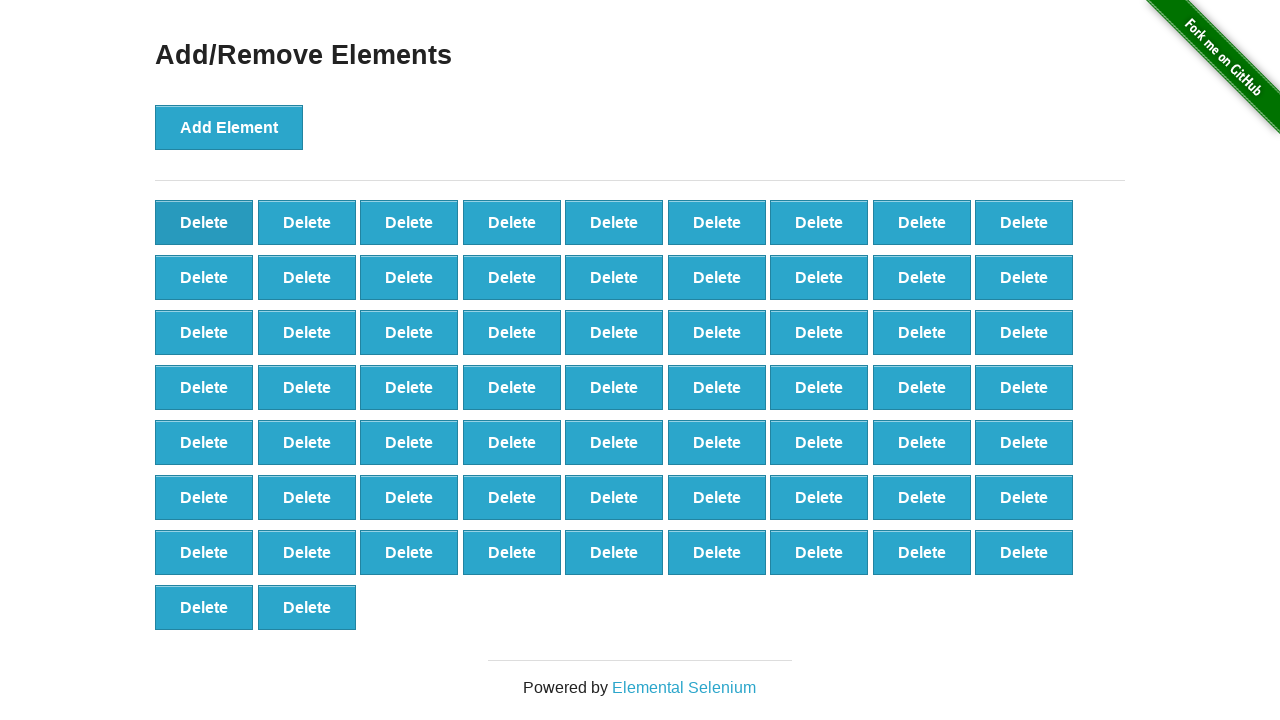

Clicked delete button (iteration 6/50) at (204, 222) on [onclick='deleteElement()'] >> nth=0
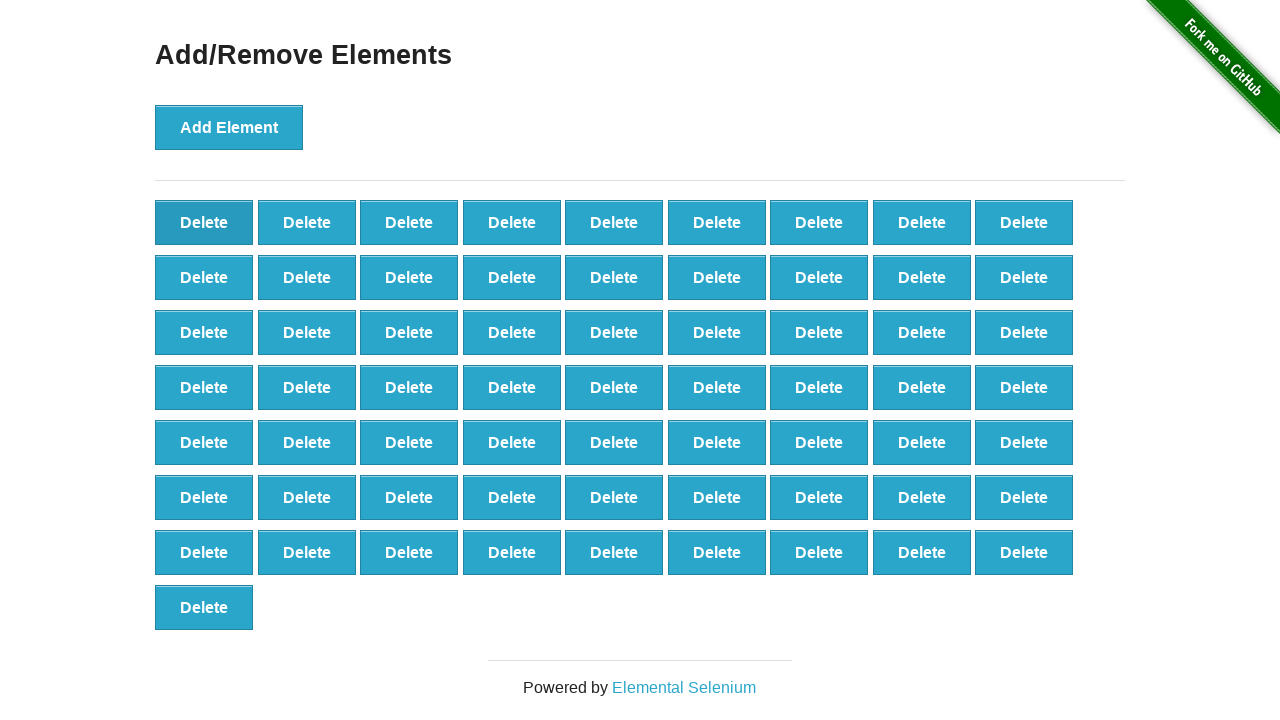

Clicked delete button (iteration 7/50) at (204, 222) on [onclick='deleteElement()'] >> nth=0
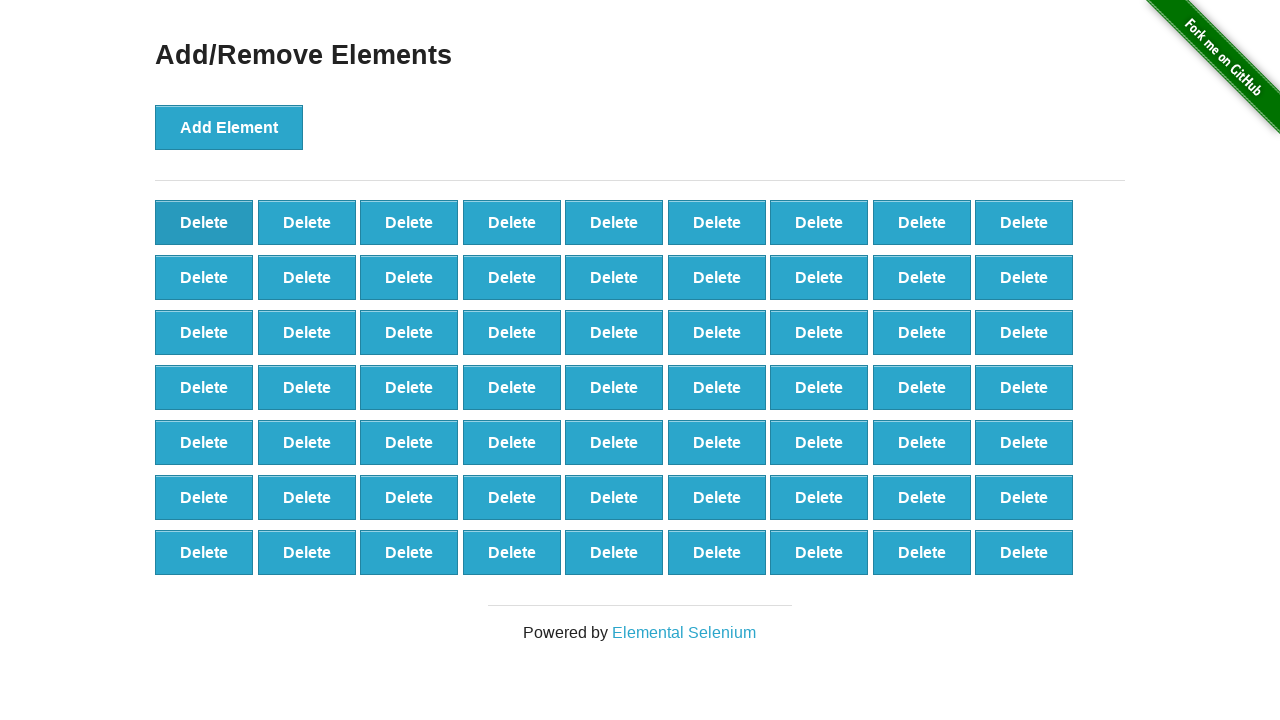

Clicked delete button (iteration 8/50) at (204, 222) on [onclick='deleteElement()'] >> nth=0
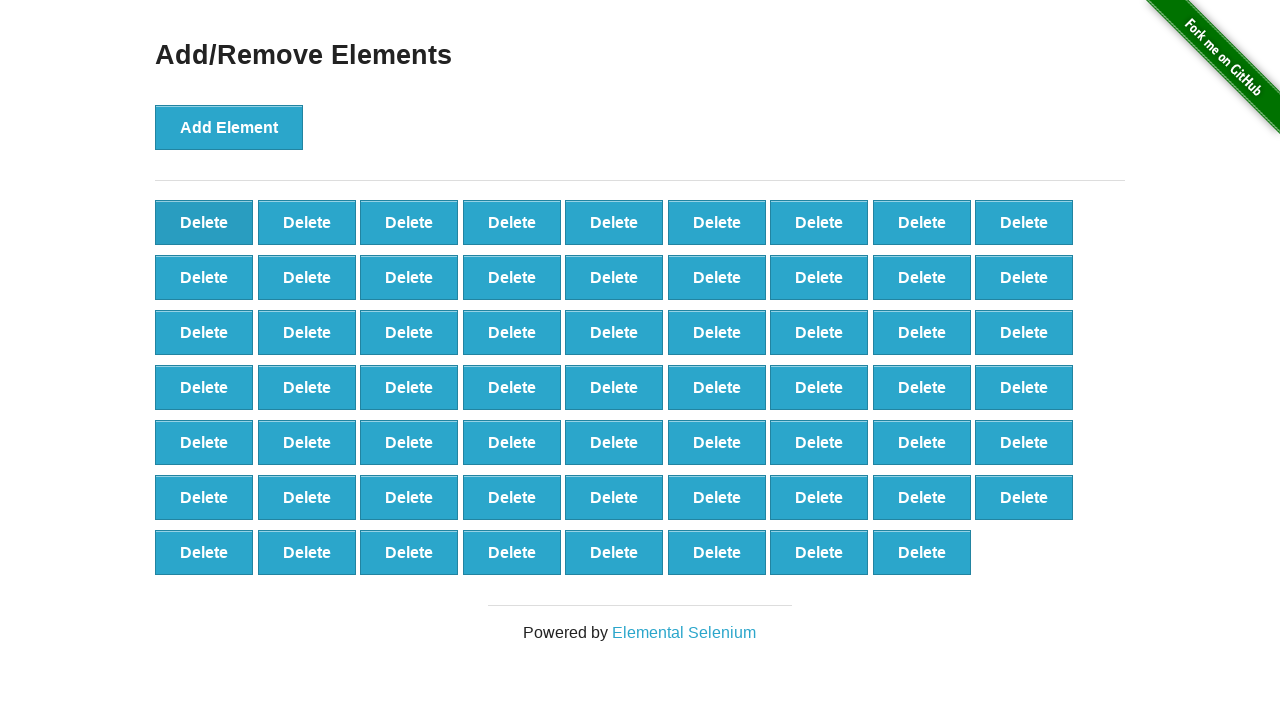

Clicked delete button (iteration 9/50) at (204, 222) on [onclick='deleteElement()'] >> nth=0
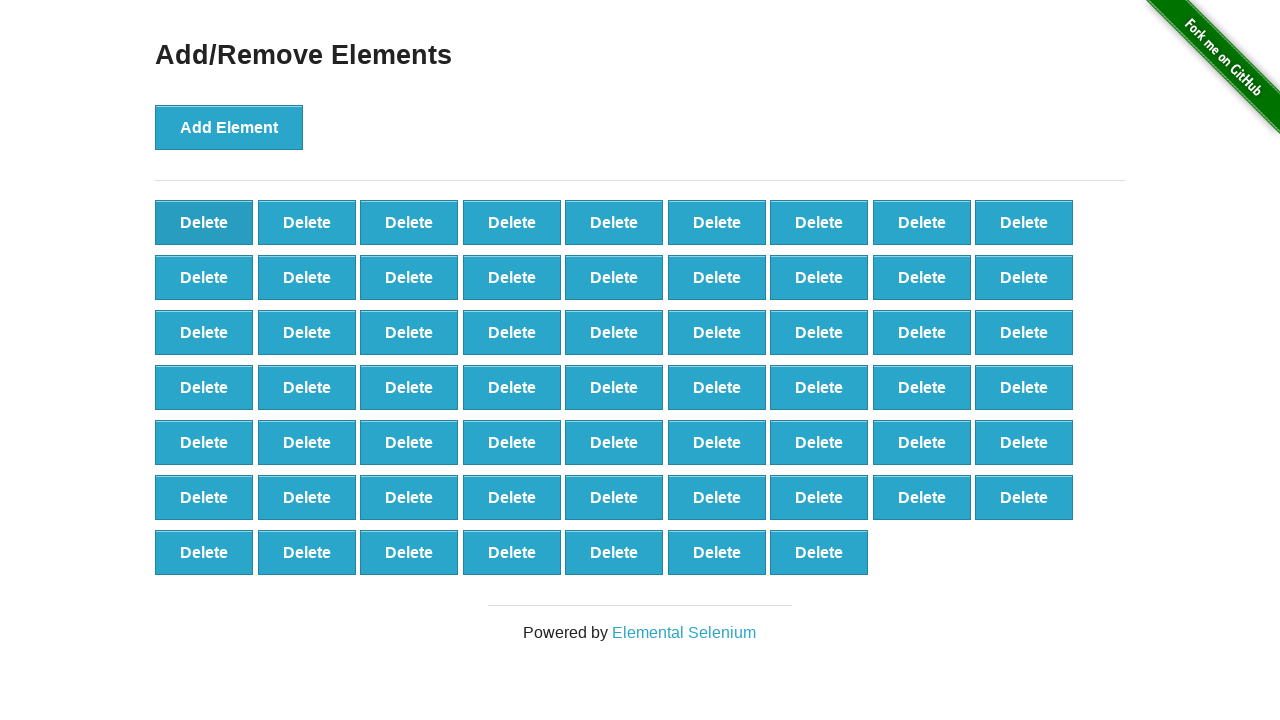

Clicked delete button (iteration 10/50) at (204, 222) on [onclick='deleteElement()'] >> nth=0
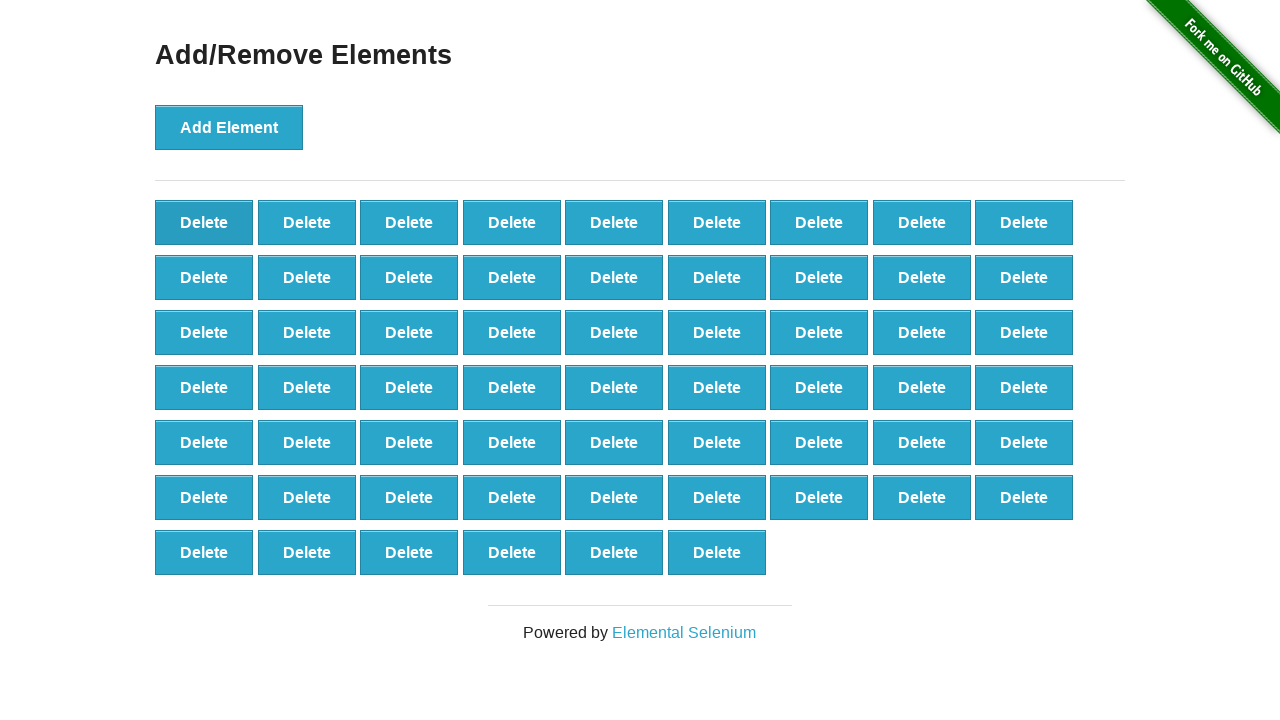

Clicked delete button (iteration 11/50) at (204, 222) on [onclick='deleteElement()'] >> nth=0
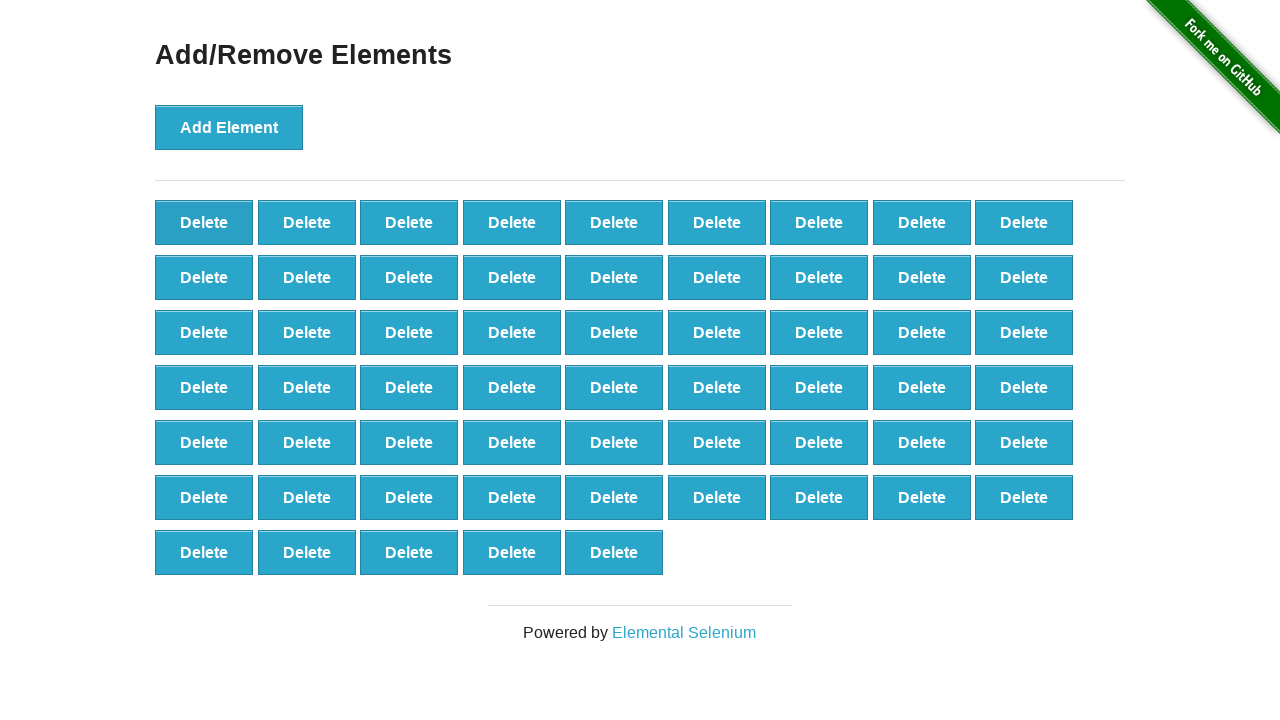

Clicked delete button (iteration 12/50) at (204, 222) on [onclick='deleteElement()'] >> nth=0
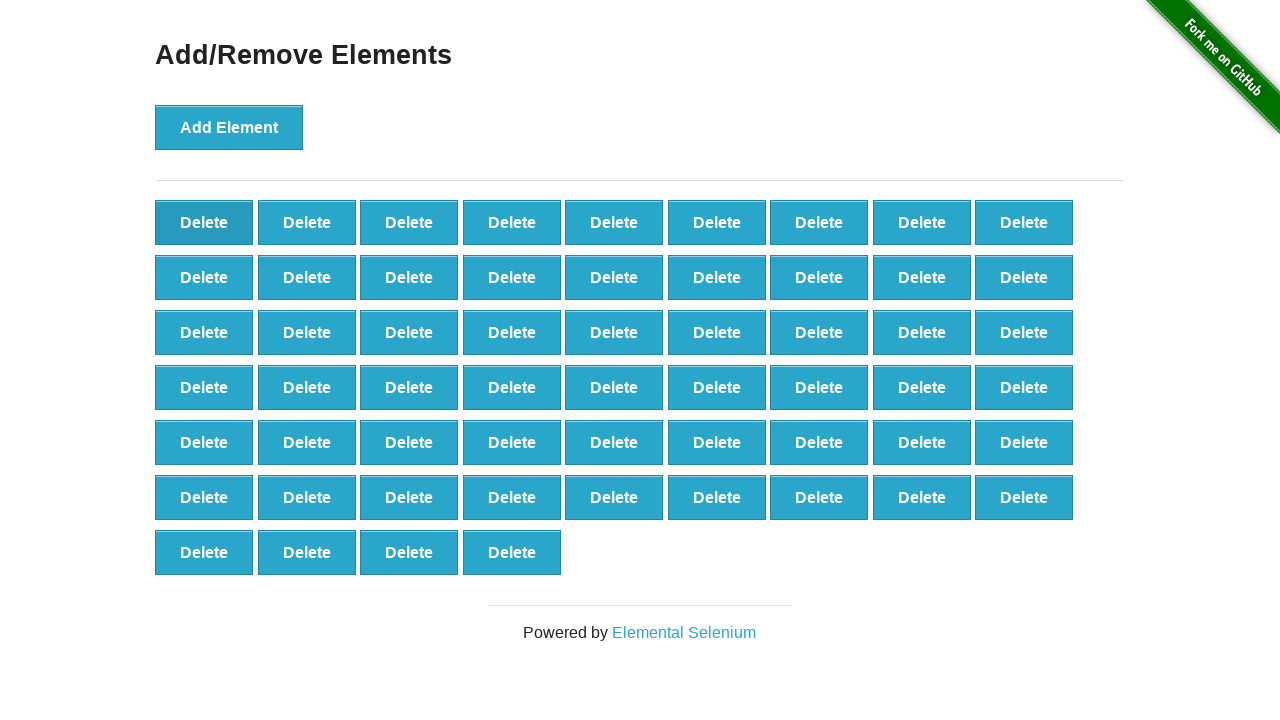

Clicked delete button (iteration 13/50) at (204, 222) on [onclick='deleteElement()'] >> nth=0
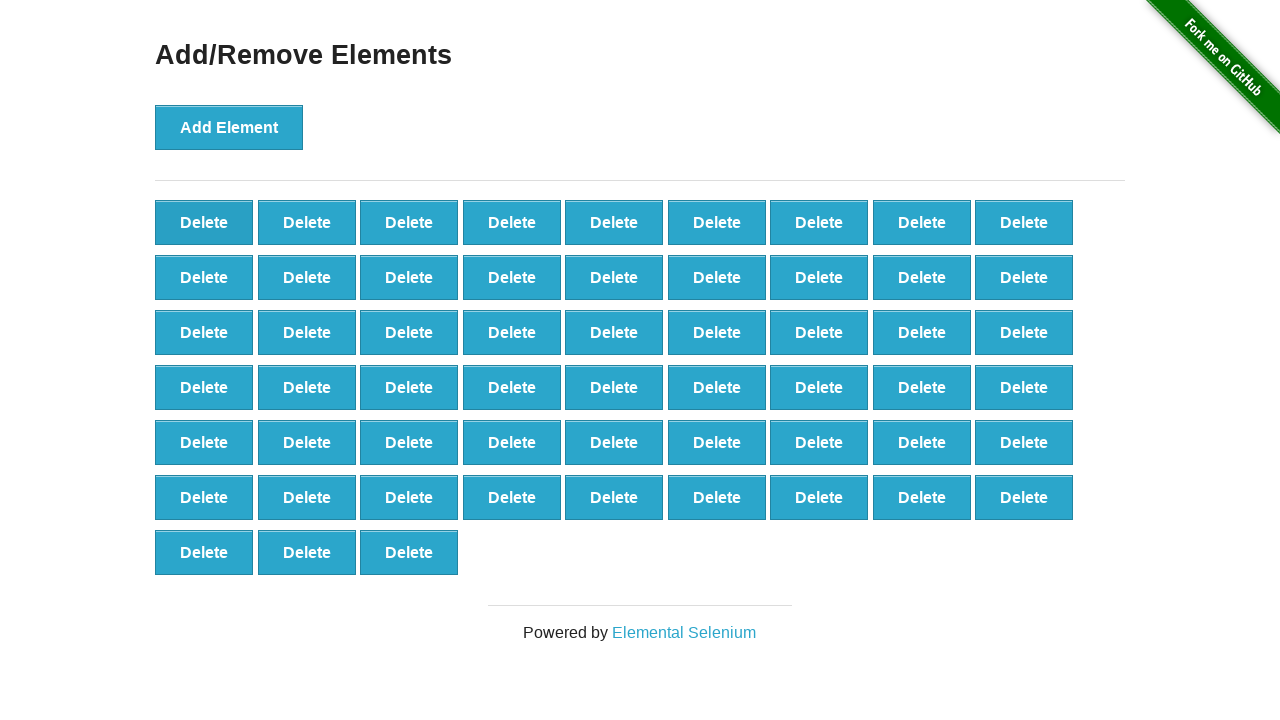

Clicked delete button (iteration 14/50) at (204, 222) on [onclick='deleteElement()'] >> nth=0
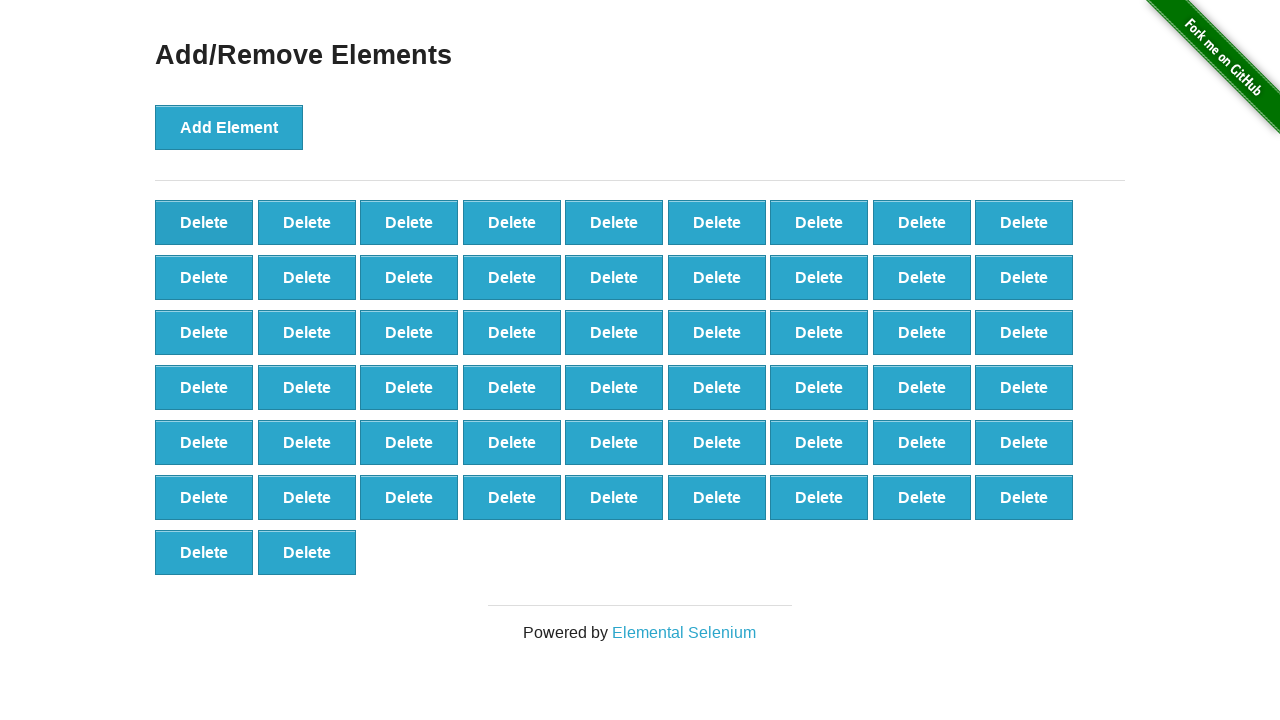

Clicked delete button (iteration 15/50) at (204, 222) on [onclick='deleteElement()'] >> nth=0
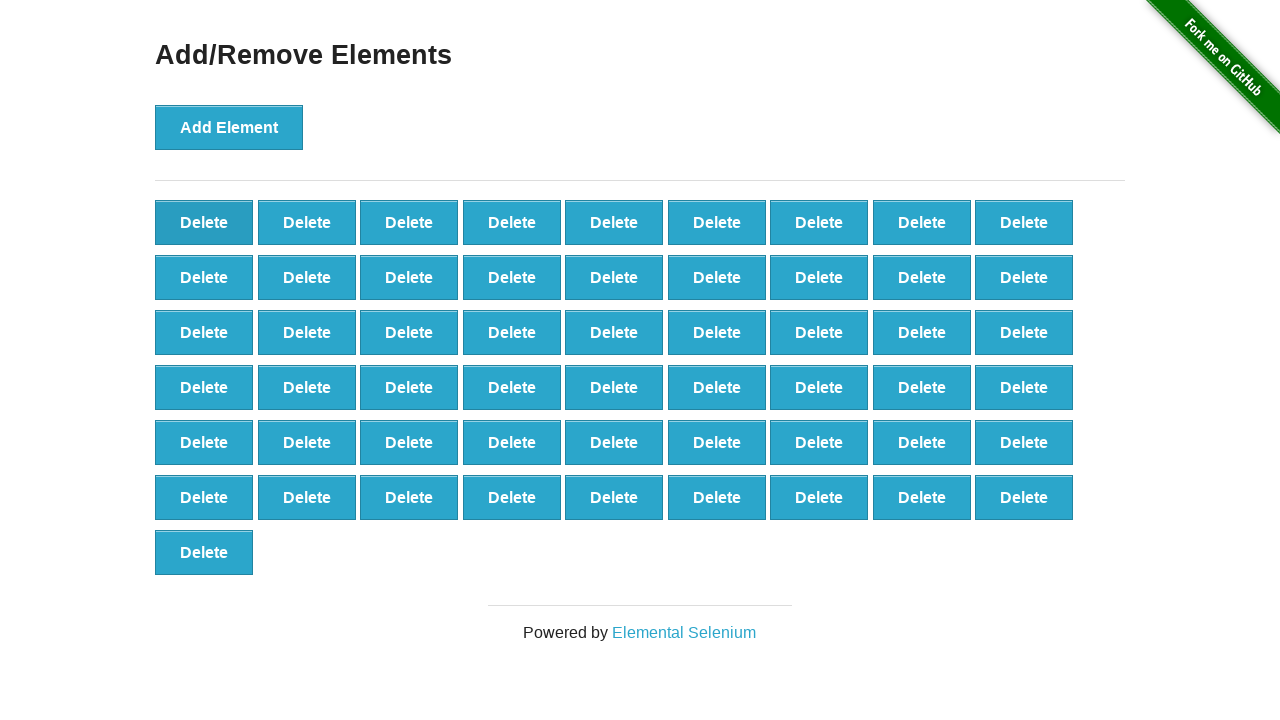

Clicked delete button (iteration 16/50) at (204, 222) on [onclick='deleteElement()'] >> nth=0
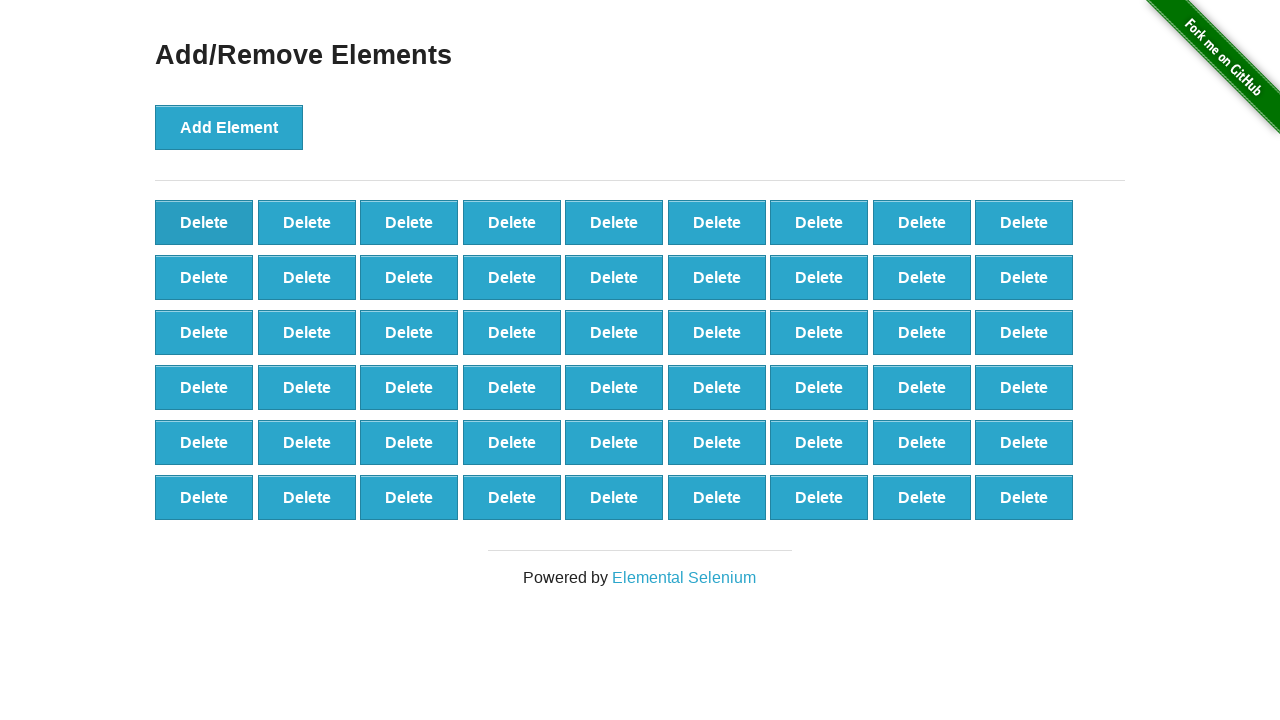

Clicked delete button (iteration 17/50) at (204, 222) on [onclick='deleteElement()'] >> nth=0
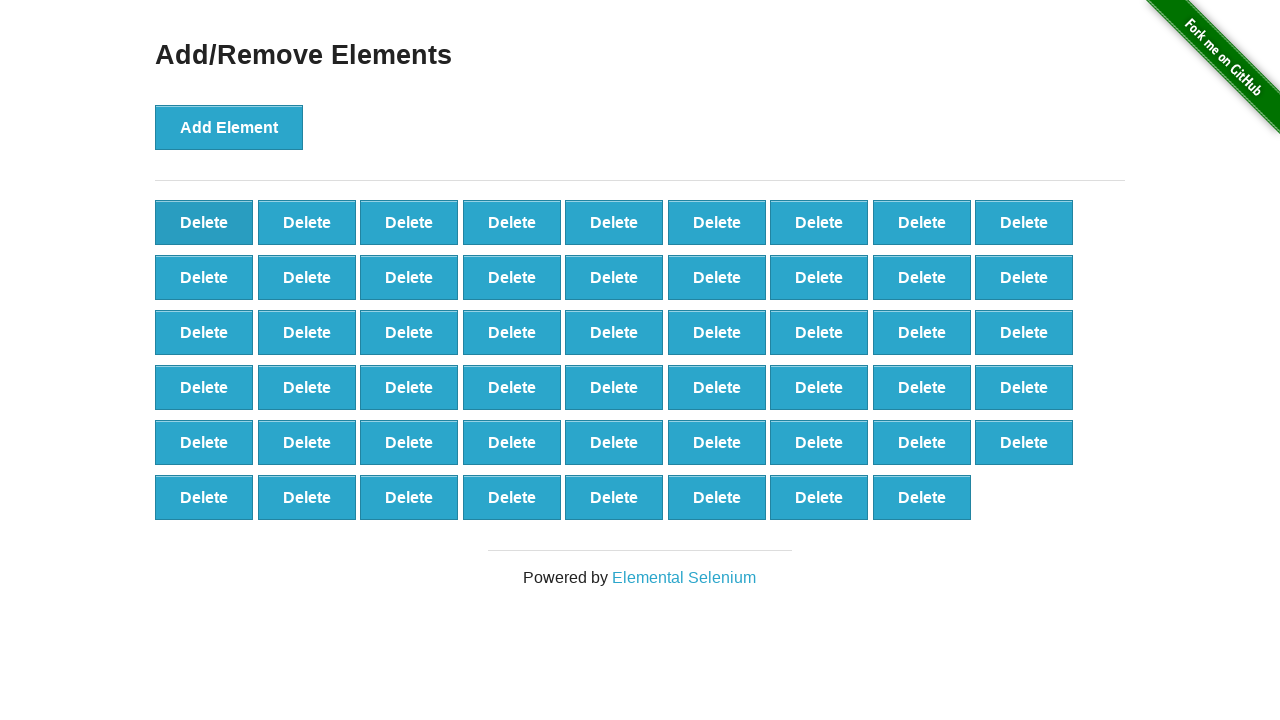

Clicked delete button (iteration 18/50) at (204, 222) on [onclick='deleteElement()'] >> nth=0
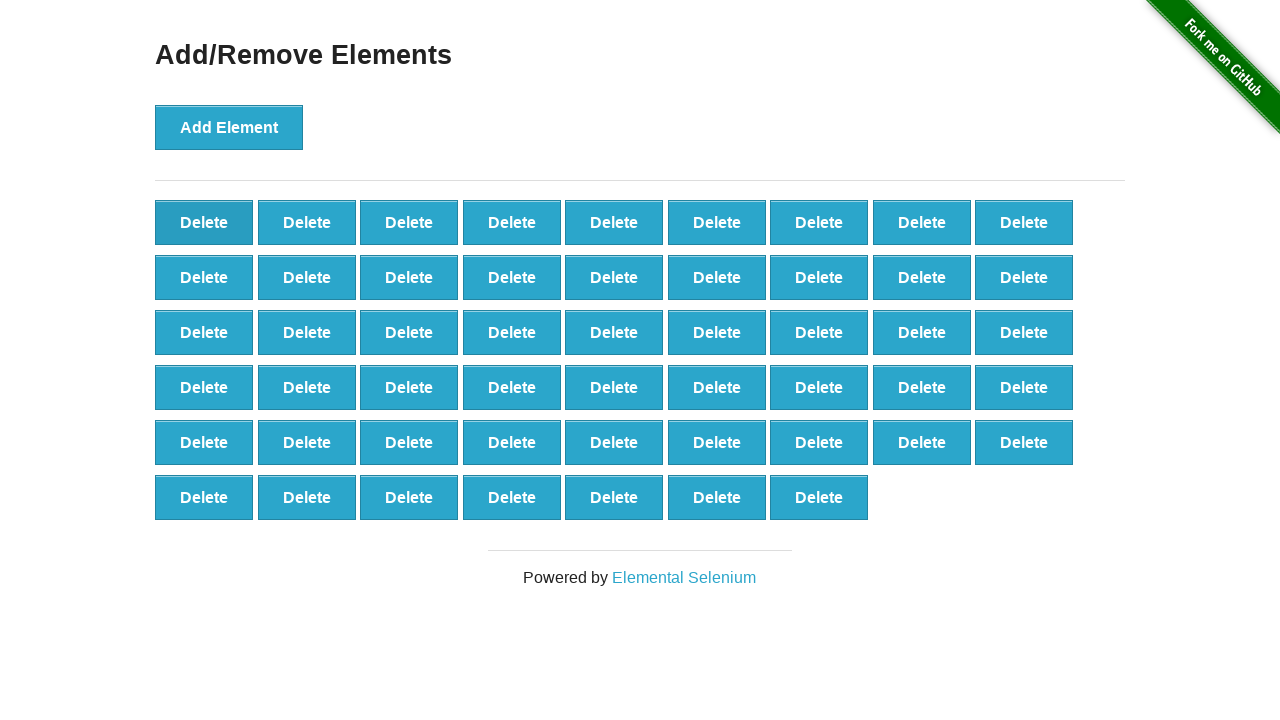

Clicked delete button (iteration 19/50) at (204, 222) on [onclick='deleteElement()'] >> nth=0
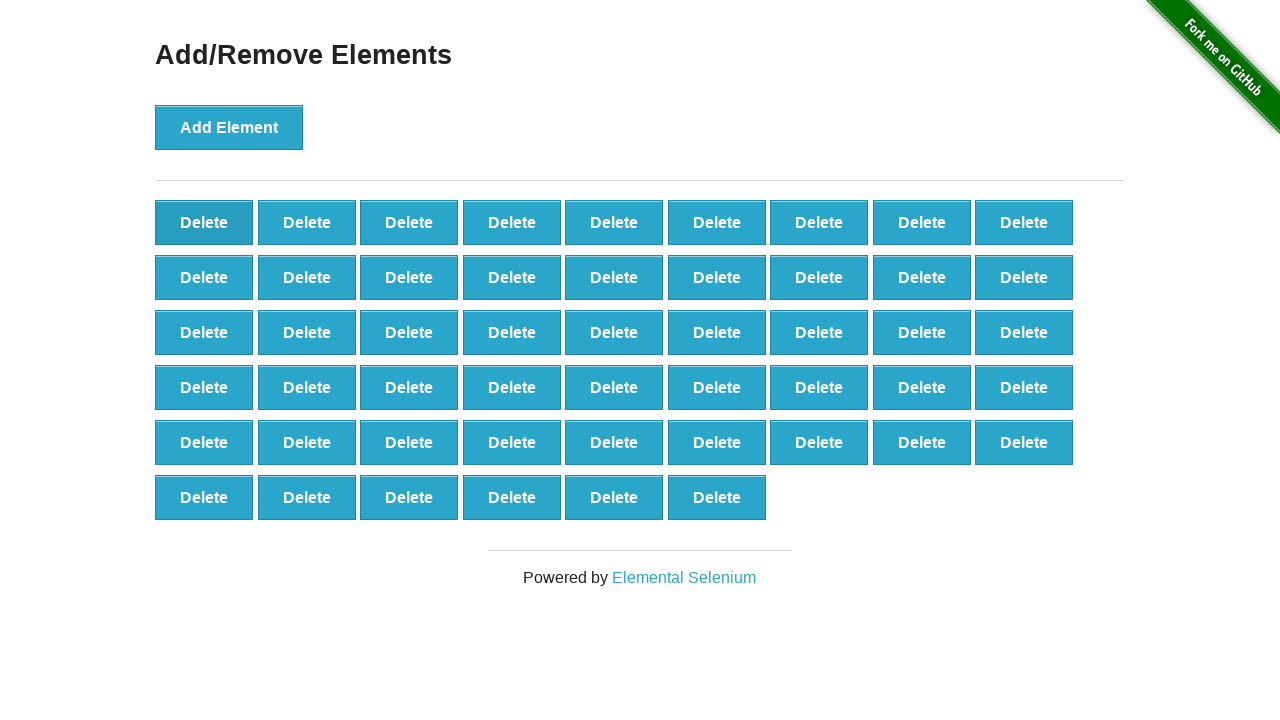

Clicked delete button (iteration 20/50) at (204, 222) on [onclick='deleteElement()'] >> nth=0
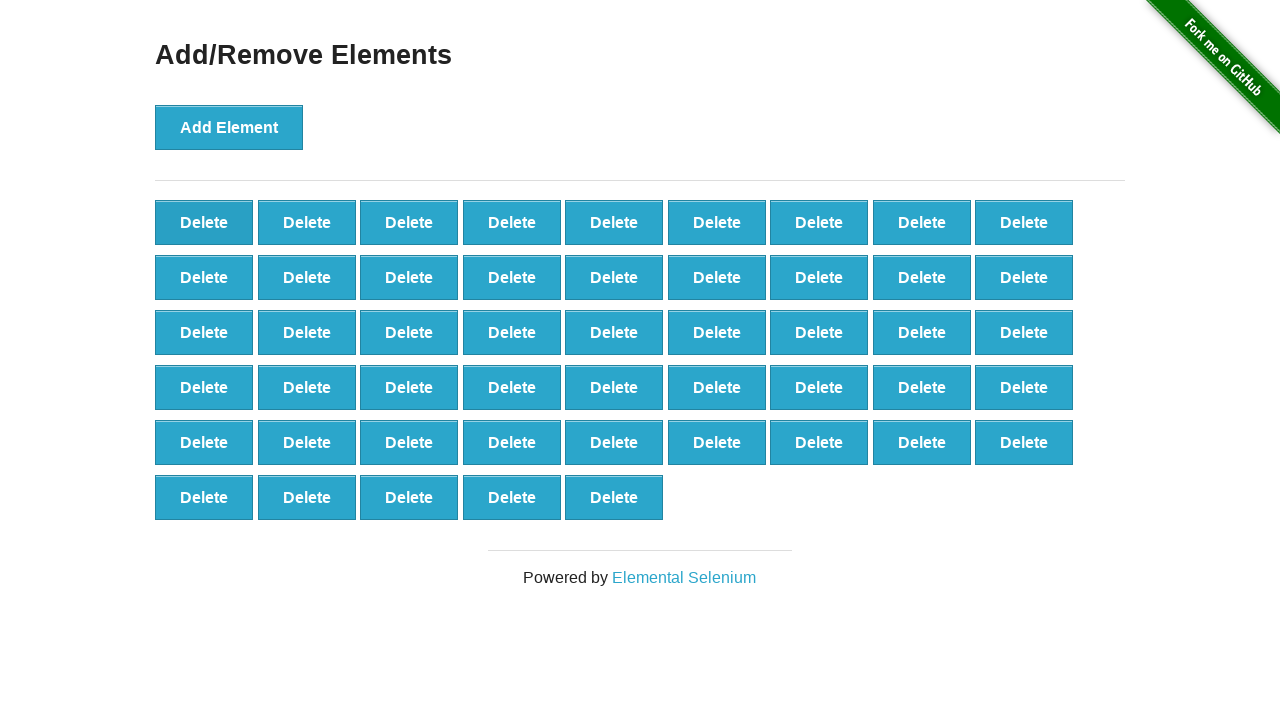

Clicked delete button (iteration 21/50) at (204, 222) on [onclick='deleteElement()'] >> nth=0
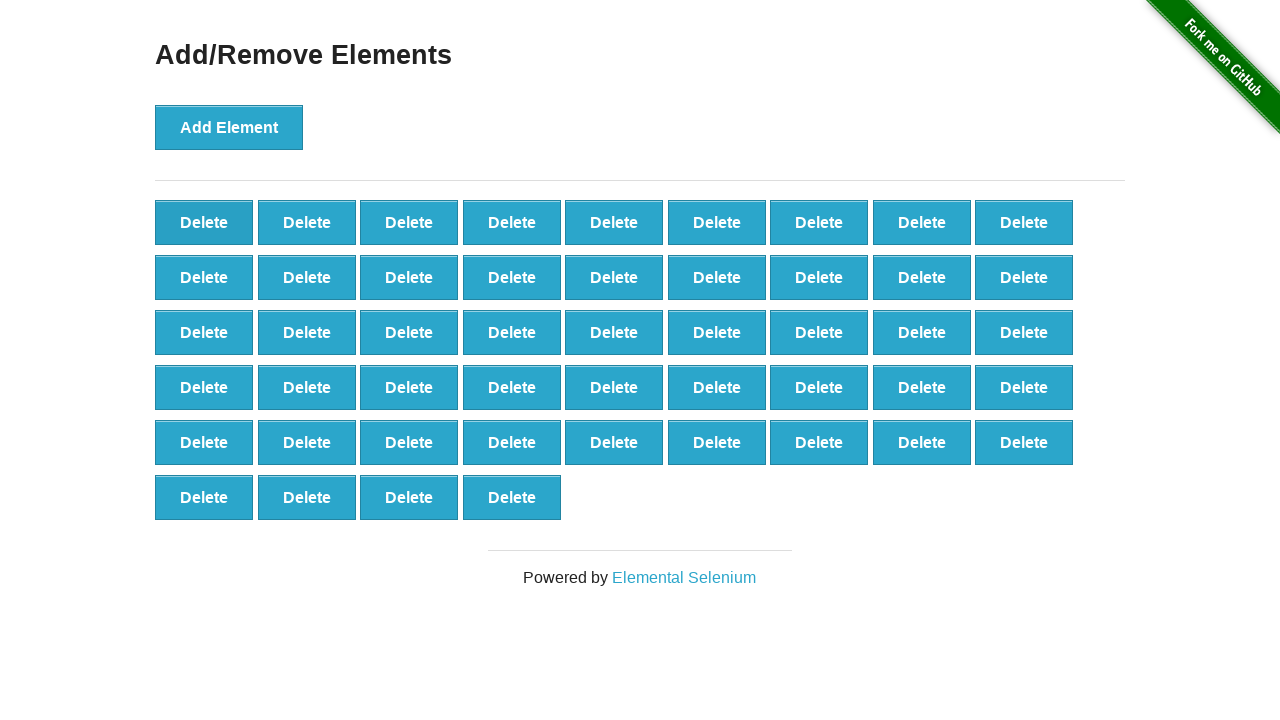

Clicked delete button (iteration 22/50) at (204, 222) on [onclick='deleteElement()'] >> nth=0
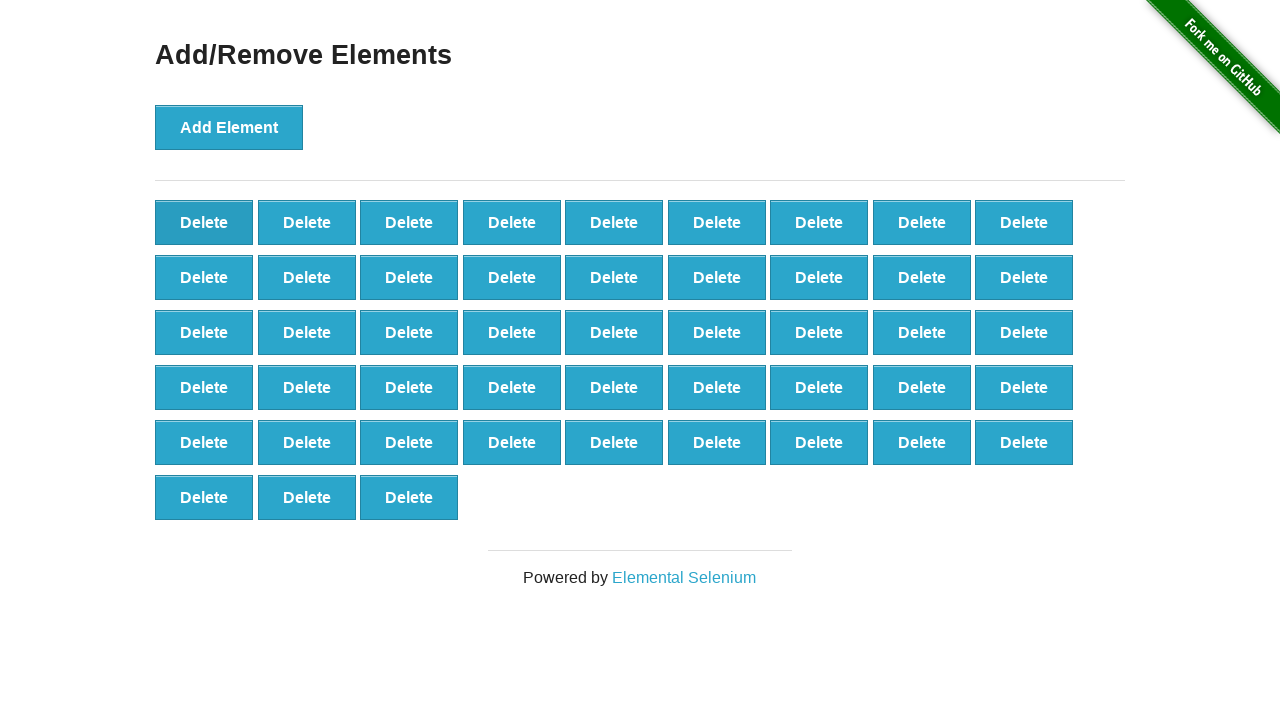

Clicked delete button (iteration 23/50) at (204, 222) on [onclick='deleteElement()'] >> nth=0
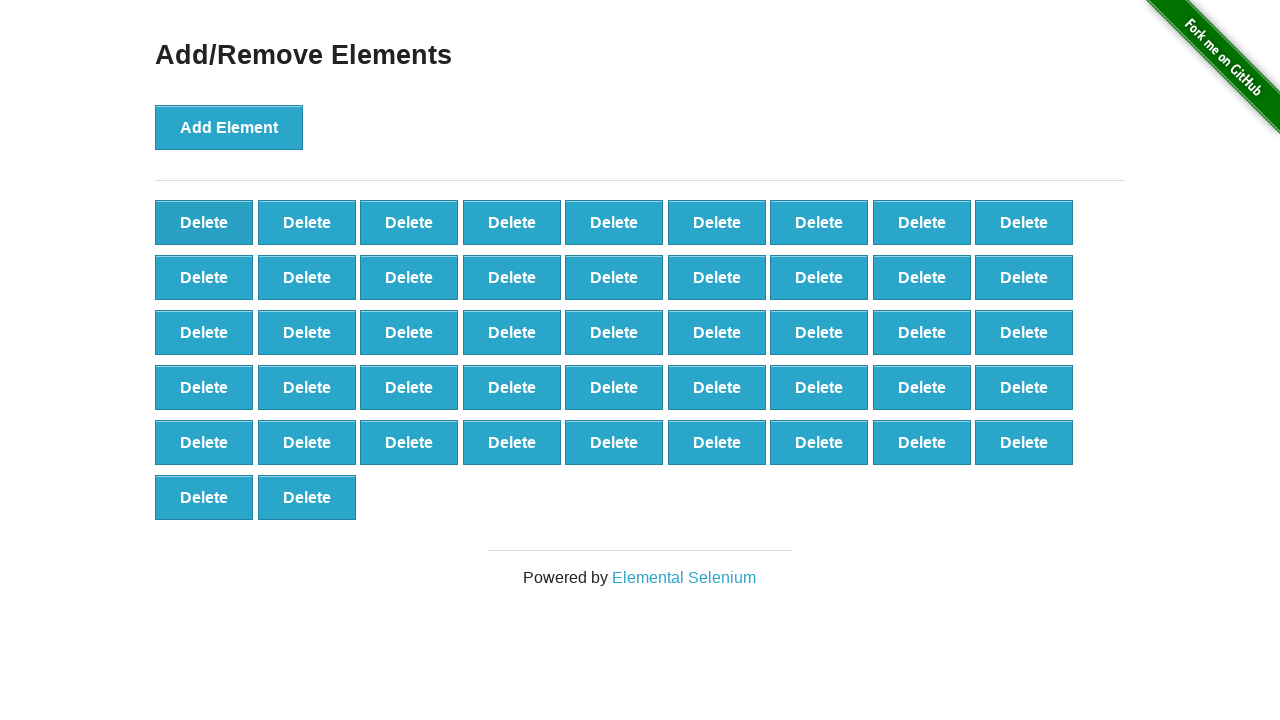

Clicked delete button (iteration 24/50) at (204, 222) on [onclick='deleteElement()'] >> nth=0
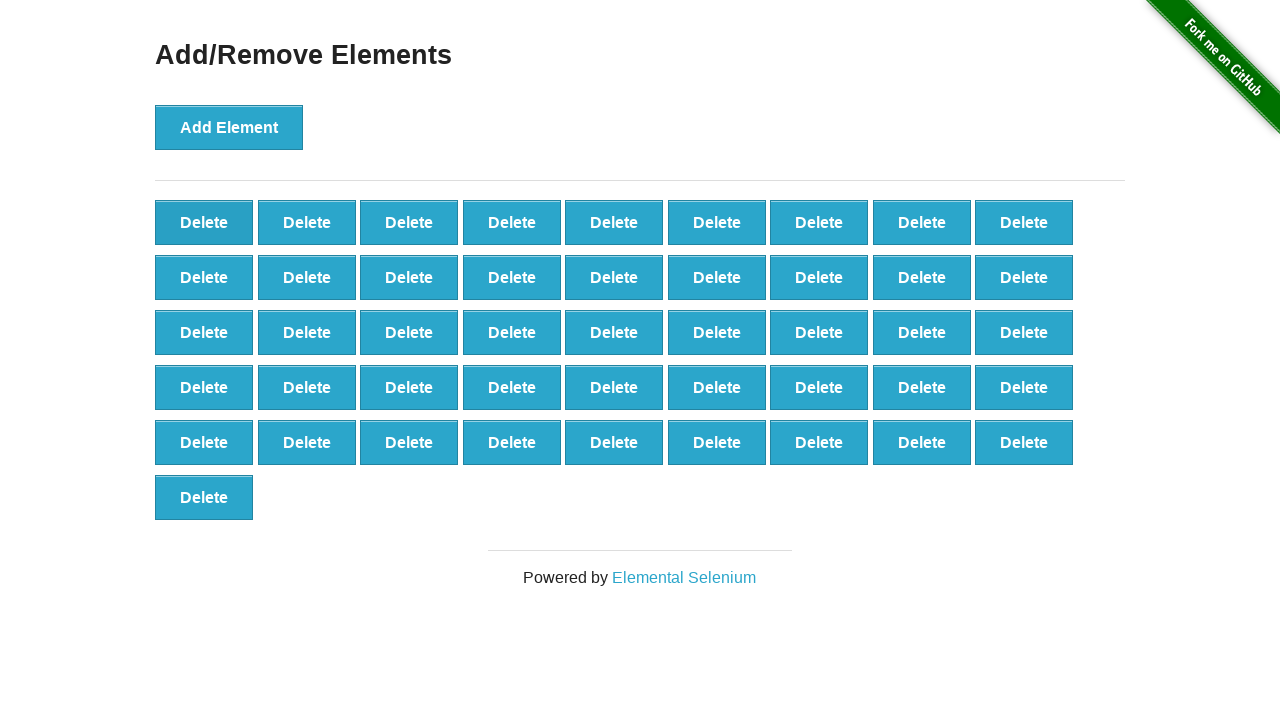

Clicked delete button (iteration 25/50) at (204, 222) on [onclick='deleteElement()'] >> nth=0
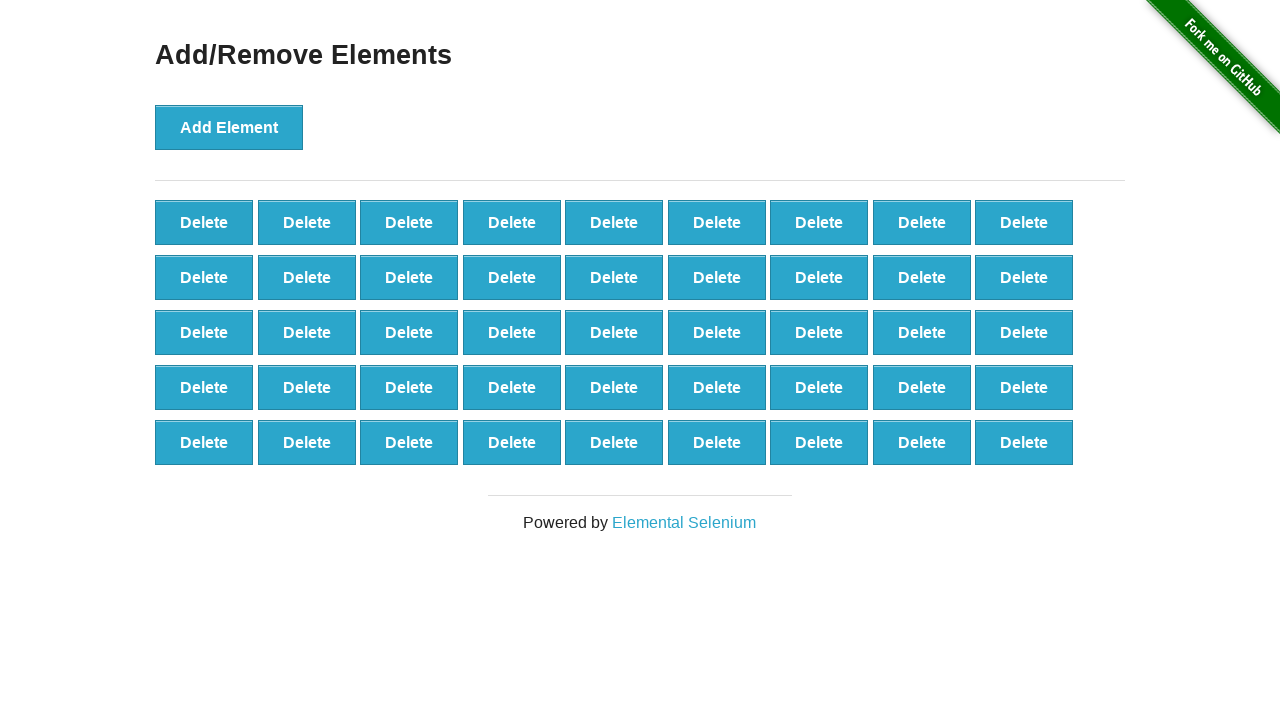

Clicked delete button (iteration 26/50) at (204, 222) on [onclick='deleteElement()'] >> nth=0
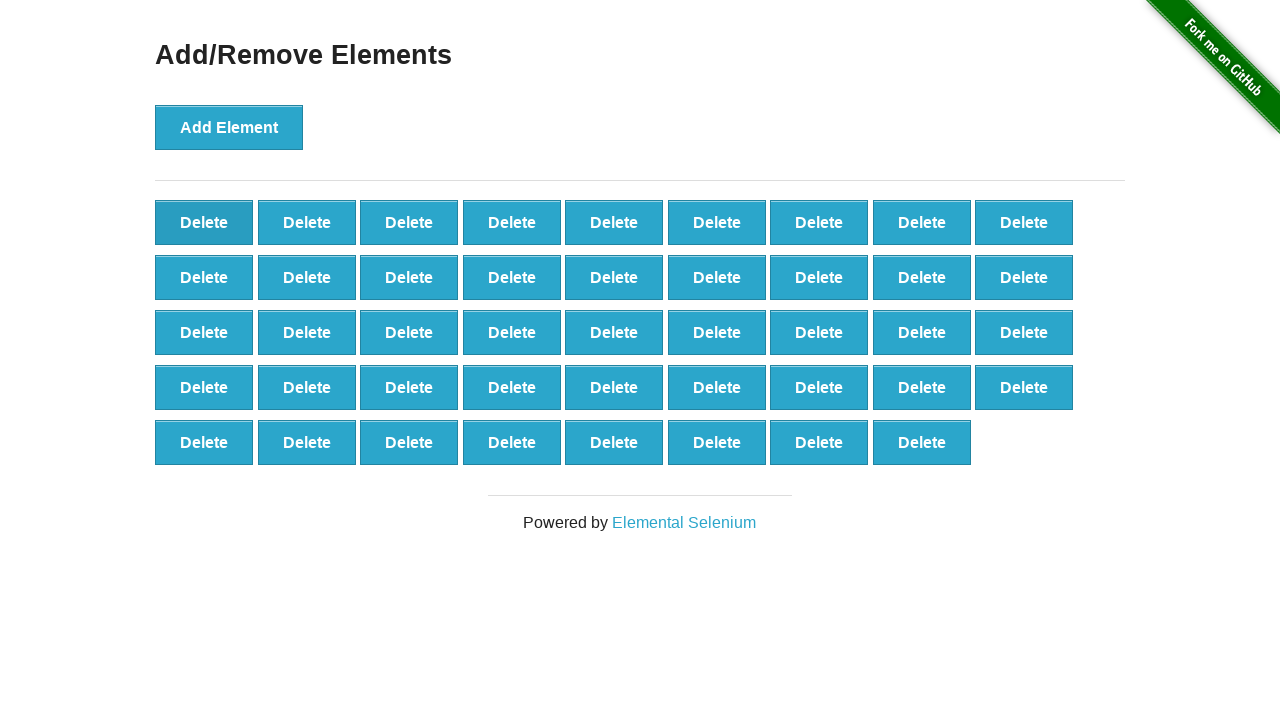

Clicked delete button (iteration 27/50) at (204, 222) on [onclick='deleteElement()'] >> nth=0
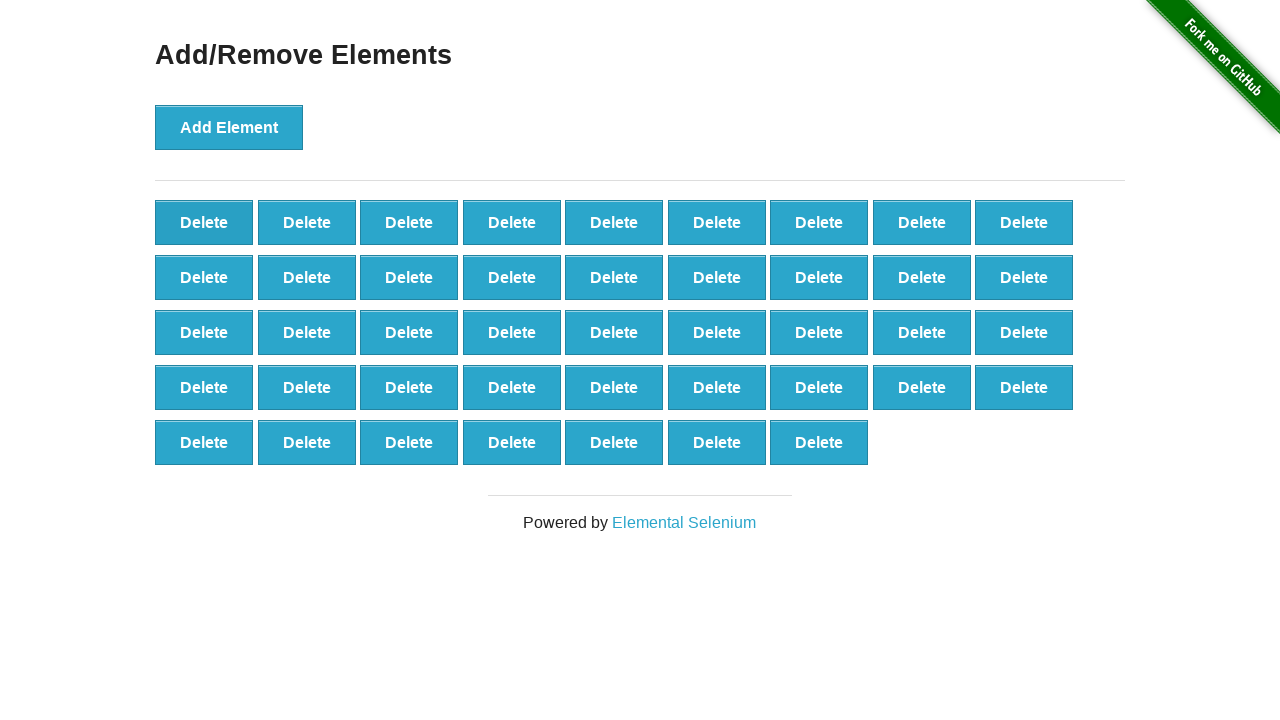

Clicked delete button (iteration 28/50) at (204, 222) on [onclick='deleteElement()'] >> nth=0
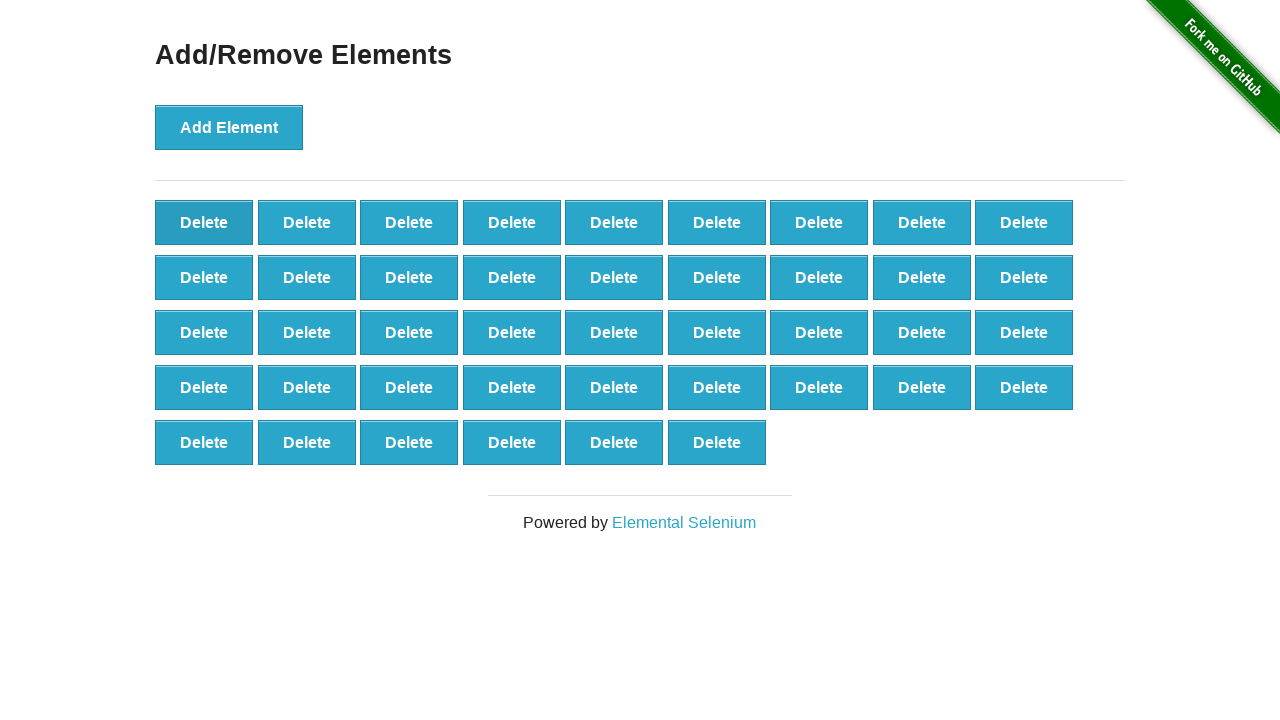

Clicked delete button (iteration 29/50) at (204, 222) on [onclick='deleteElement()'] >> nth=0
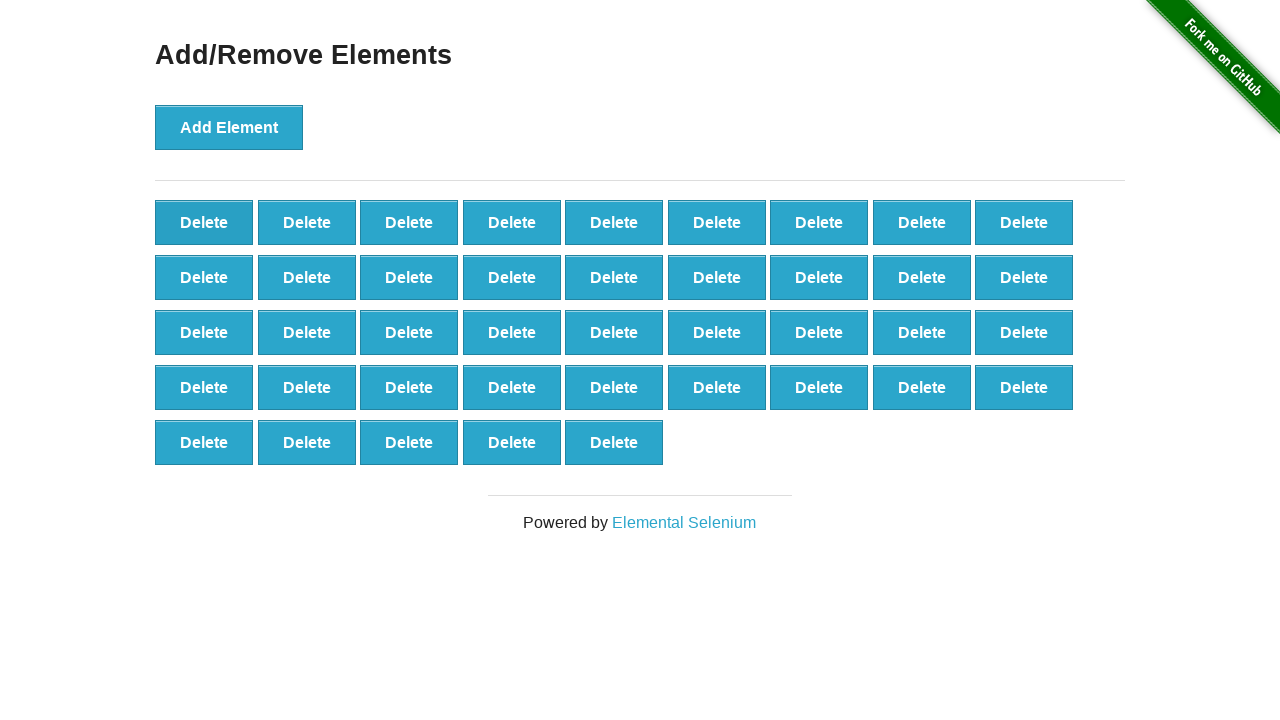

Clicked delete button (iteration 30/50) at (204, 222) on [onclick='deleteElement()'] >> nth=0
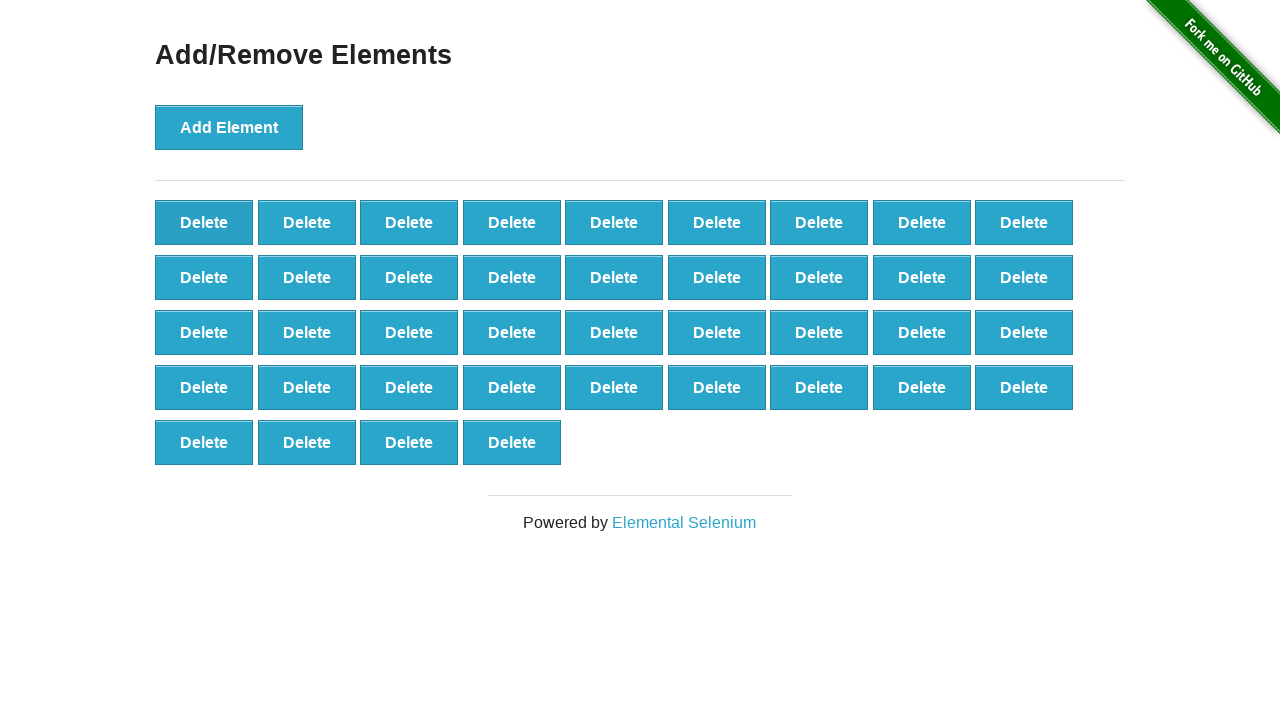

Clicked delete button (iteration 31/50) at (204, 222) on [onclick='deleteElement()'] >> nth=0
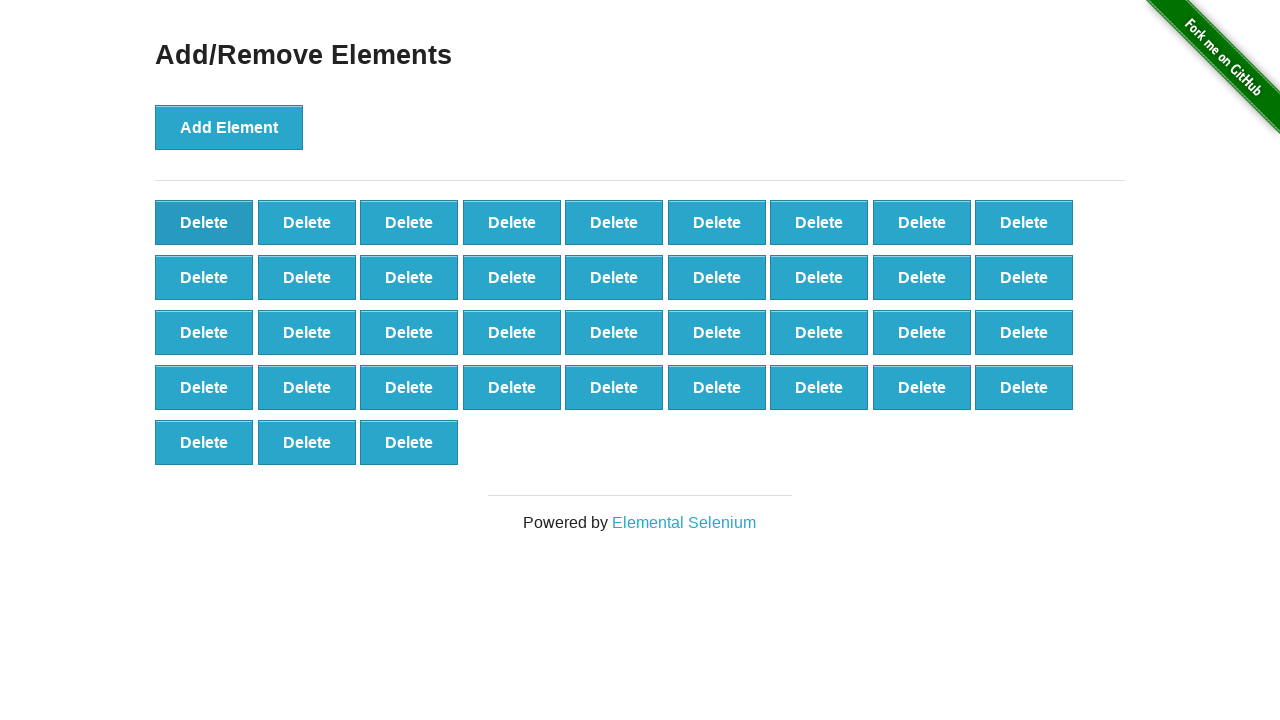

Clicked delete button (iteration 32/50) at (204, 222) on [onclick='deleteElement()'] >> nth=0
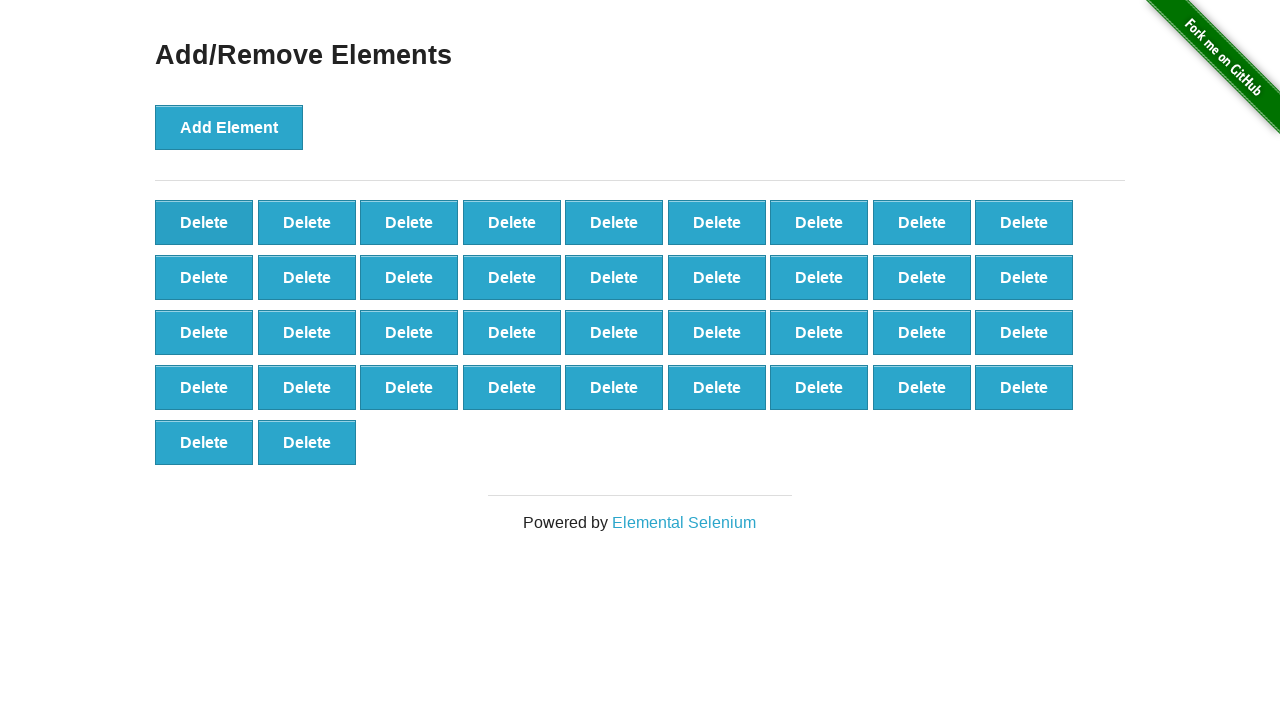

Clicked delete button (iteration 33/50) at (204, 222) on [onclick='deleteElement()'] >> nth=0
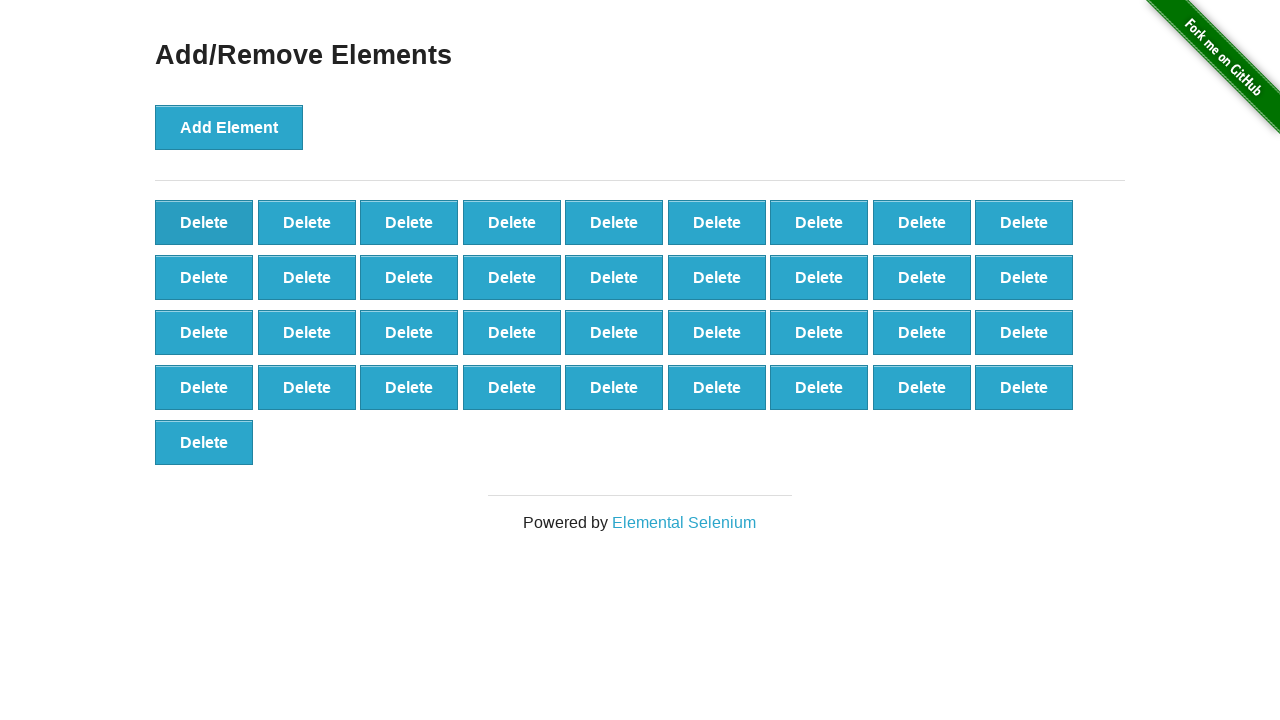

Clicked delete button (iteration 34/50) at (204, 222) on [onclick='deleteElement()'] >> nth=0
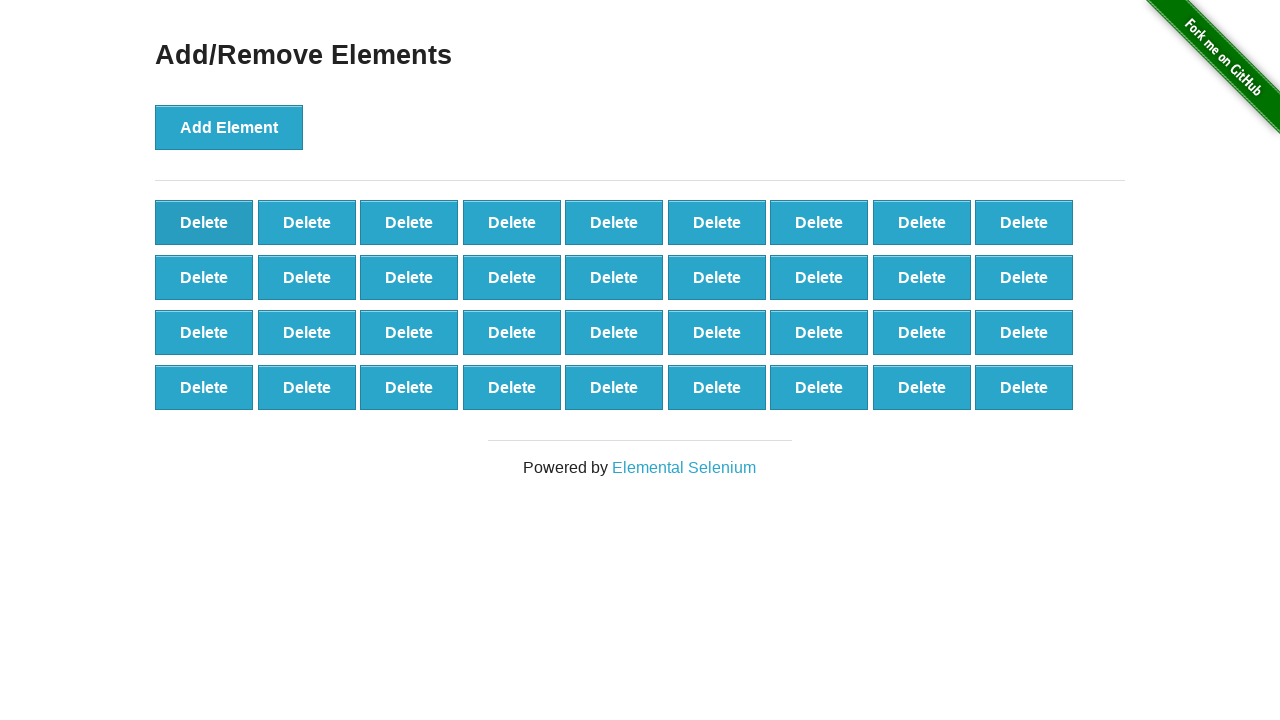

Clicked delete button (iteration 35/50) at (204, 222) on [onclick='deleteElement()'] >> nth=0
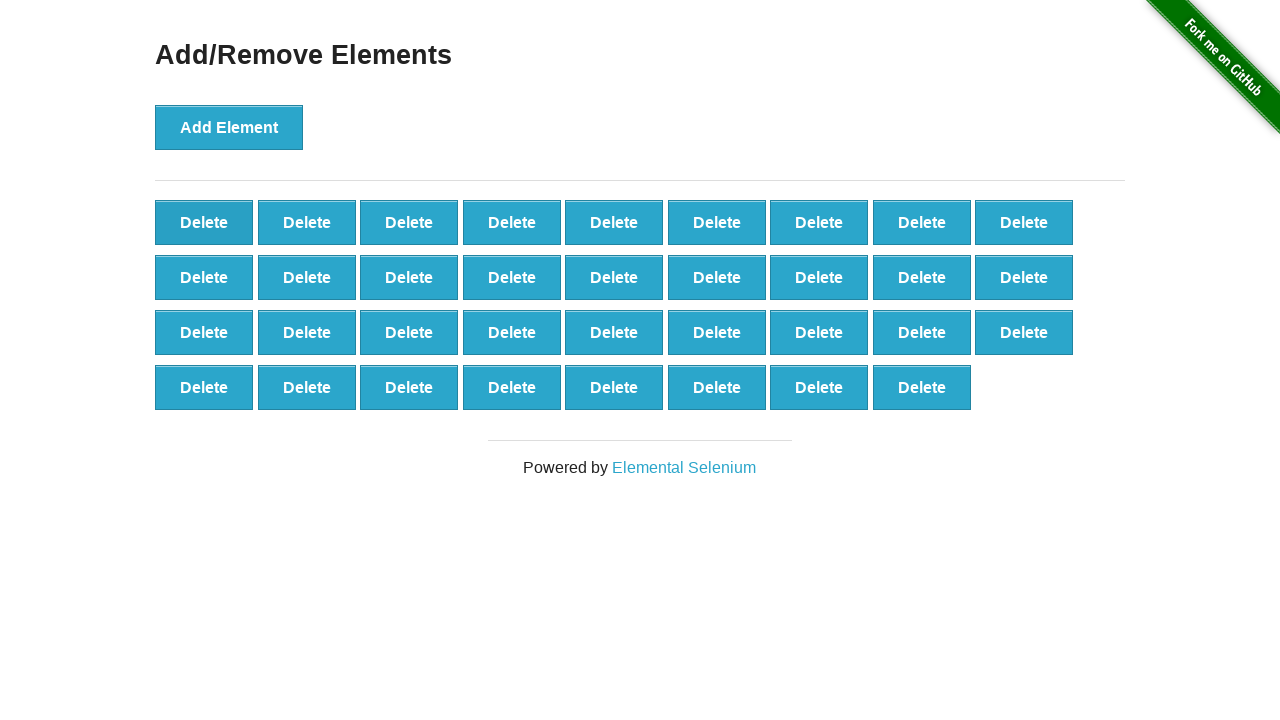

Clicked delete button (iteration 36/50) at (204, 222) on [onclick='deleteElement()'] >> nth=0
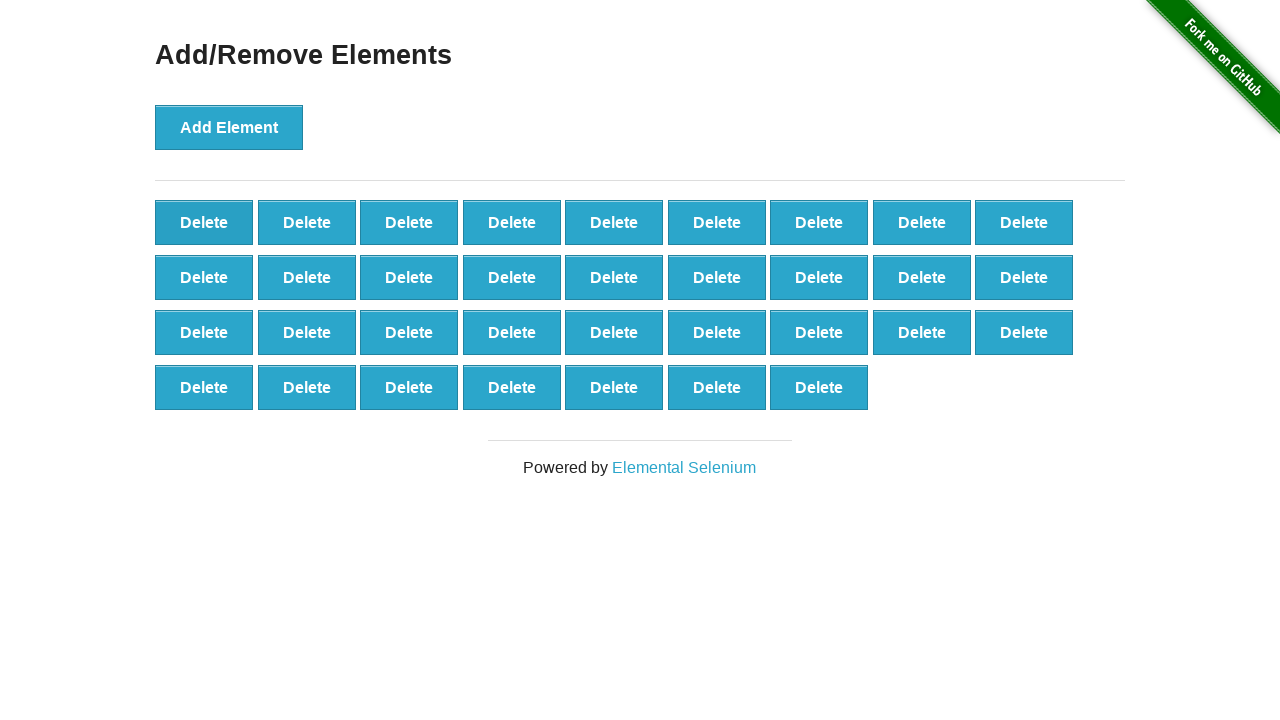

Clicked delete button (iteration 37/50) at (204, 222) on [onclick='deleteElement()'] >> nth=0
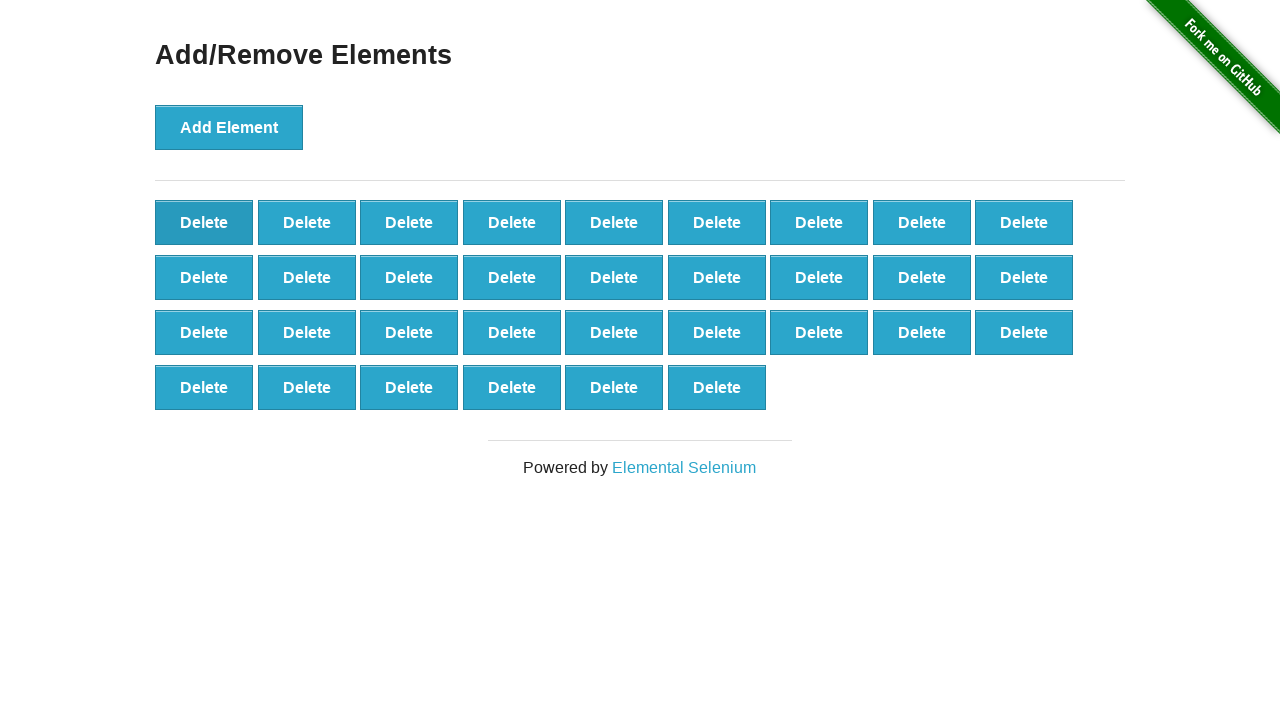

Clicked delete button (iteration 38/50) at (204, 222) on [onclick='deleteElement()'] >> nth=0
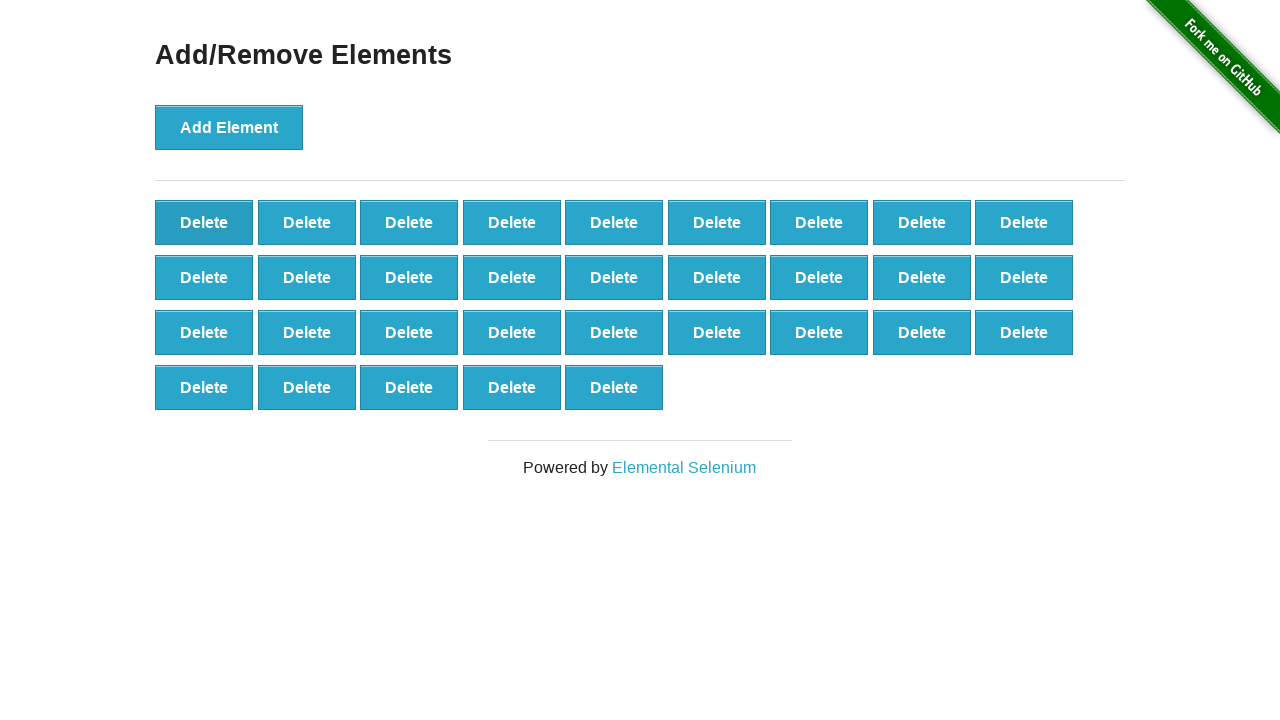

Clicked delete button (iteration 39/50) at (204, 222) on [onclick='deleteElement()'] >> nth=0
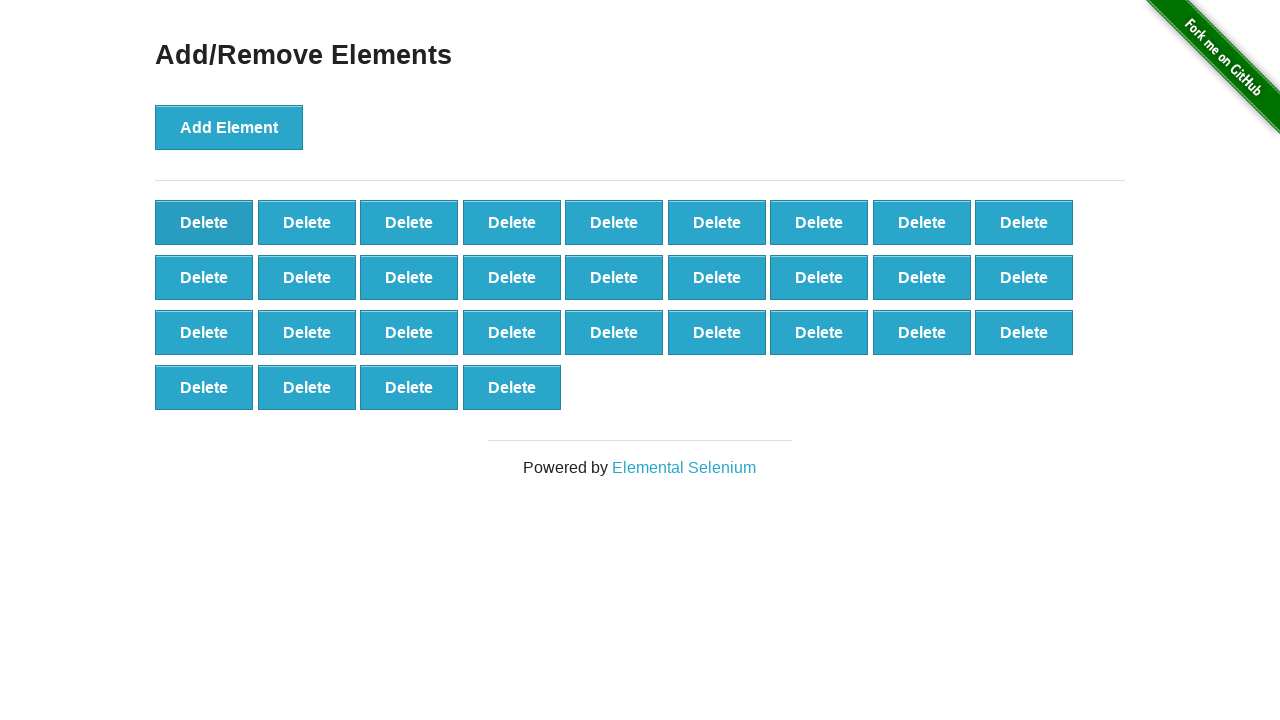

Clicked delete button (iteration 40/50) at (204, 222) on [onclick='deleteElement()'] >> nth=0
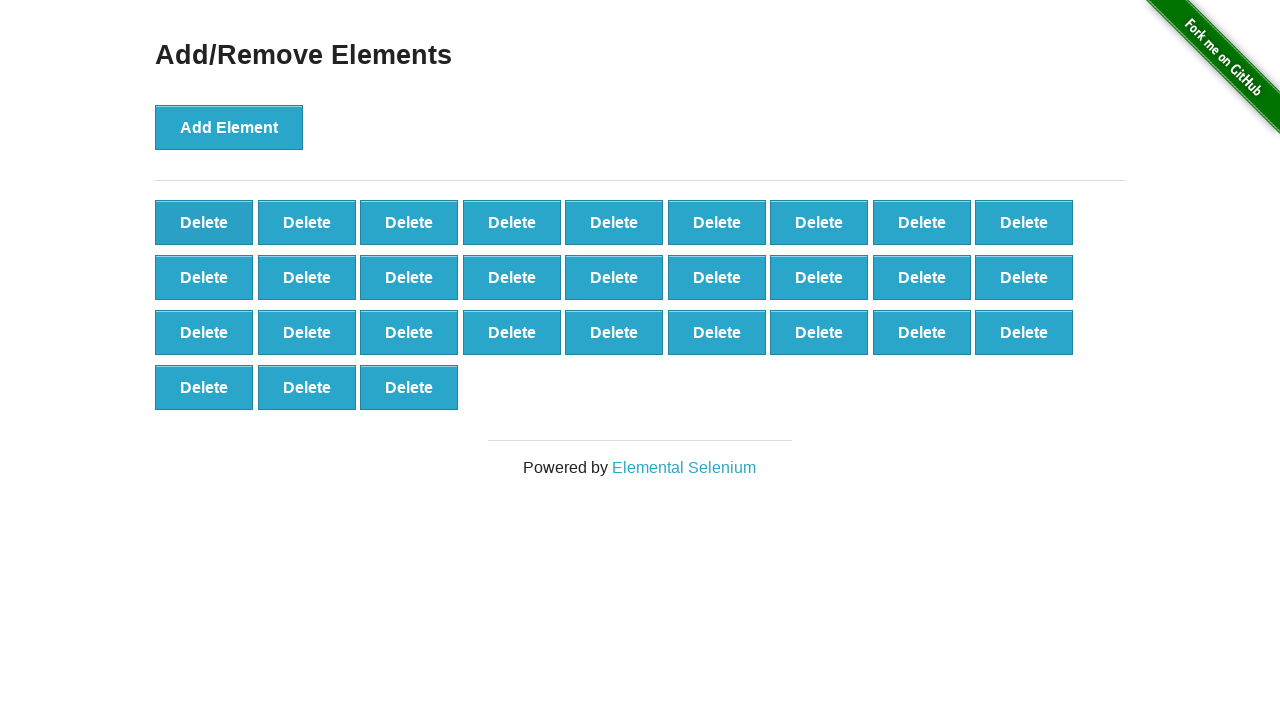

Clicked delete button (iteration 41/50) at (204, 222) on [onclick='deleteElement()'] >> nth=0
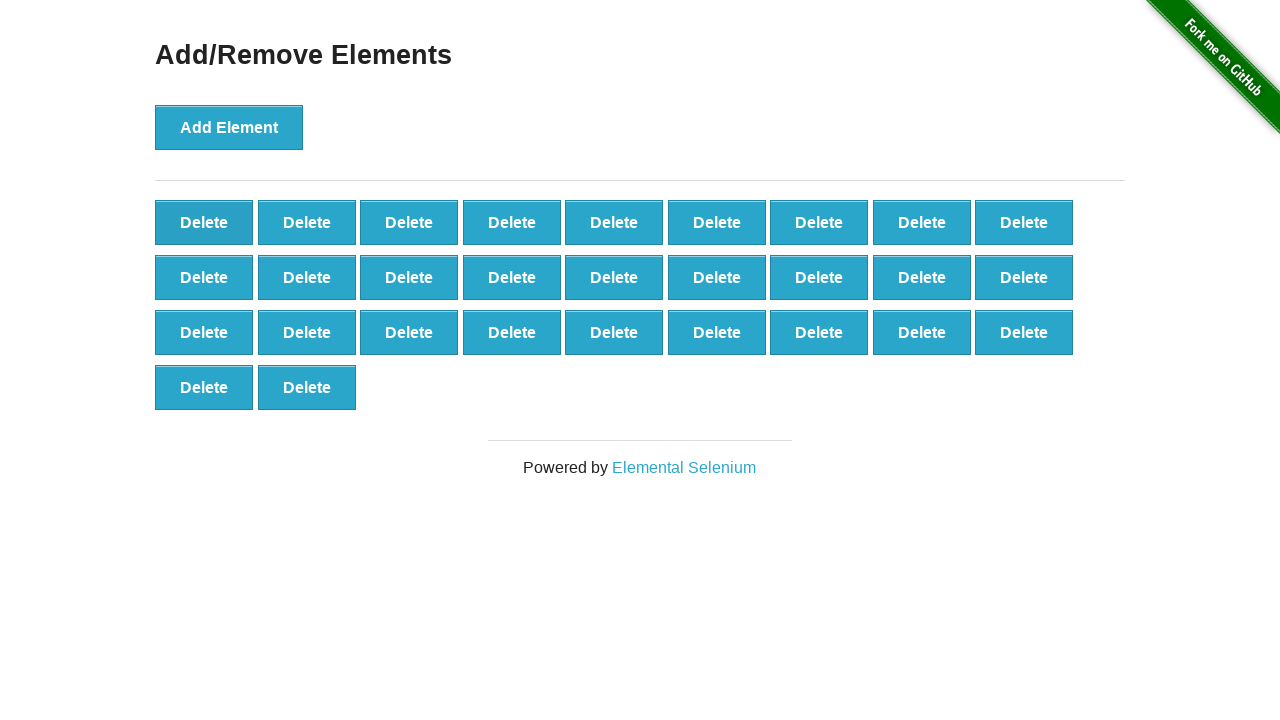

Clicked delete button (iteration 42/50) at (204, 222) on [onclick='deleteElement()'] >> nth=0
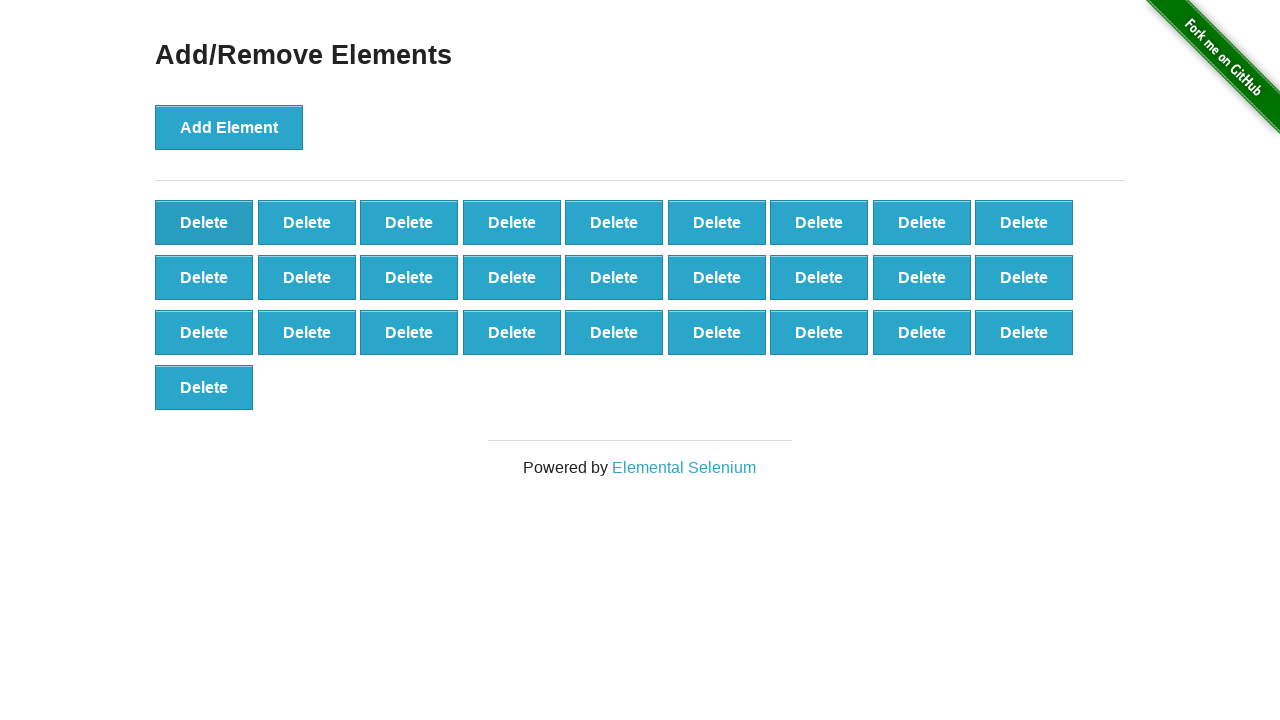

Clicked delete button (iteration 43/50) at (204, 222) on [onclick='deleteElement()'] >> nth=0
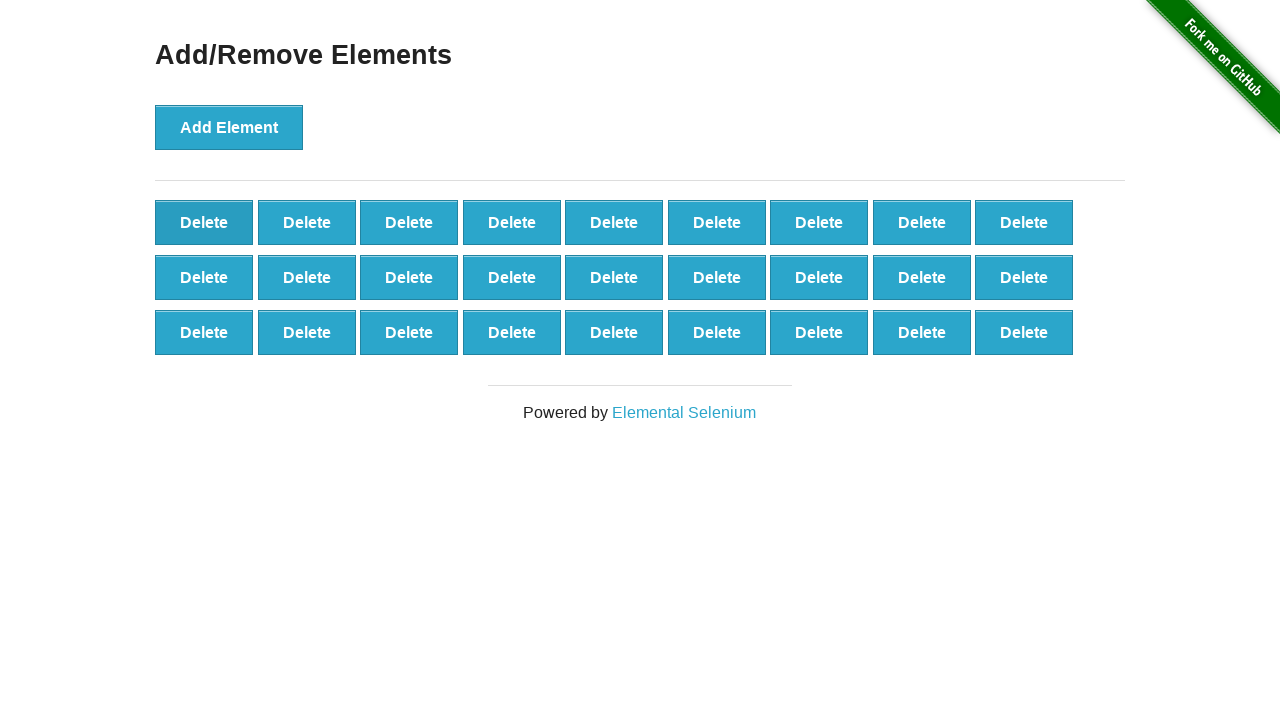

Clicked delete button (iteration 44/50) at (204, 222) on [onclick='deleteElement()'] >> nth=0
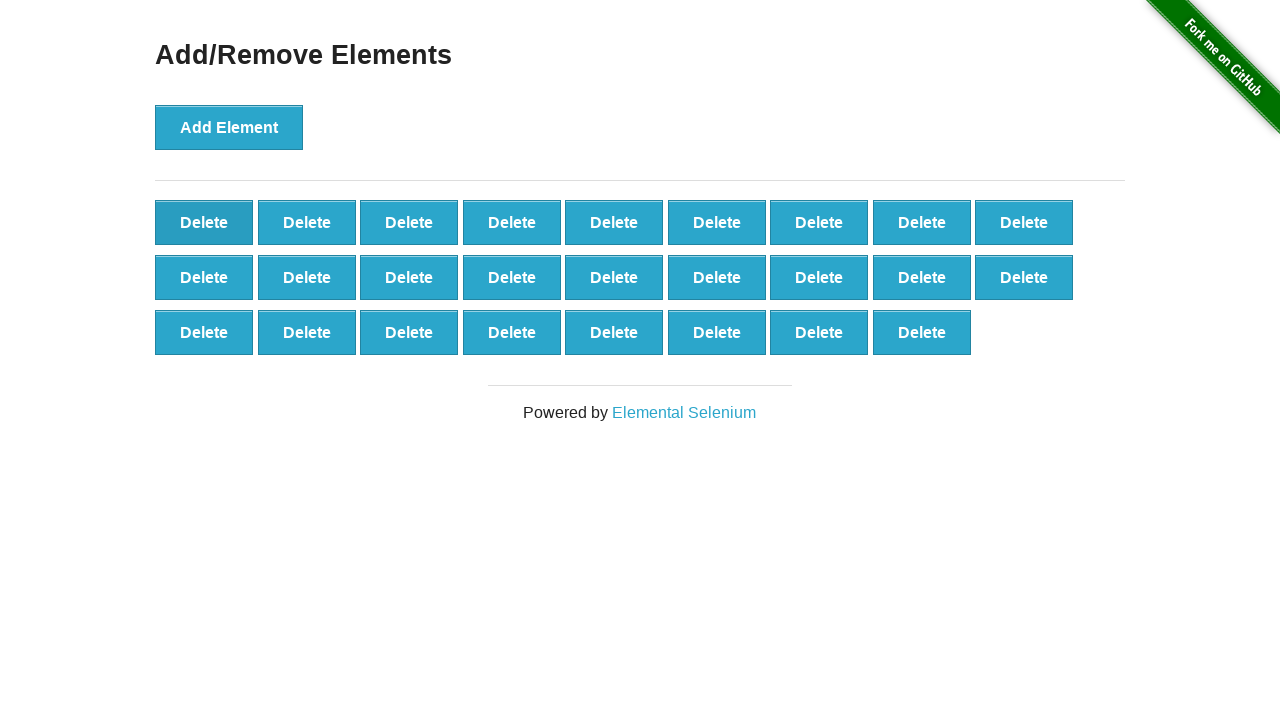

Clicked delete button (iteration 45/50) at (204, 222) on [onclick='deleteElement()'] >> nth=0
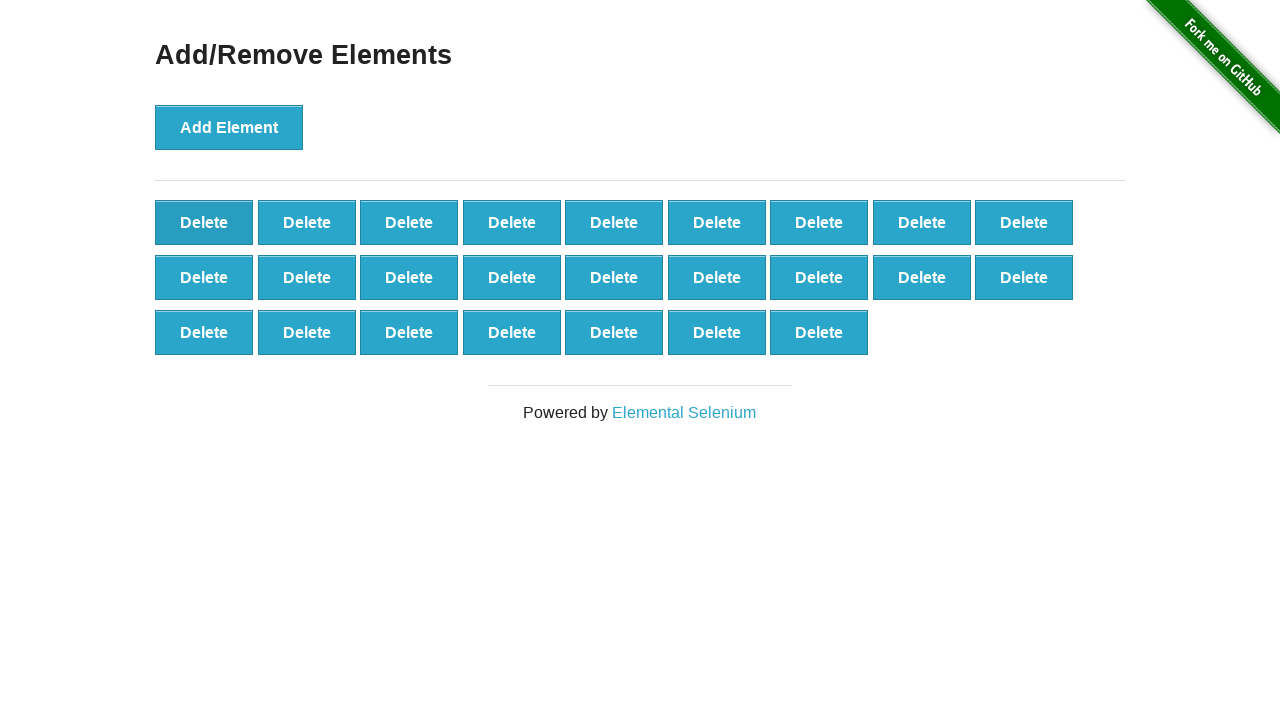

Clicked delete button (iteration 46/50) at (204, 222) on [onclick='deleteElement()'] >> nth=0
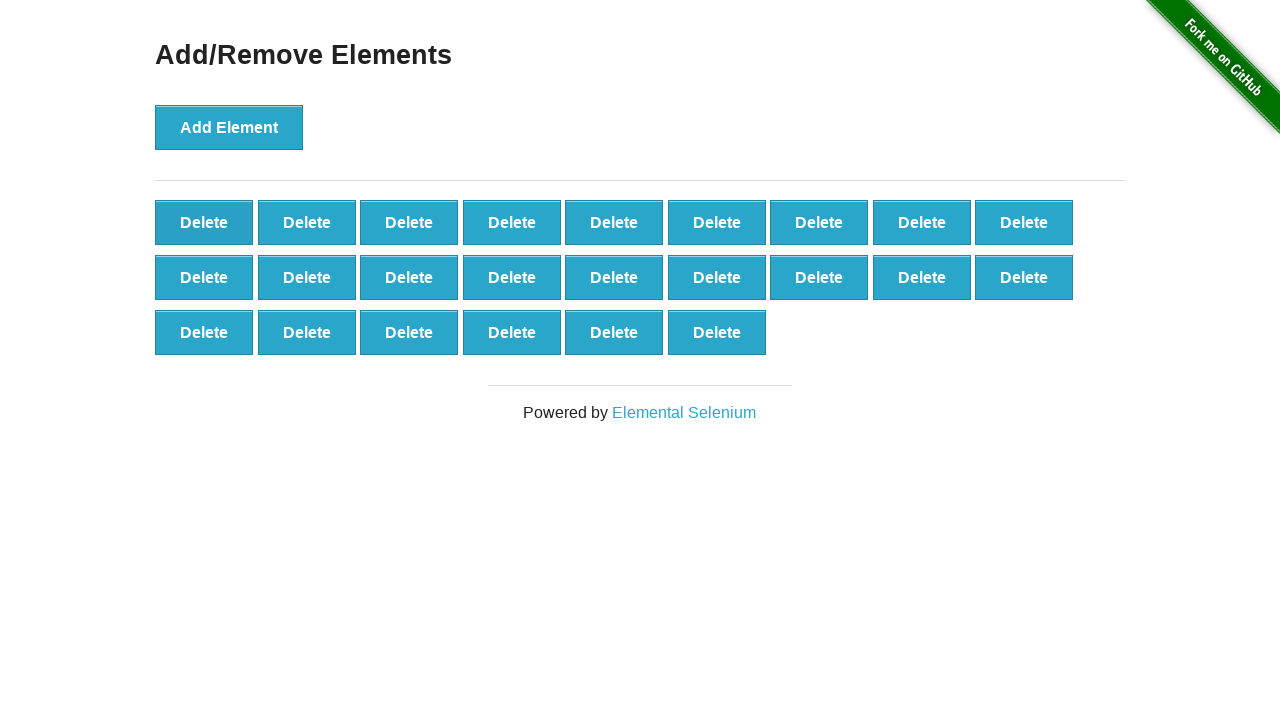

Clicked delete button (iteration 47/50) at (204, 222) on [onclick='deleteElement()'] >> nth=0
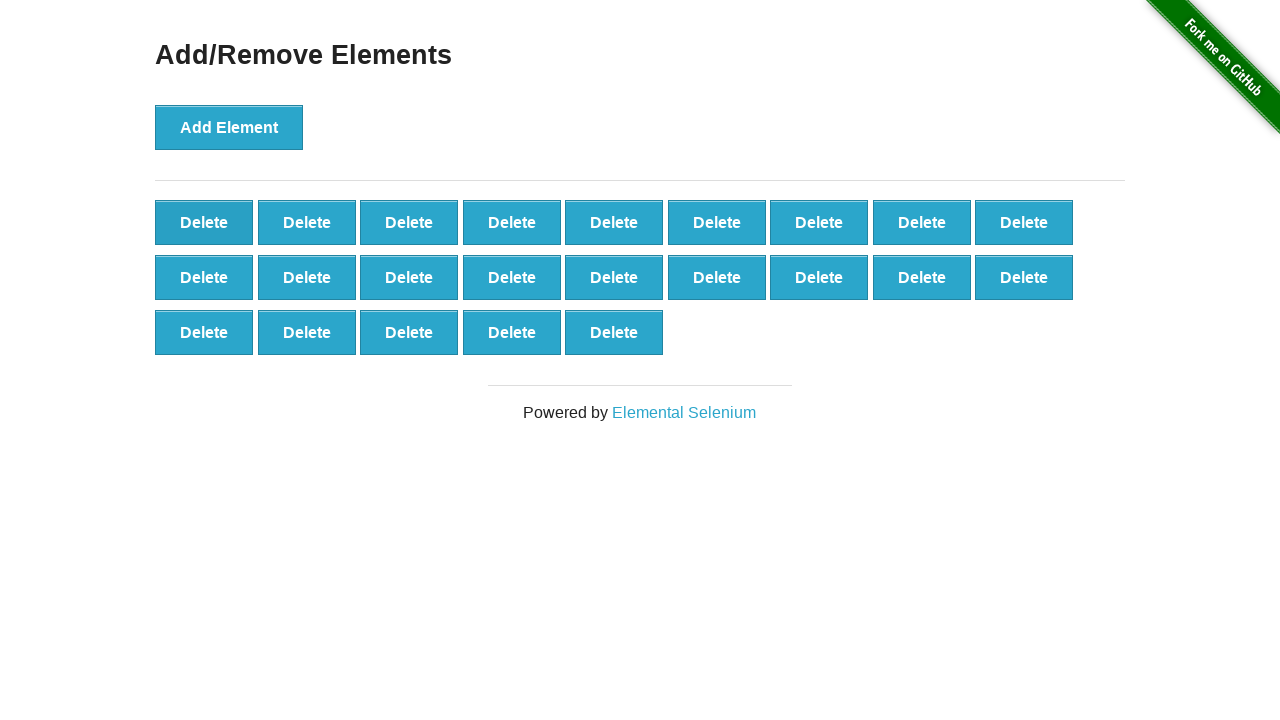

Clicked delete button (iteration 48/50) at (204, 222) on [onclick='deleteElement()'] >> nth=0
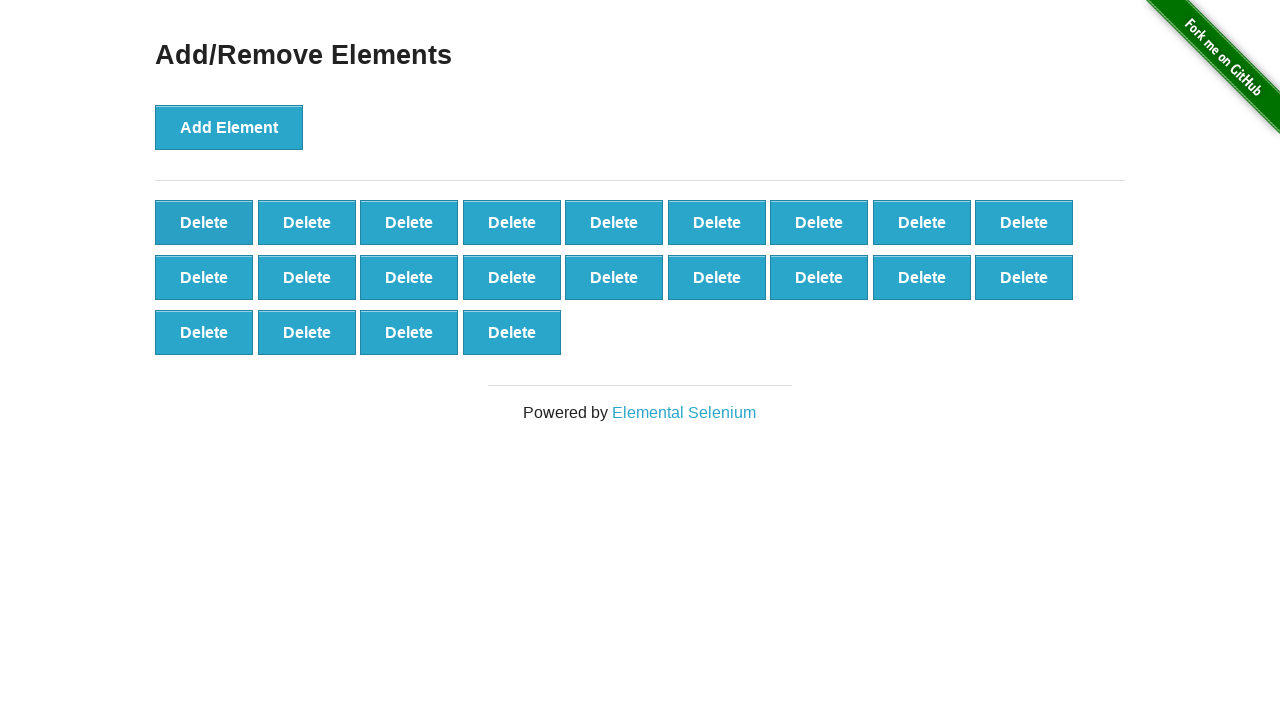

Clicked delete button (iteration 49/50) at (204, 222) on [onclick='deleteElement()'] >> nth=0
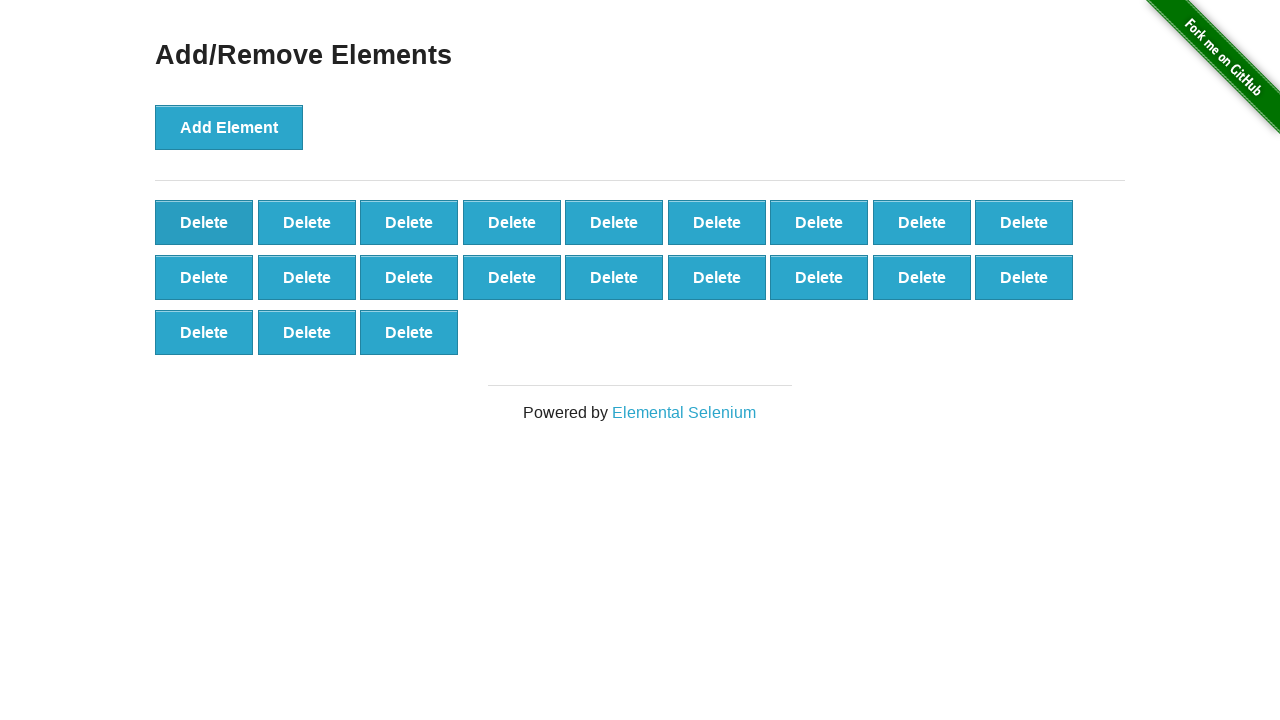

Clicked delete button (iteration 50/50) at (204, 222) on [onclick='deleteElement()'] >> nth=0
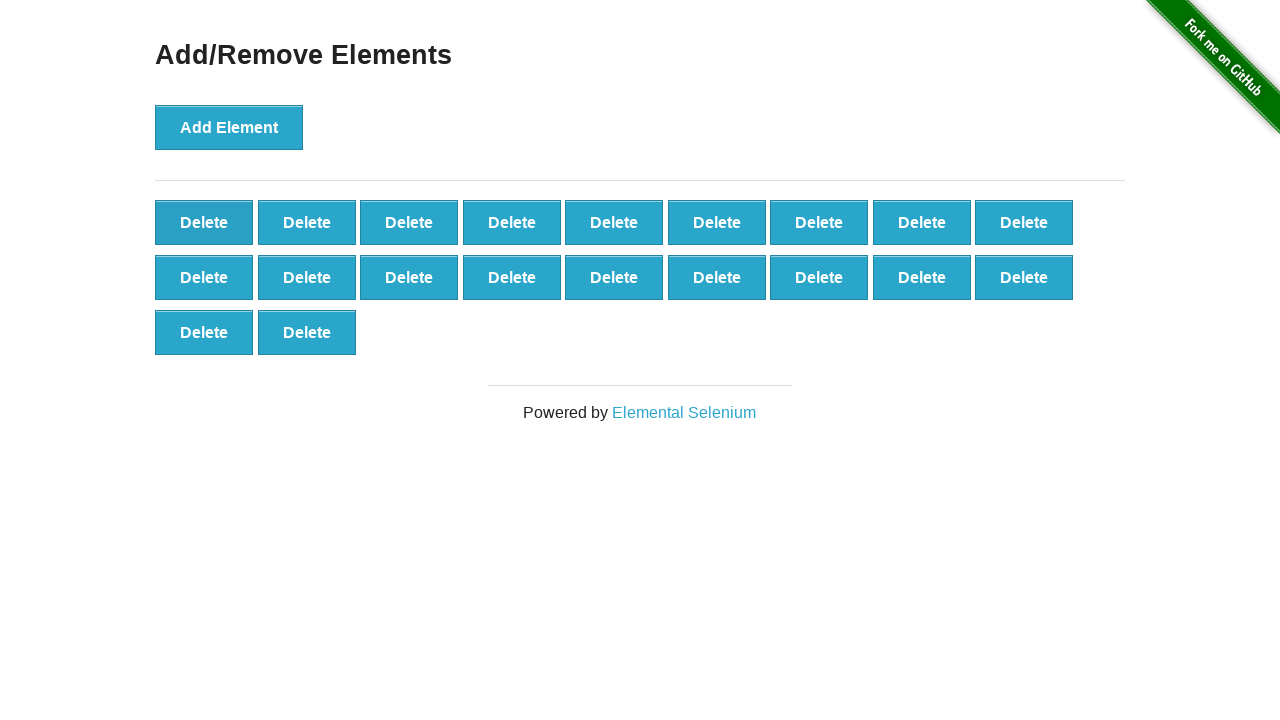

Retrieved final delete buttons count: 20
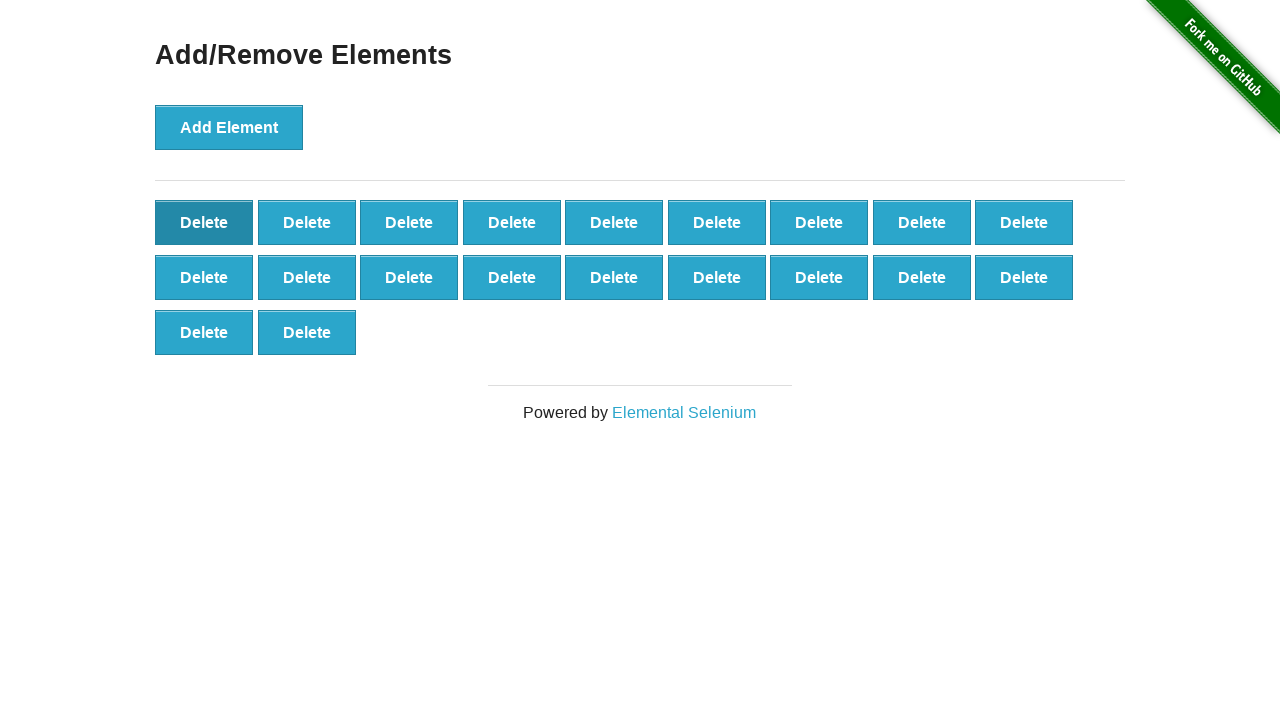

Assertion passed: 20 buttons remaining after deleting 50 from 70
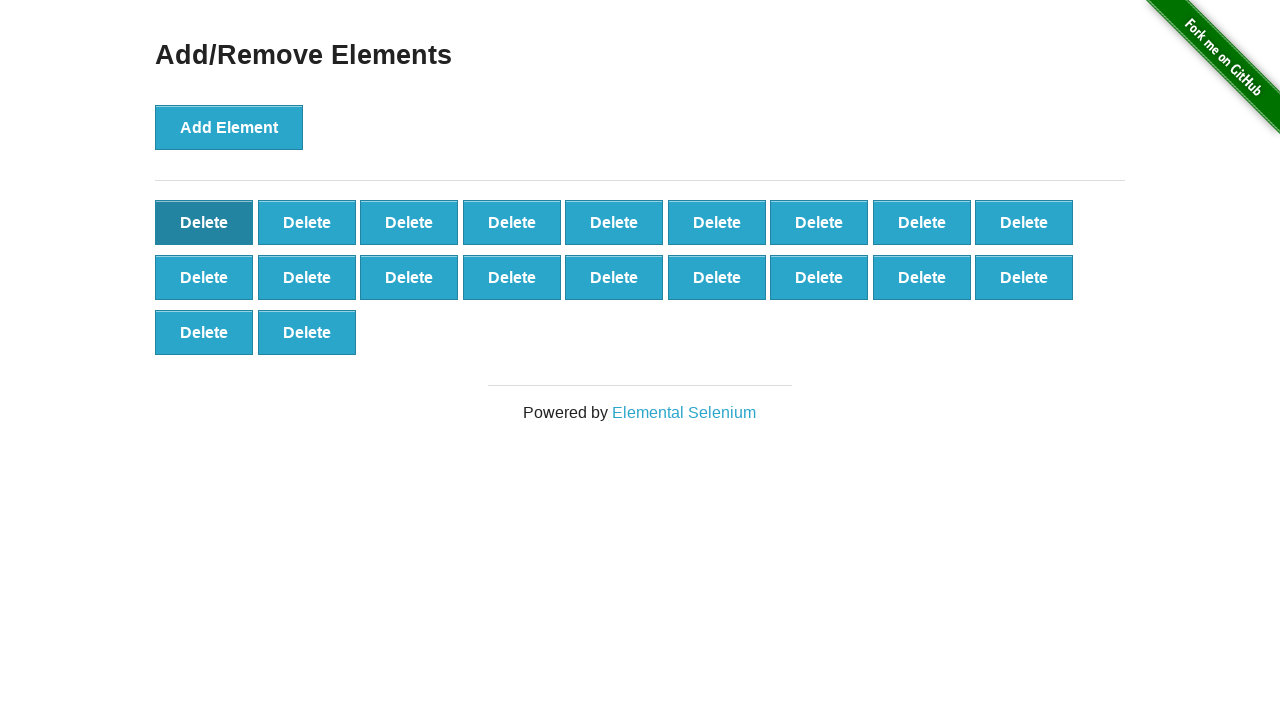

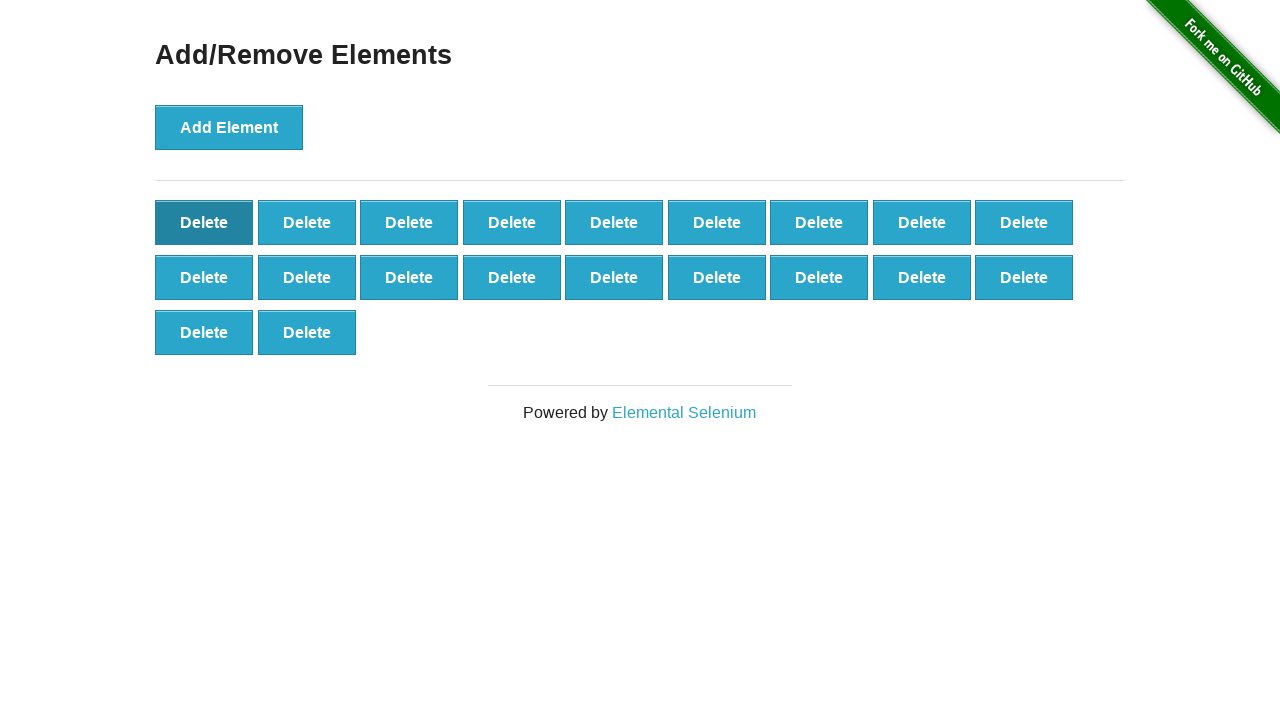